Tests selecting all checkboxes, then refreshing and selecting only specific checkbox with value "Heart Attack"

Starting URL: https://automationfc.github.io/multiple-fields/

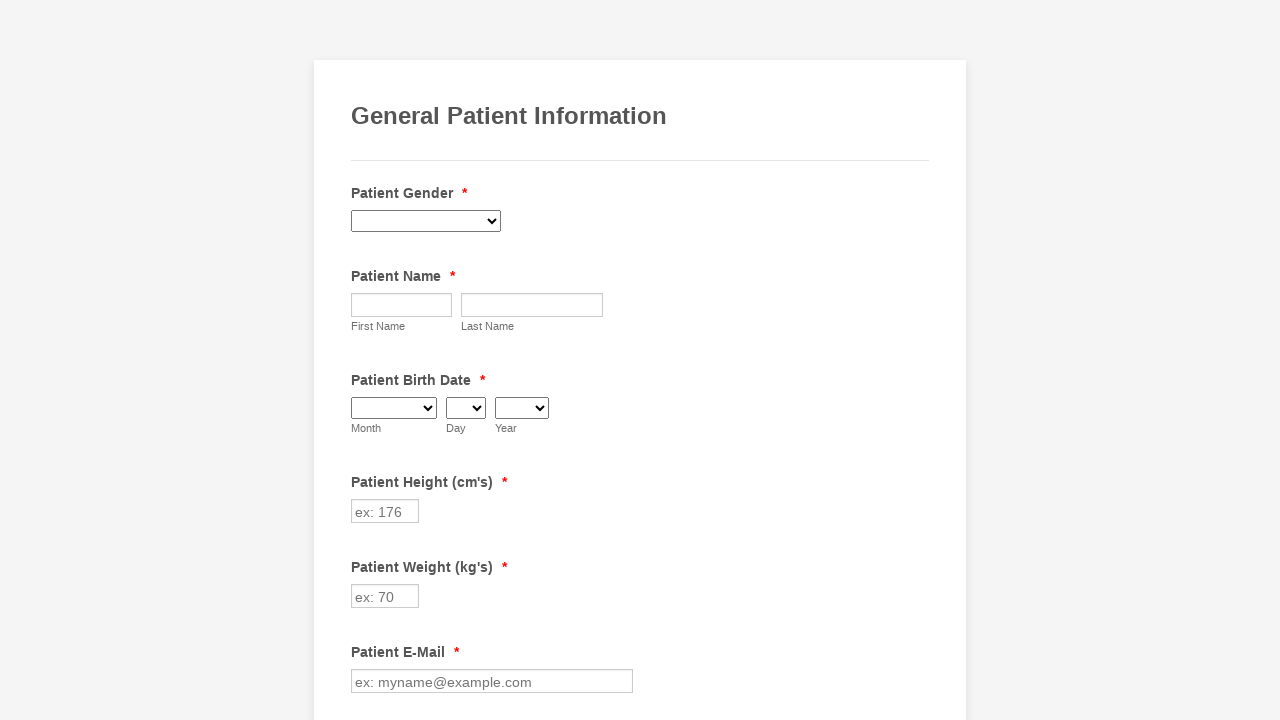

Located all checkboxes in form, found count: 29
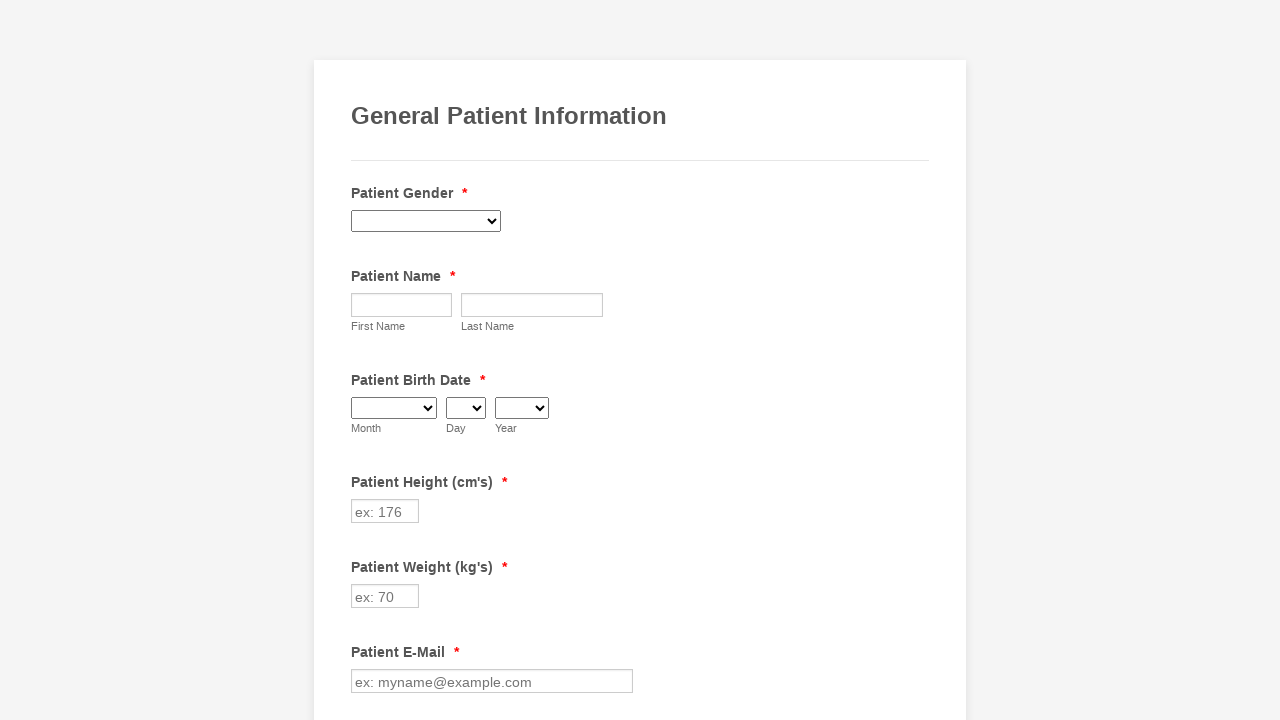

Clicked checkbox at index 0 to select it at (362, 360) on div.form-single-column input[type='checkbox'] >> nth=0
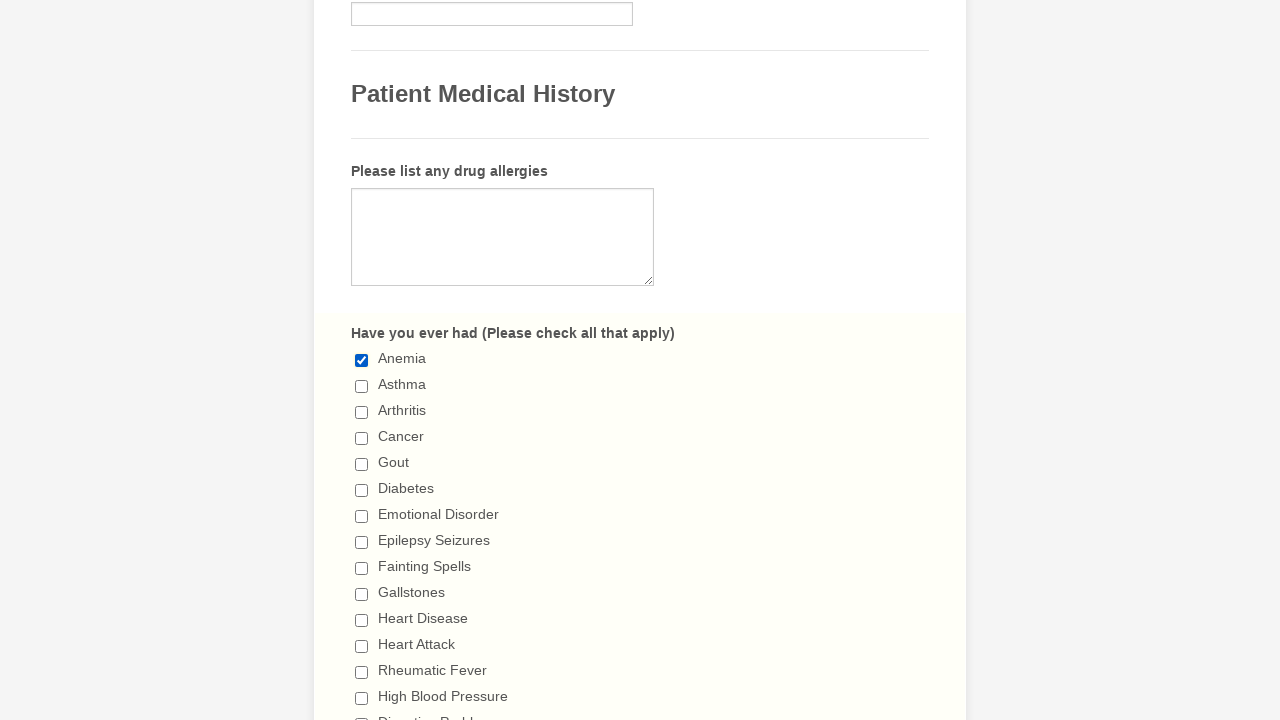

Clicked checkbox at index 1 to select it at (362, 386) on div.form-single-column input[type='checkbox'] >> nth=1
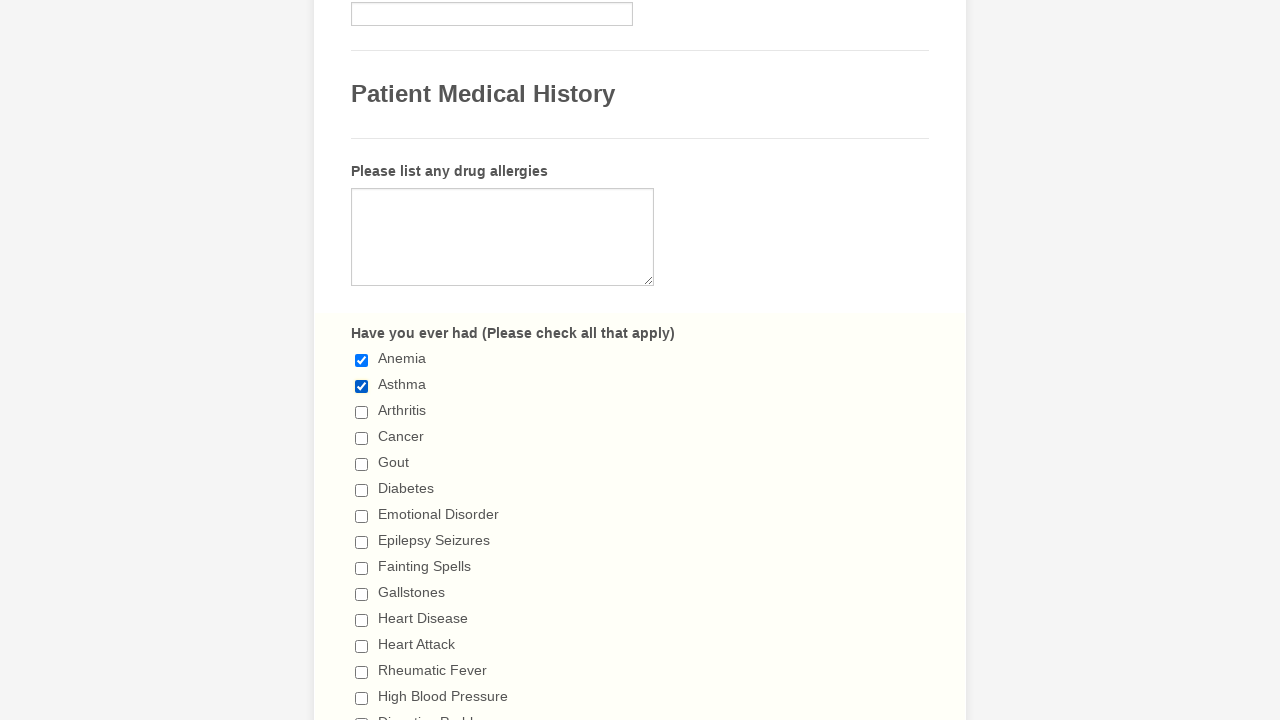

Clicked checkbox at index 2 to select it at (362, 412) on div.form-single-column input[type='checkbox'] >> nth=2
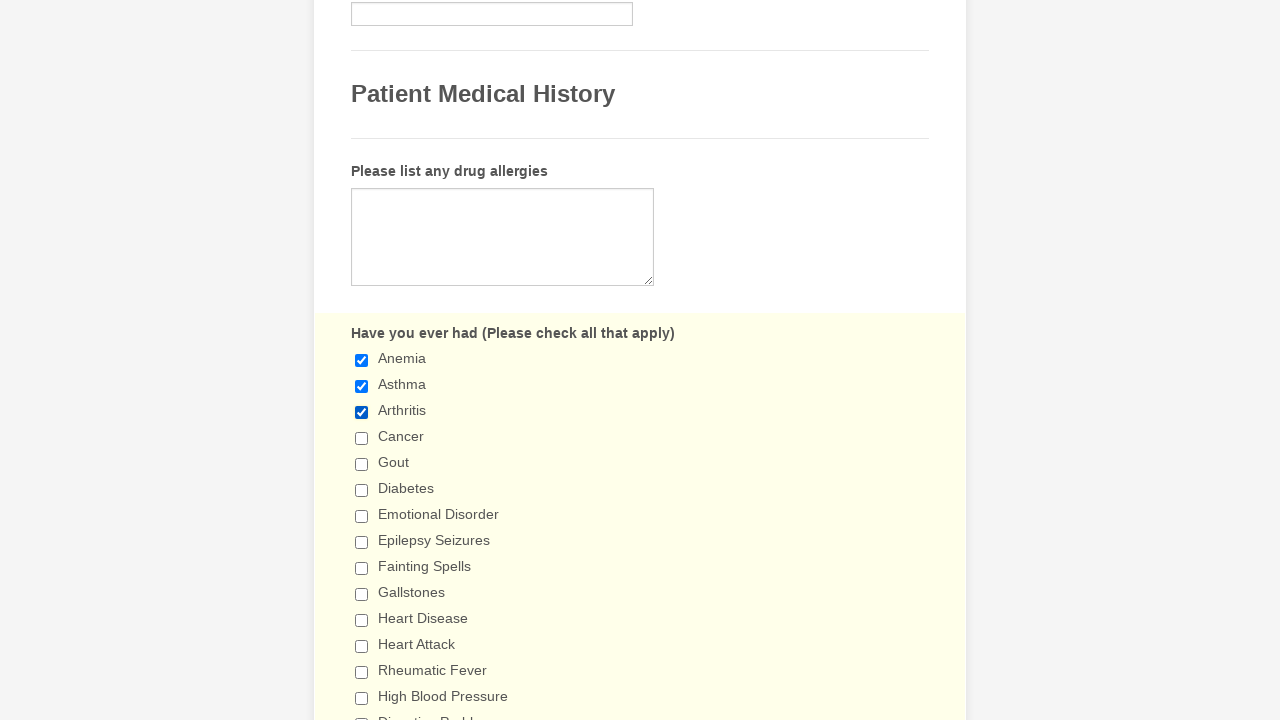

Clicked checkbox at index 3 to select it at (362, 438) on div.form-single-column input[type='checkbox'] >> nth=3
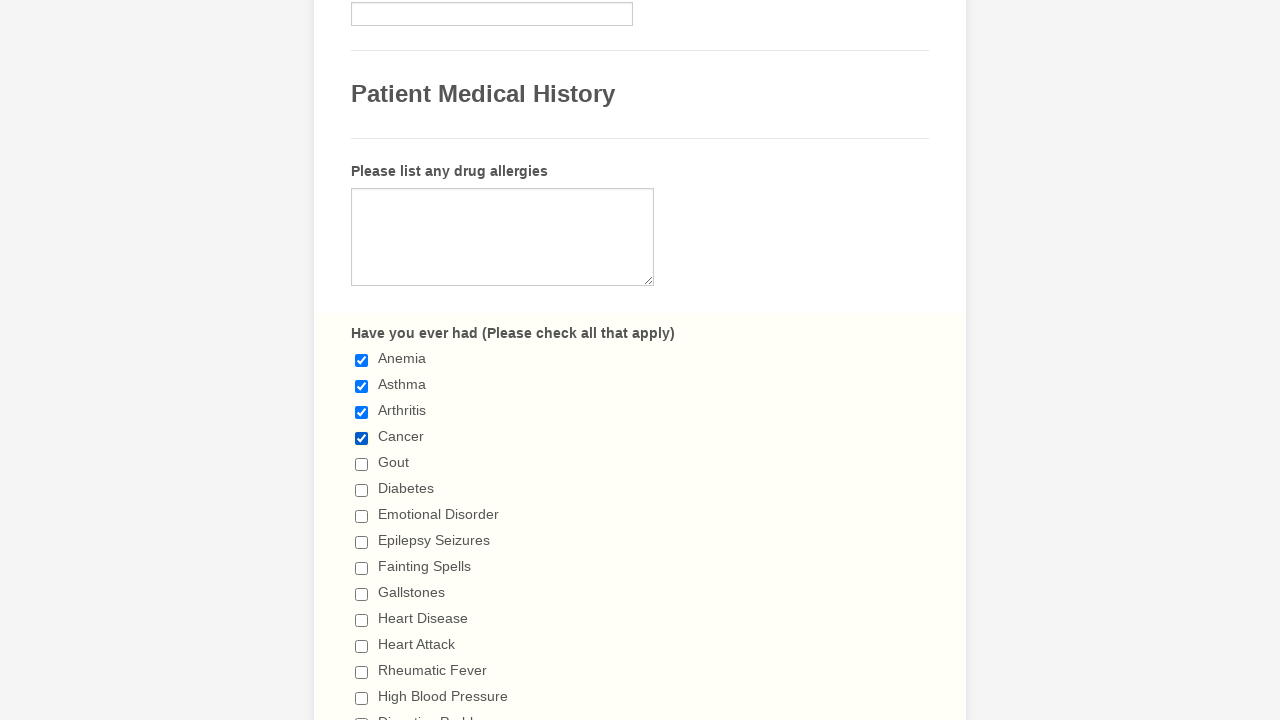

Clicked checkbox at index 4 to select it at (362, 464) on div.form-single-column input[type='checkbox'] >> nth=4
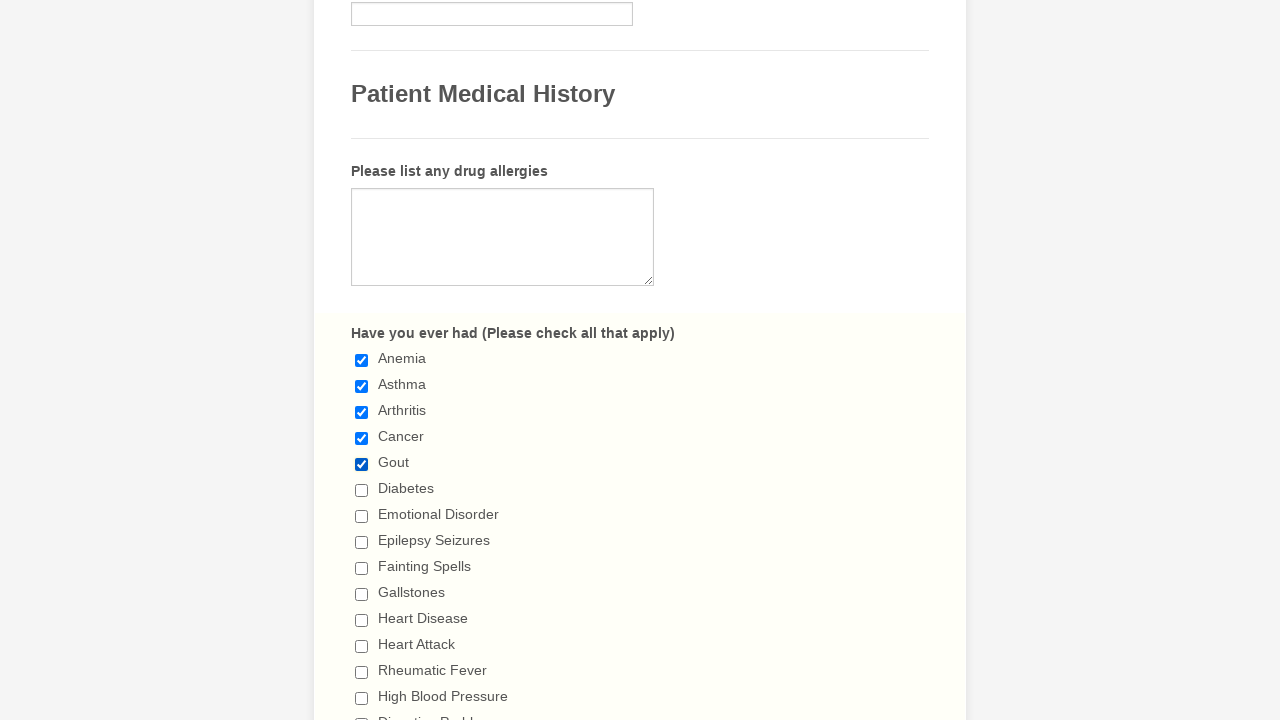

Clicked checkbox at index 5 to select it at (362, 490) on div.form-single-column input[type='checkbox'] >> nth=5
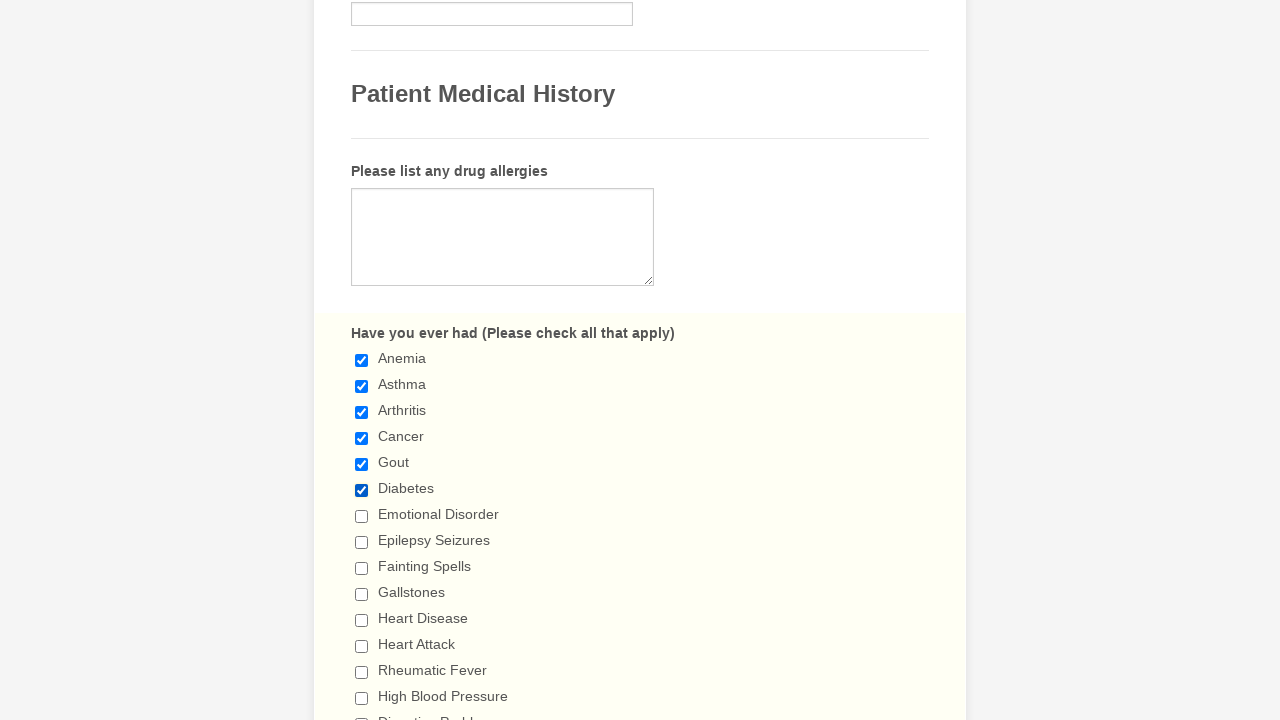

Clicked checkbox at index 6 to select it at (362, 516) on div.form-single-column input[type='checkbox'] >> nth=6
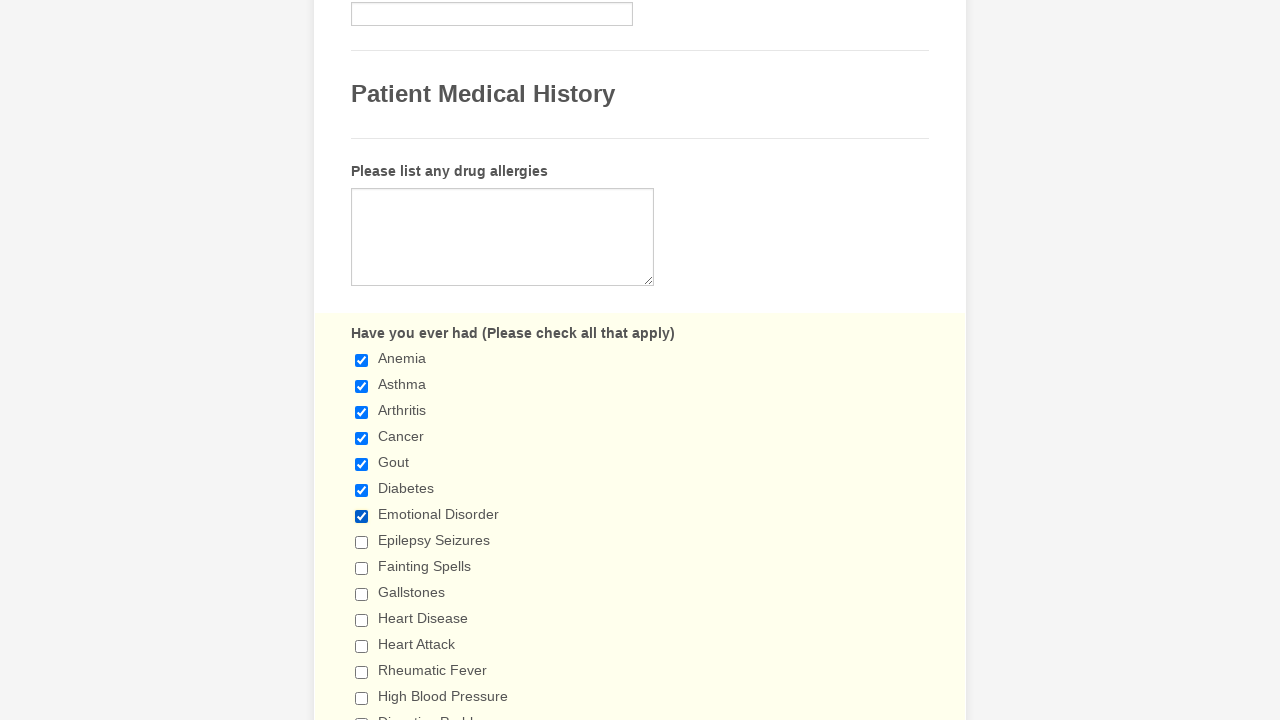

Clicked checkbox at index 7 to select it at (362, 542) on div.form-single-column input[type='checkbox'] >> nth=7
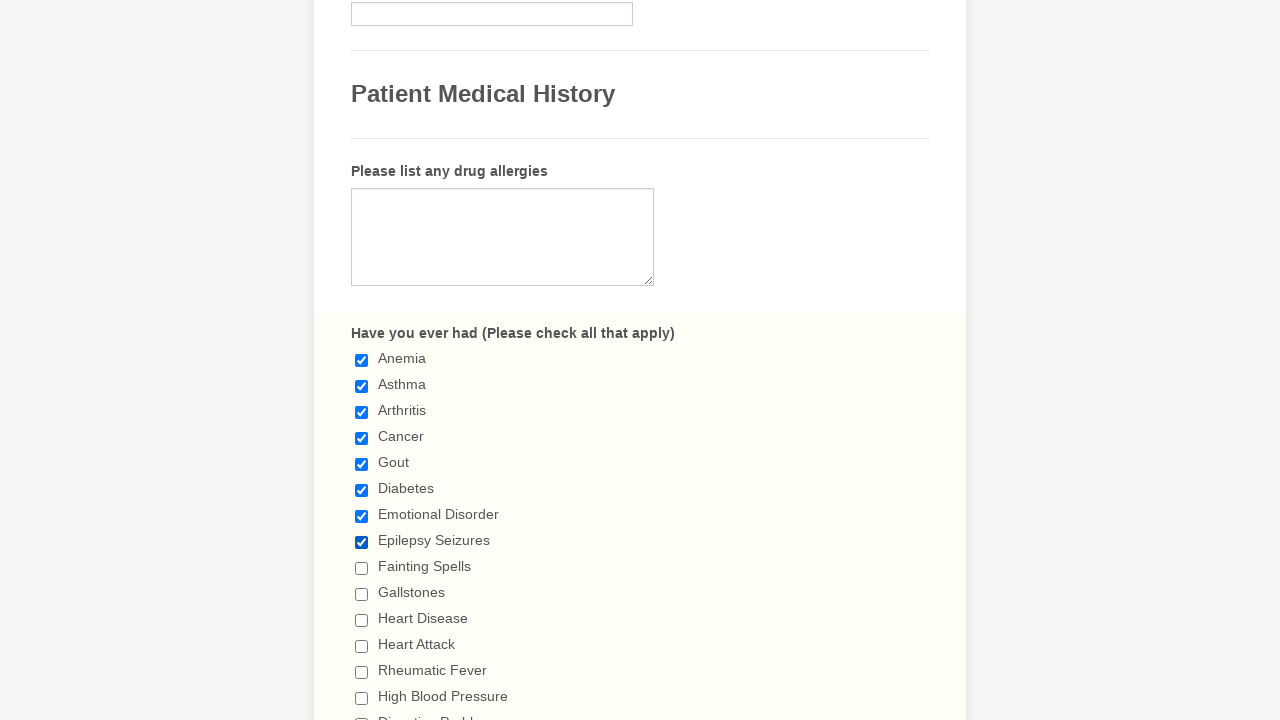

Clicked checkbox at index 8 to select it at (362, 568) on div.form-single-column input[type='checkbox'] >> nth=8
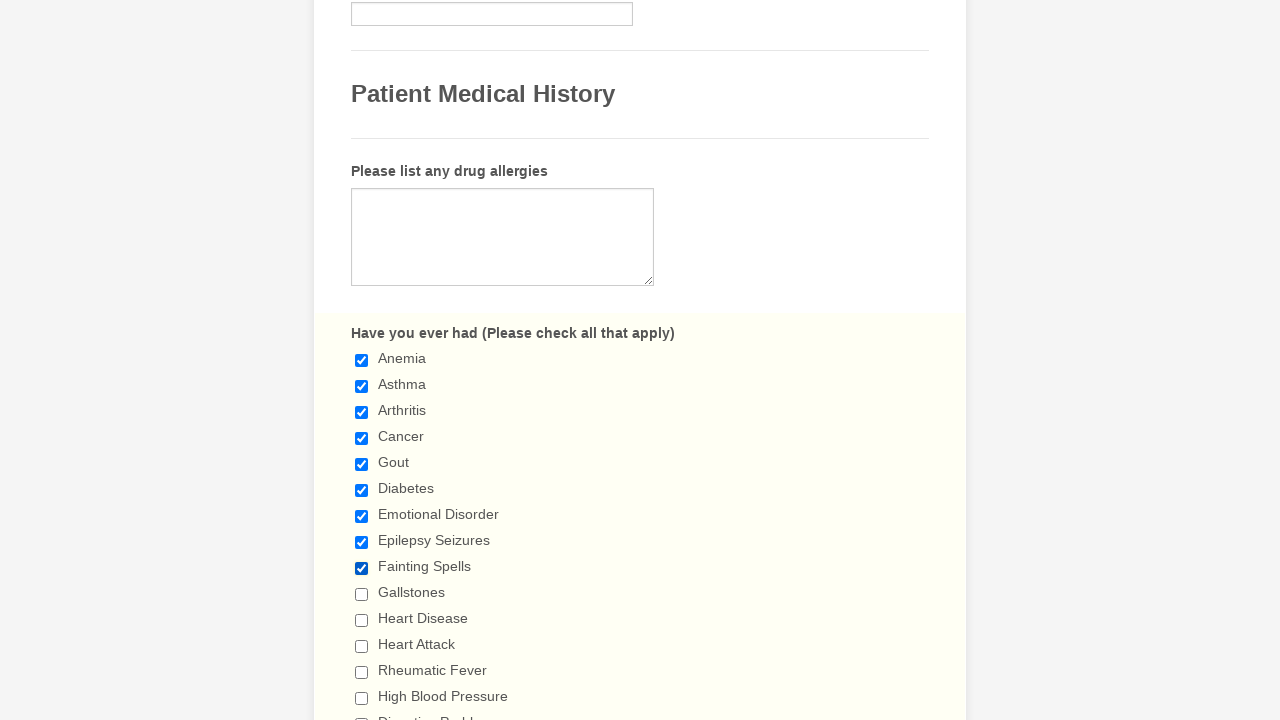

Clicked checkbox at index 9 to select it at (362, 594) on div.form-single-column input[type='checkbox'] >> nth=9
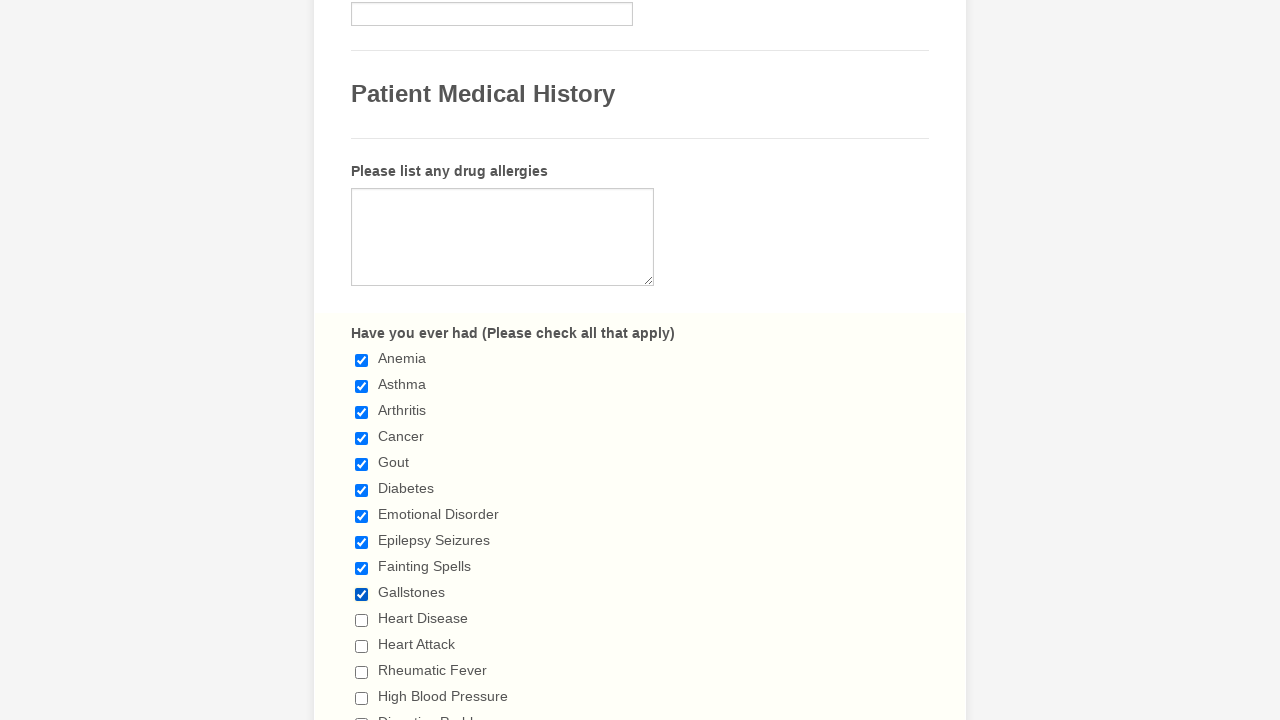

Clicked checkbox at index 10 to select it at (362, 620) on div.form-single-column input[type='checkbox'] >> nth=10
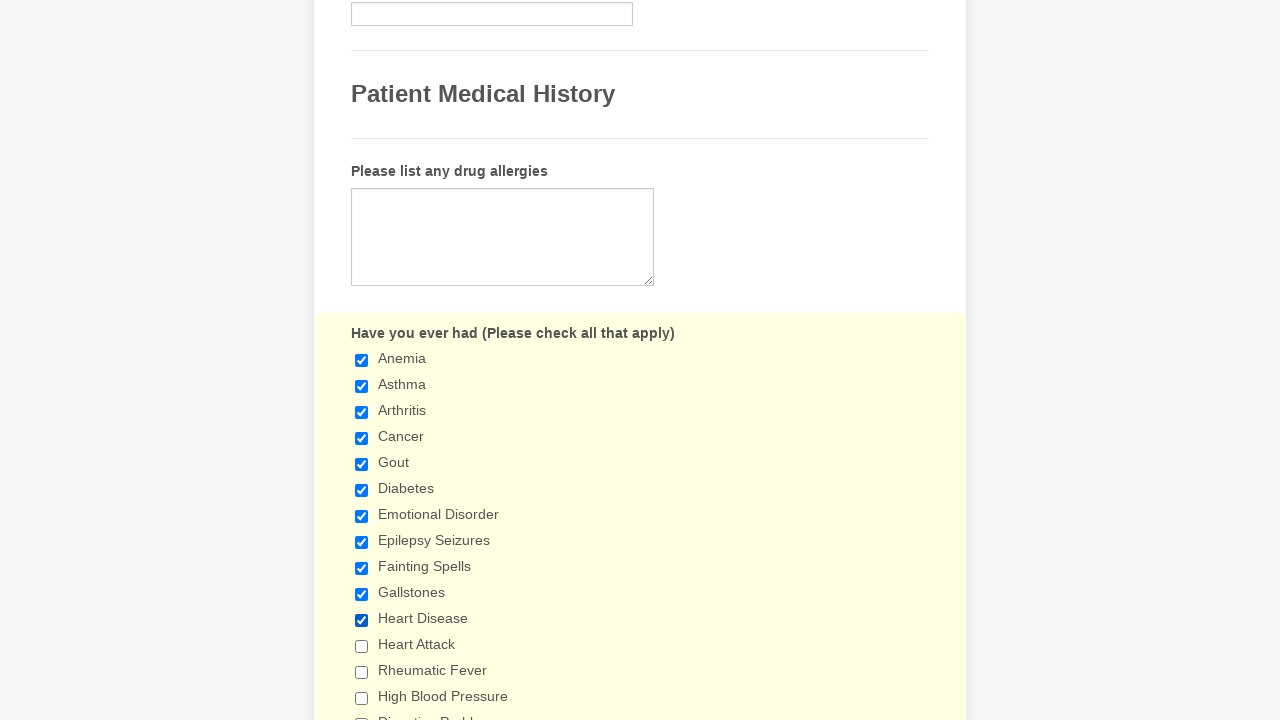

Clicked checkbox at index 11 to select it at (362, 646) on div.form-single-column input[type='checkbox'] >> nth=11
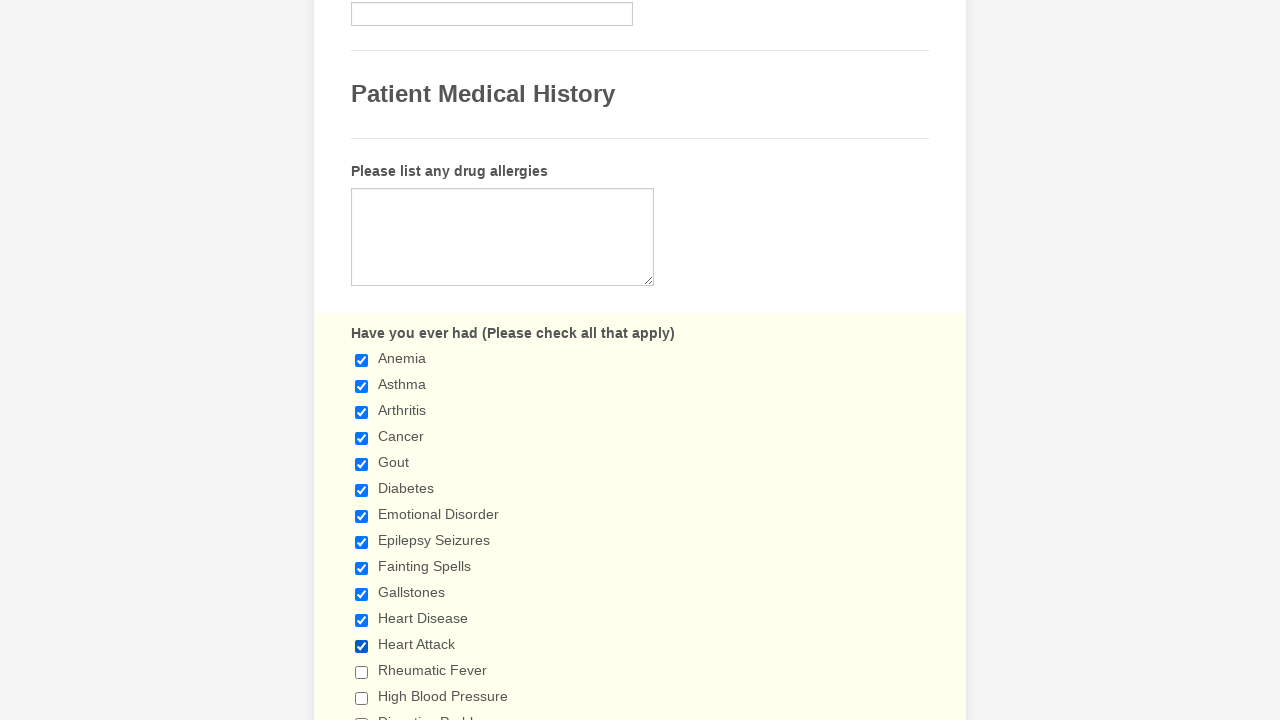

Clicked checkbox at index 12 to select it at (362, 672) on div.form-single-column input[type='checkbox'] >> nth=12
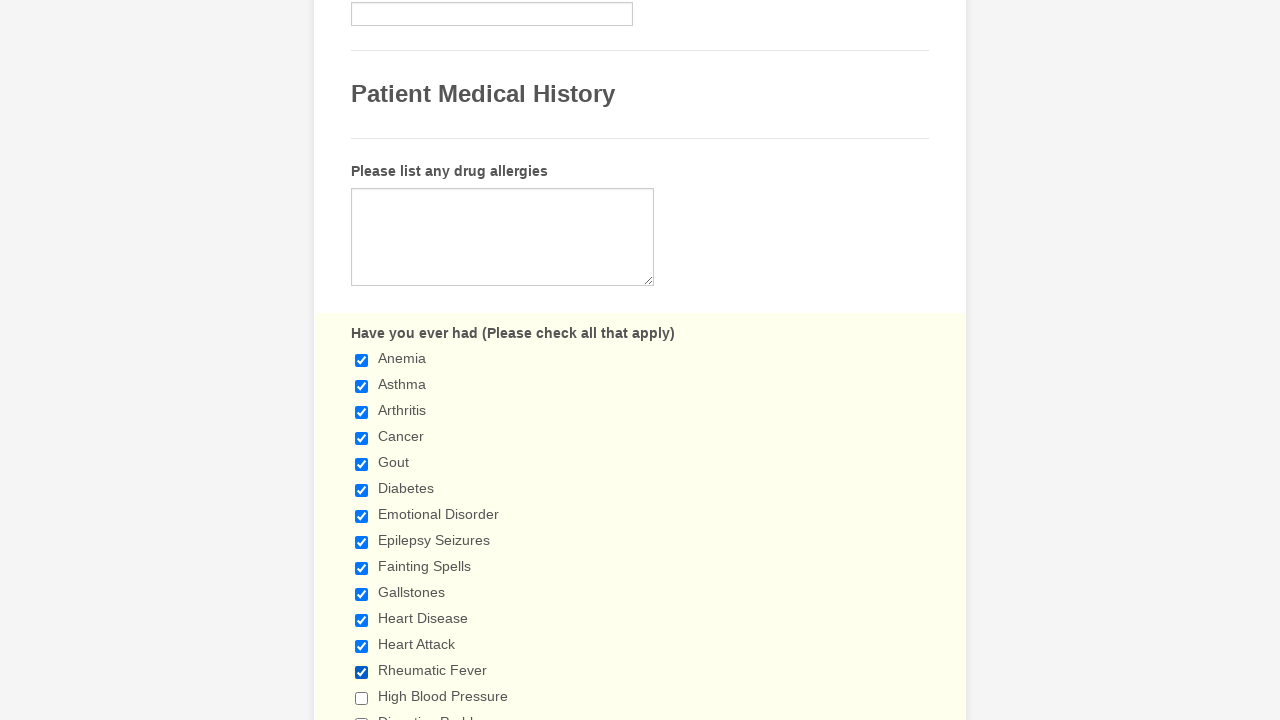

Clicked checkbox at index 13 to select it at (362, 698) on div.form-single-column input[type='checkbox'] >> nth=13
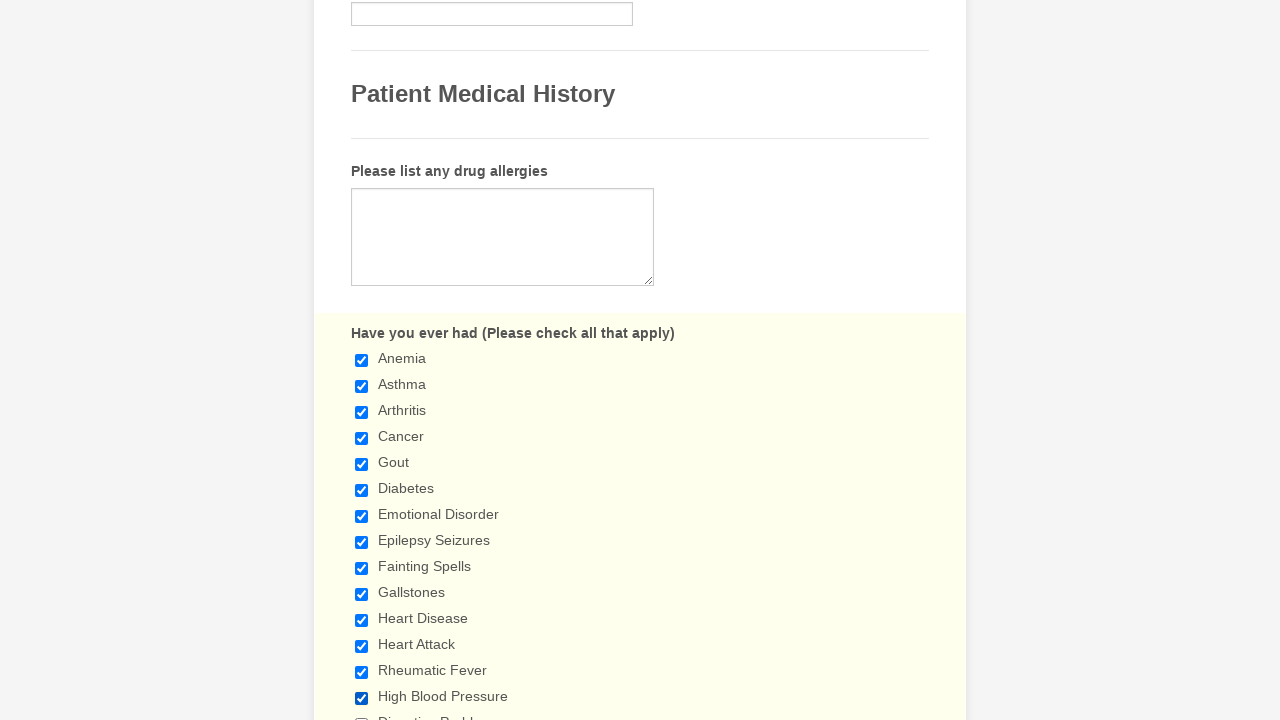

Clicked checkbox at index 14 to select it at (362, 714) on div.form-single-column input[type='checkbox'] >> nth=14
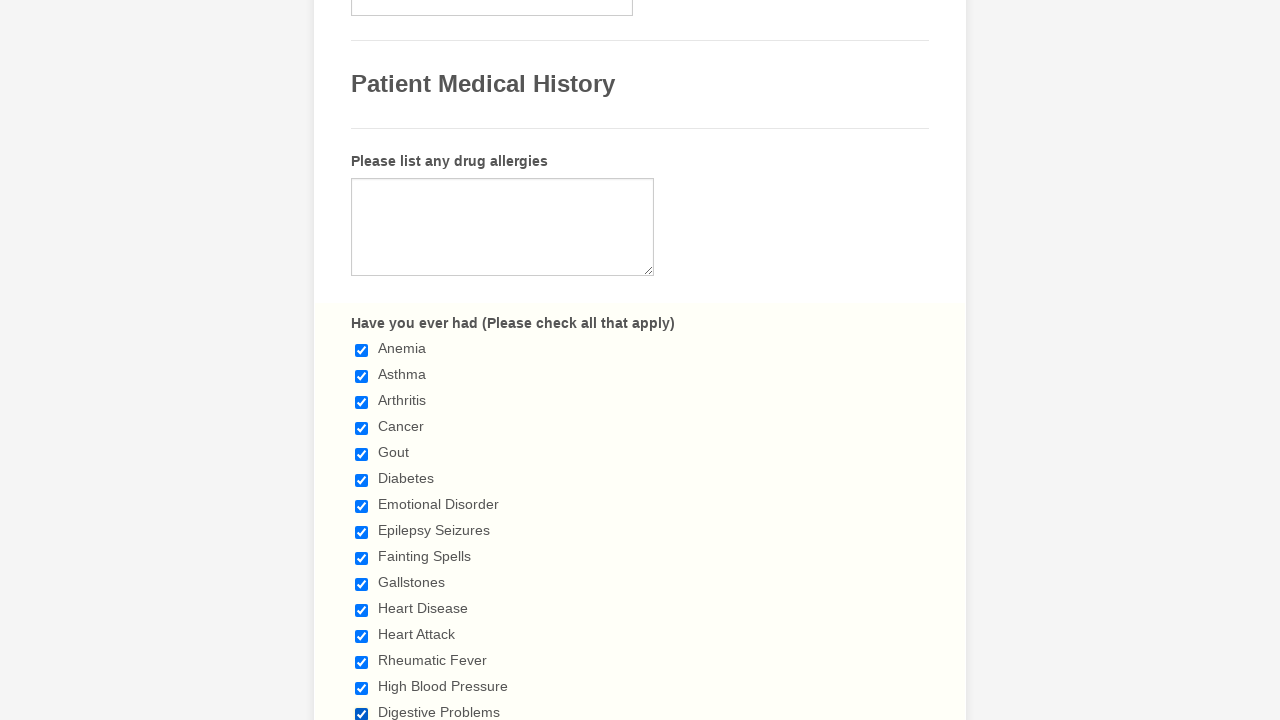

Clicked checkbox at index 15 to select it at (362, 360) on div.form-single-column input[type='checkbox'] >> nth=15
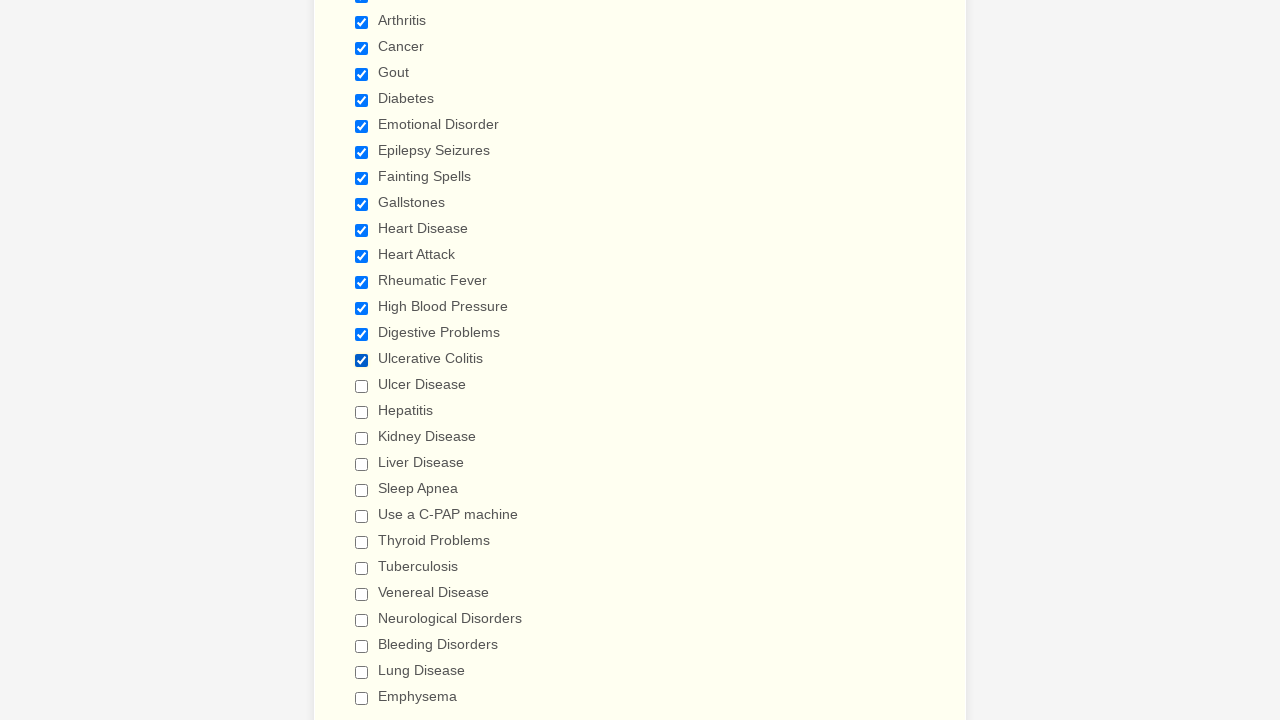

Clicked checkbox at index 16 to select it at (362, 386) on div.form-single-column input[type='checkbox'] >> nth=16
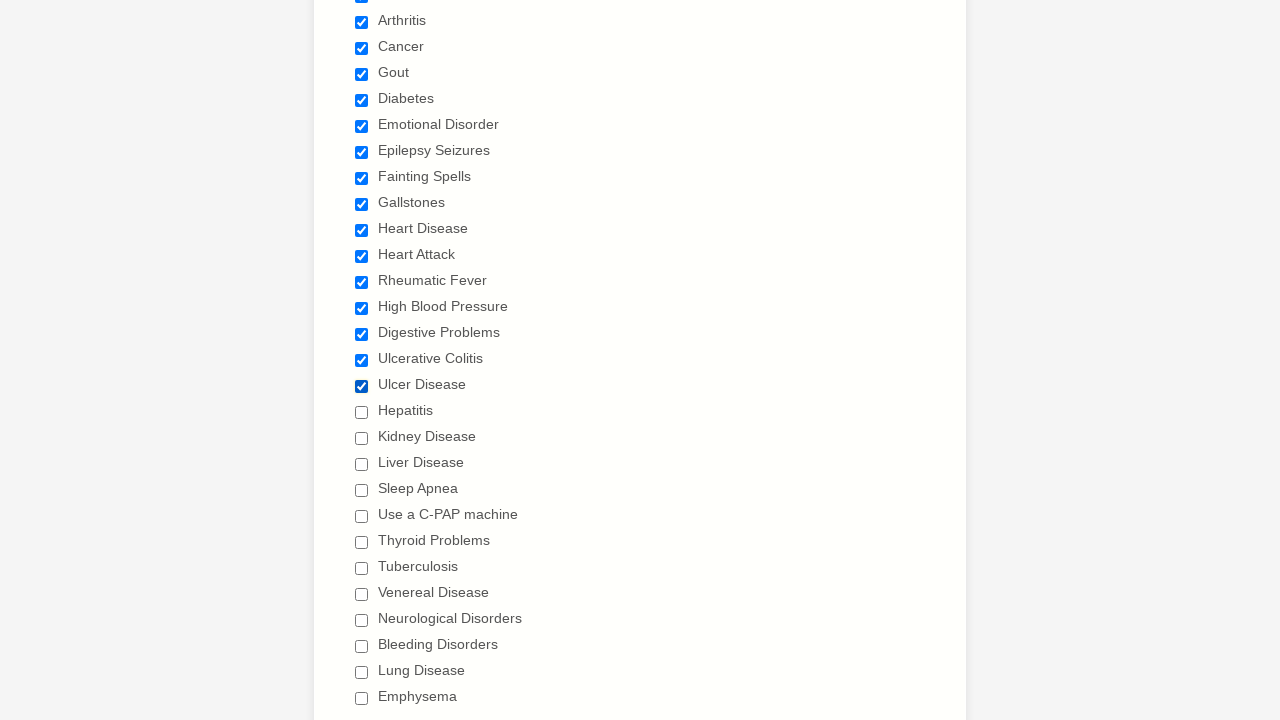

Clicked checkbox at index 17 to select it at (362, 412) on div.form-single-column input[type='checkbox'] >> nth=17
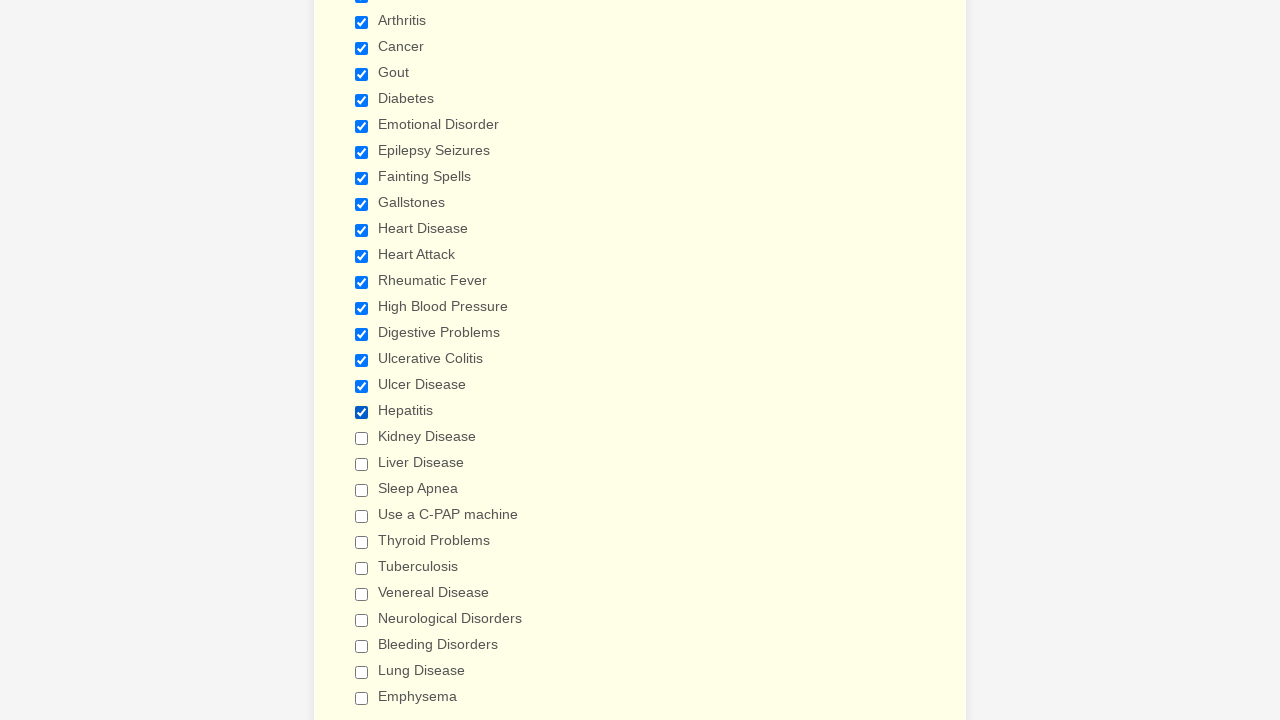

Clicked checkbox at index 18 to select it at (362, 438) on div.form-single-column input[type='checkbox'] >> nth=18
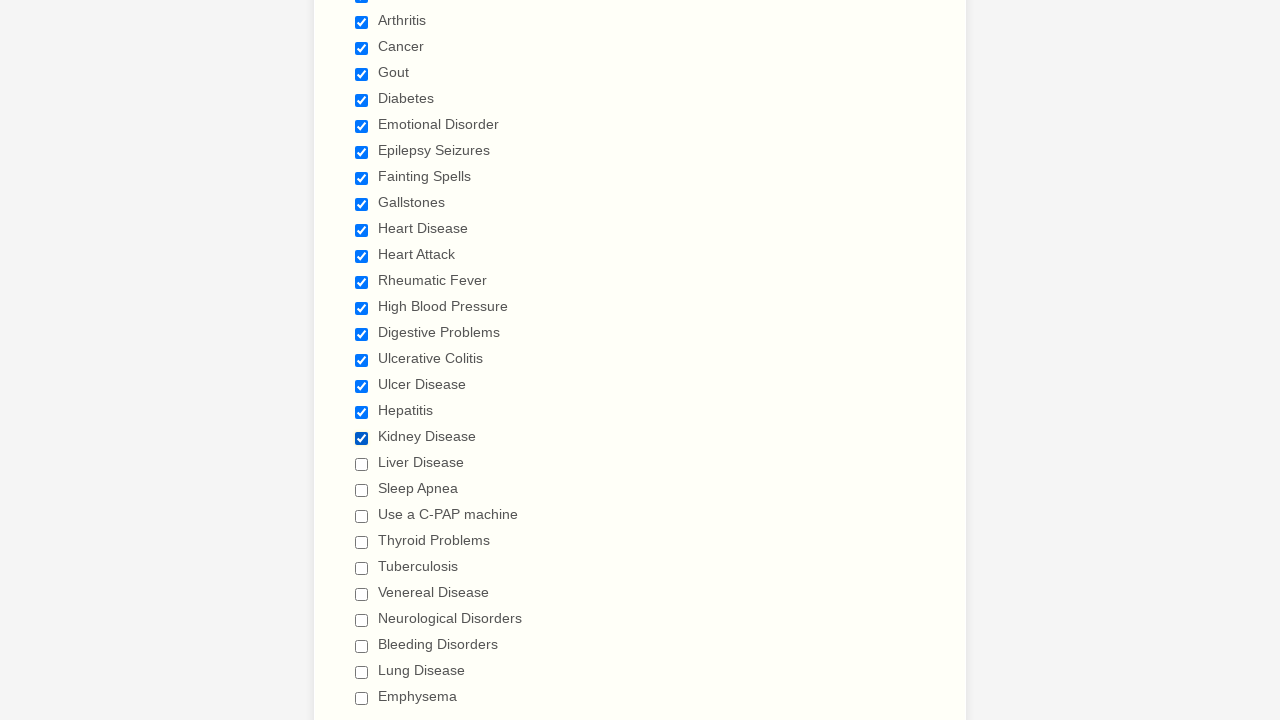

Clicked checkbox at index 19 to select it at (362, 464) on div.form-single-column input[type='checkbox'] >> nth=19
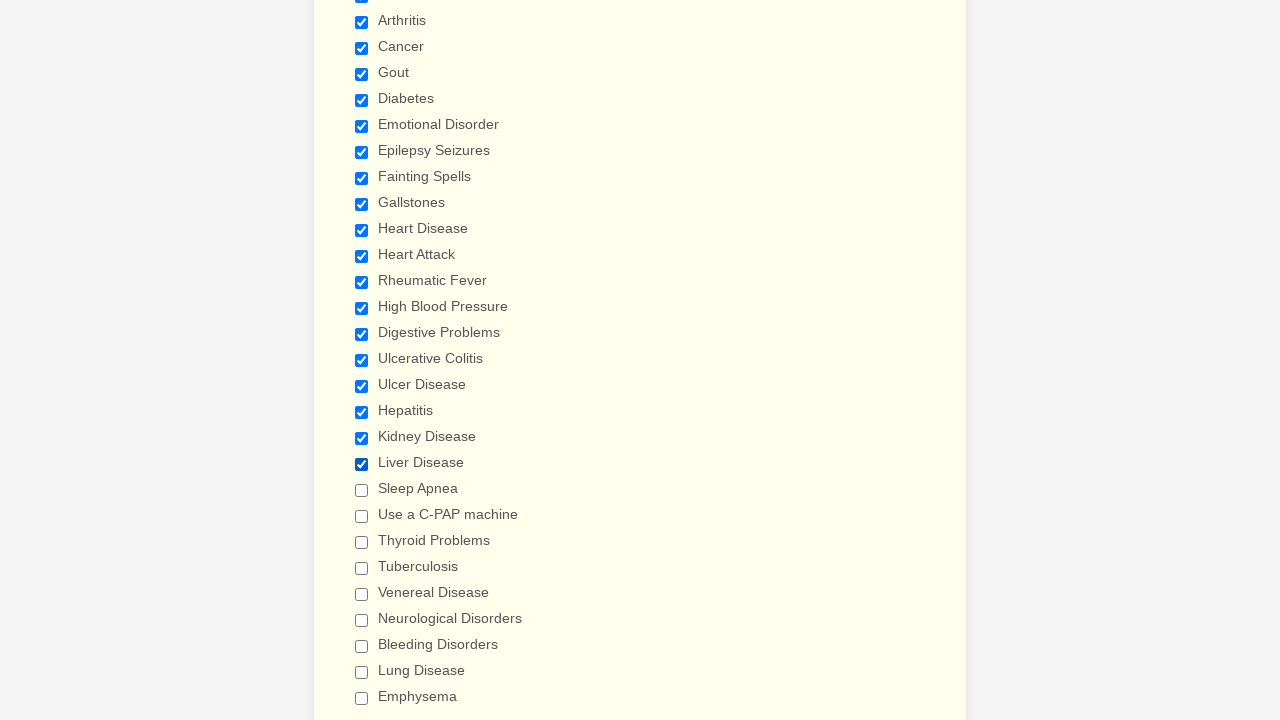

Clicked checkbox at index 20 to select it at (362, 490) on div.form-single-column input[type='checkbox'] >> nth=20
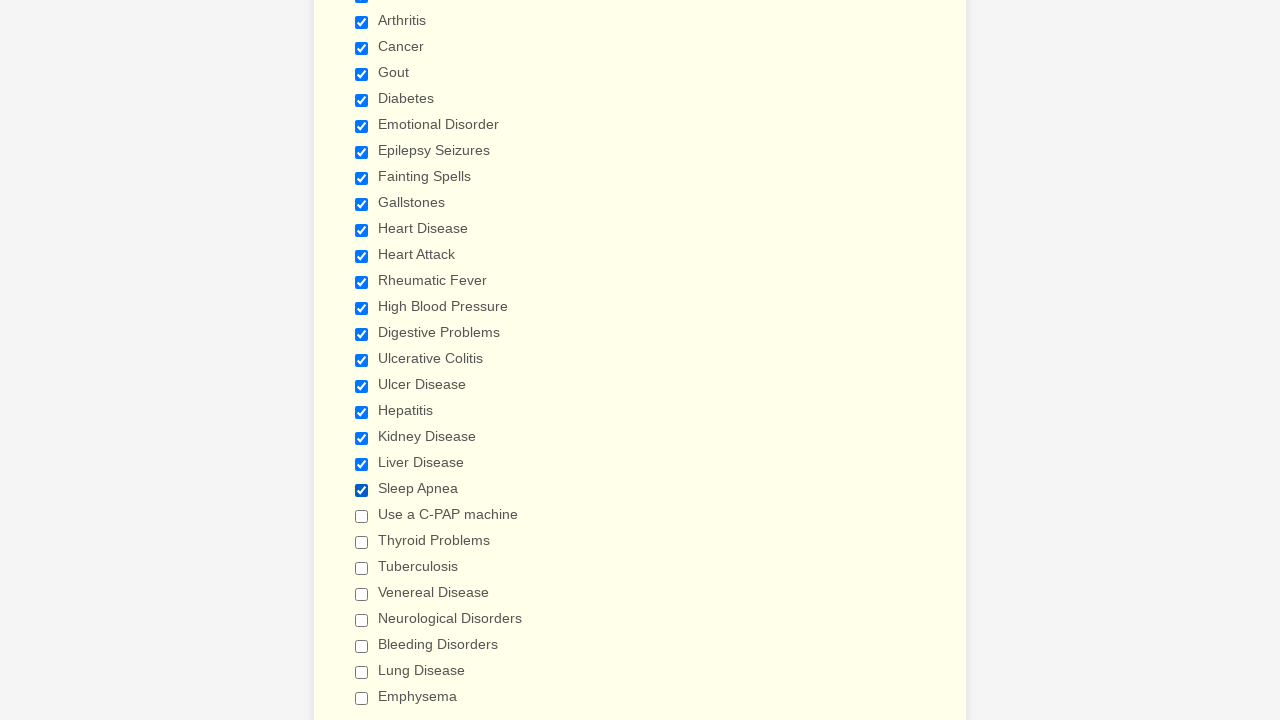

Clicked checkbox at index 21 to select it at (362, 516) on div.form-single-column input[type='checkbox'] >> nth=21
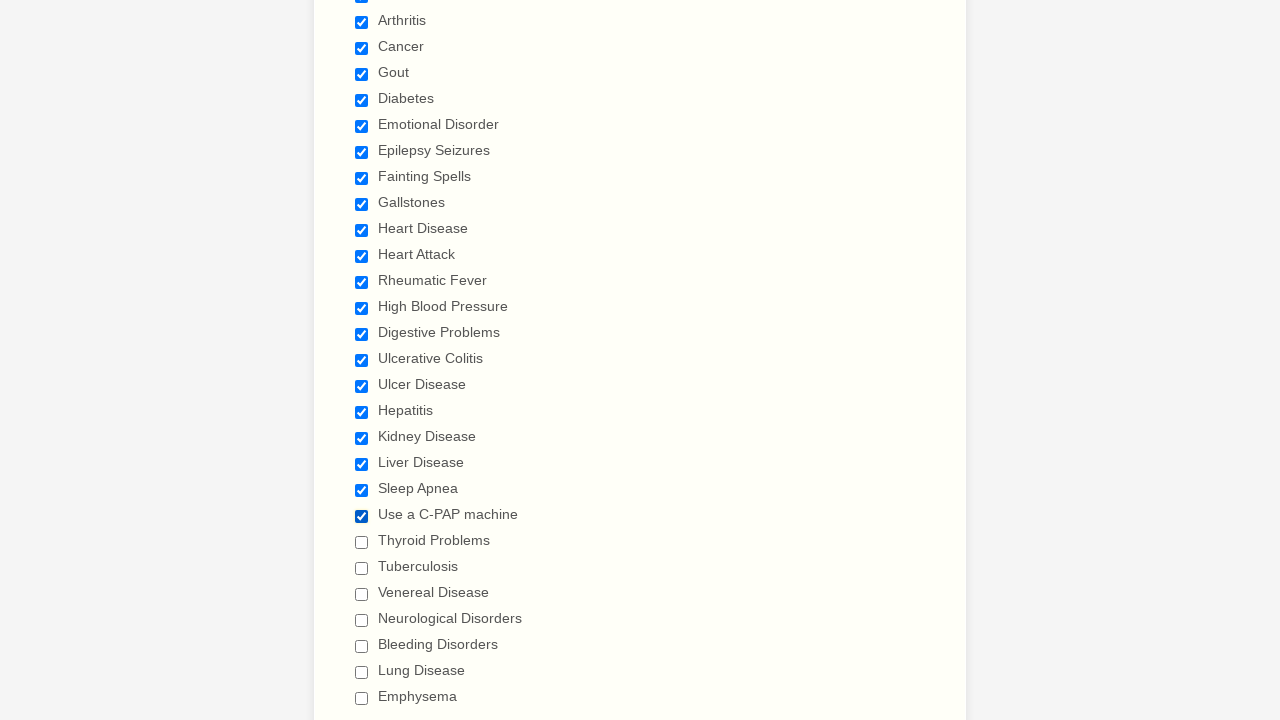

Clicked checkbox at index 22 to select it at (362, 542) on div.form-single-column input[type='checkbox'] >> nth=22
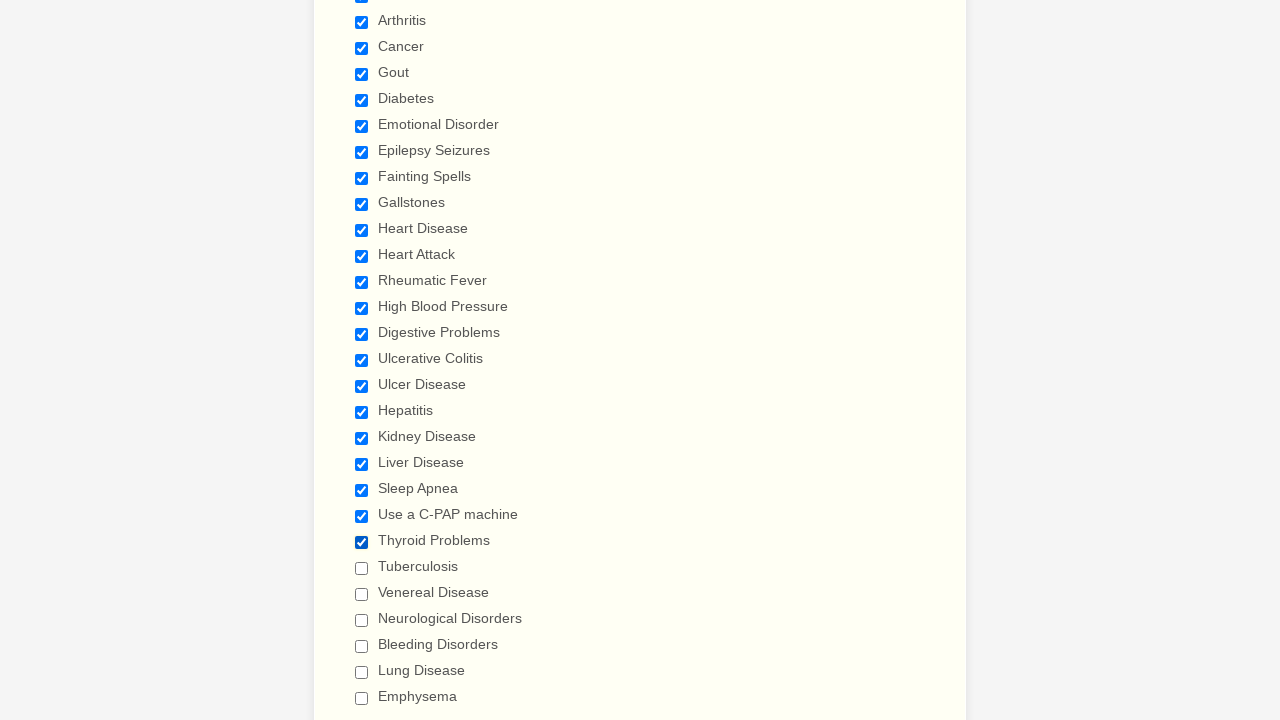

Clicked checkbox at index 23 to select it at (362, 568) on div.form-single-column input[type='checkbox'] >> nth=23
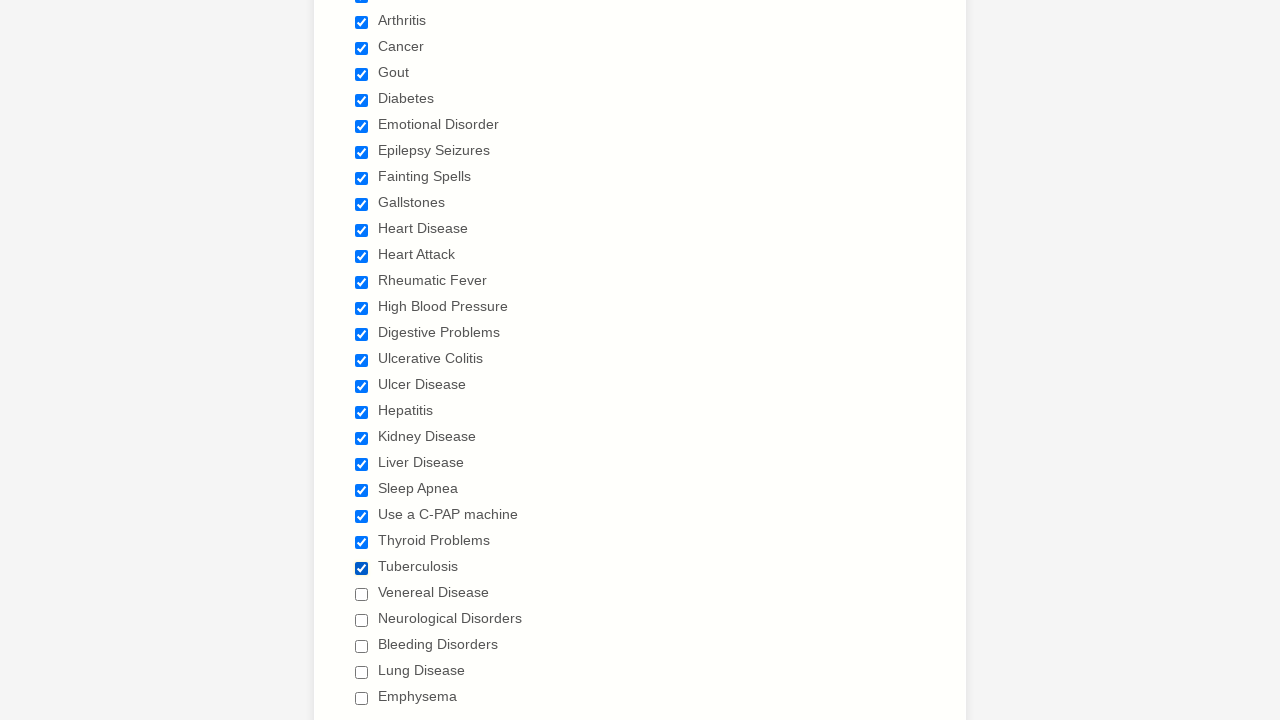

Clicked checkbox at index 24 to select it at (362, 594) on div.form-single-column input[type='checkbox'] >> nth=24
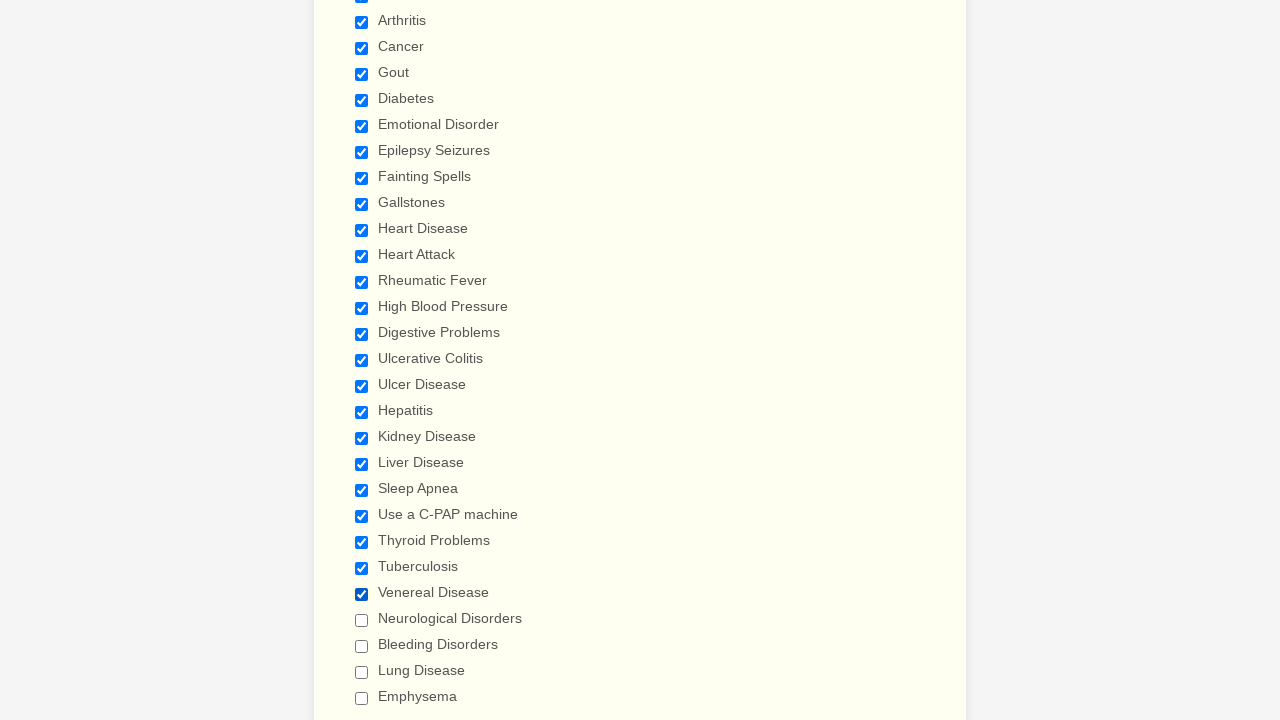

Clicked checkbox at index 25 to select it at (362, 620) on div.form-single-column input[type='checkbox'] >> nth=25
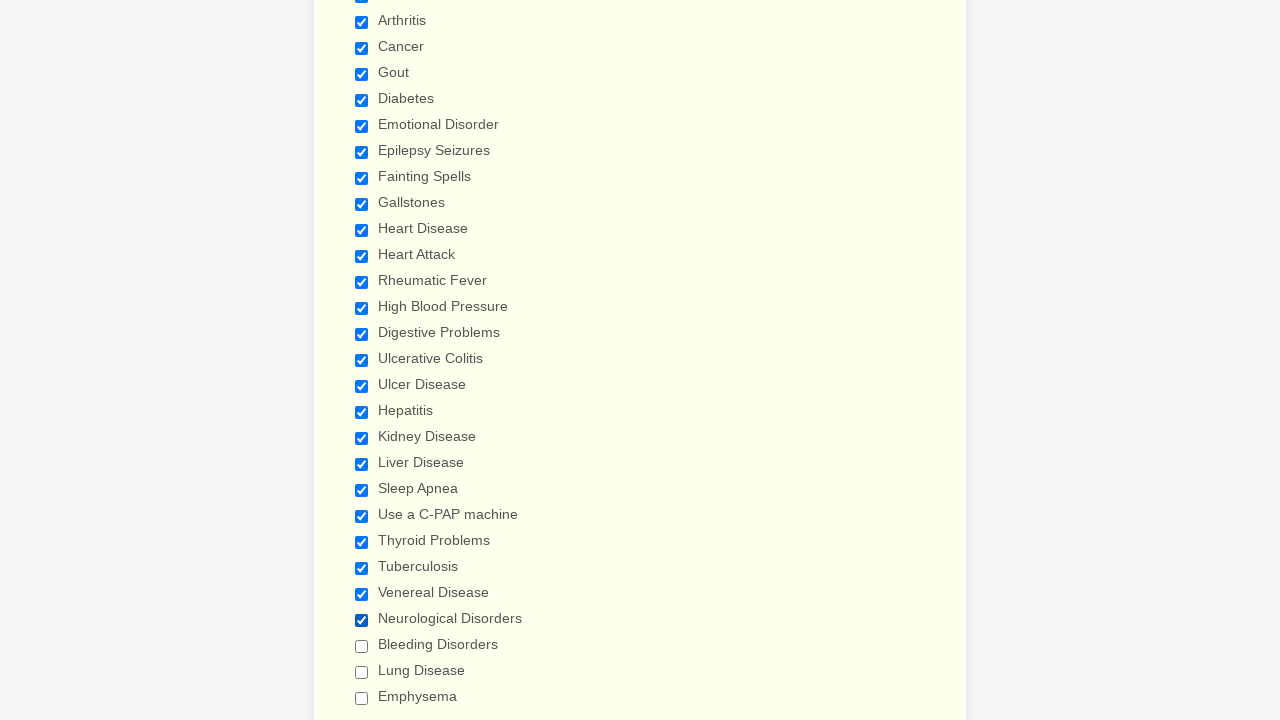

Clicked checkbox at index 26 to select it at (362, 646) on div.form-single-column input[type='checkbox'] >> nth=26
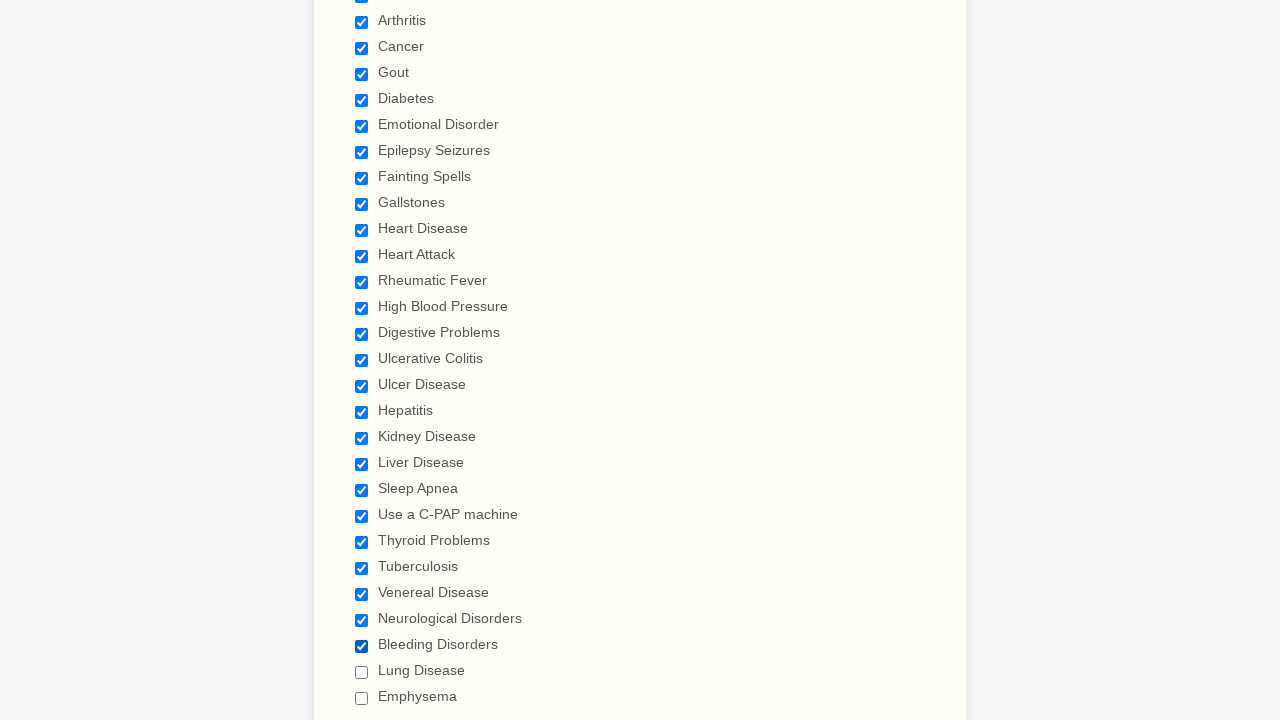

Clicked checkbox at index 27 to select it at (362, 672) on div.form-single-column input[type='checkbox'] >> nth=27
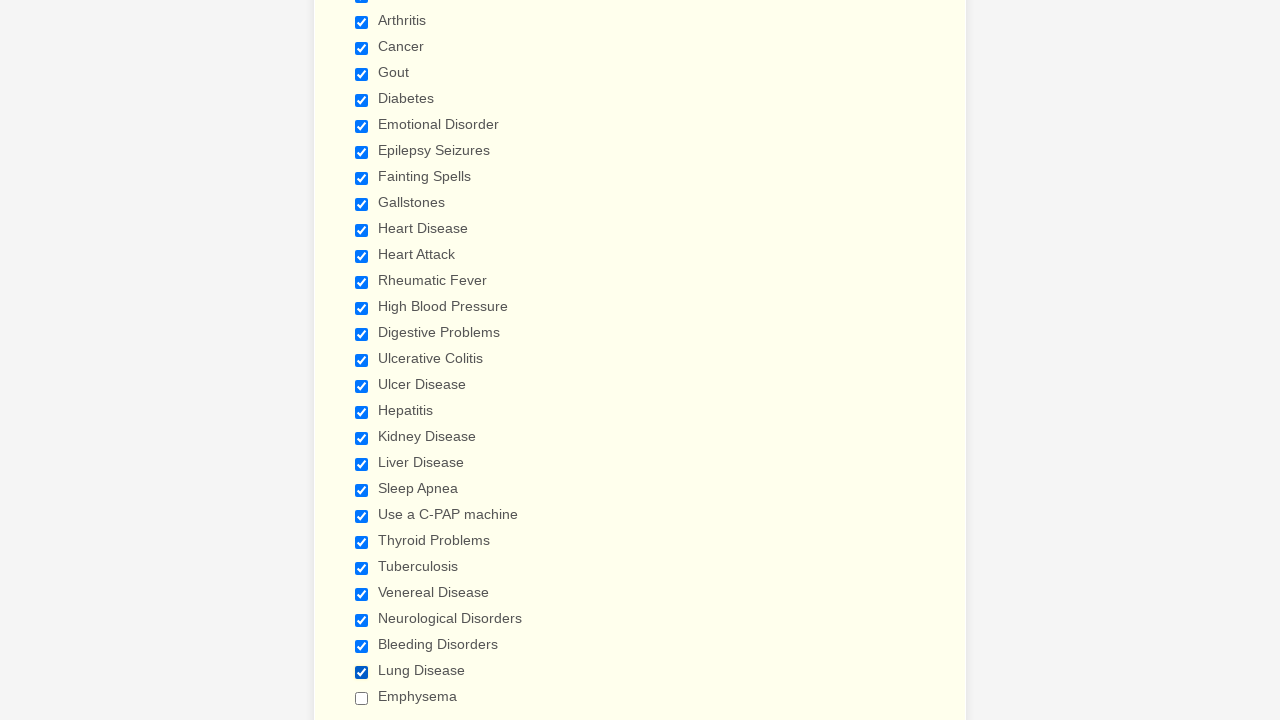

Clicked checkbox at index 28 to select it at (362, 698) on div.form-single-column input[type='checkbox'] >> nth=28
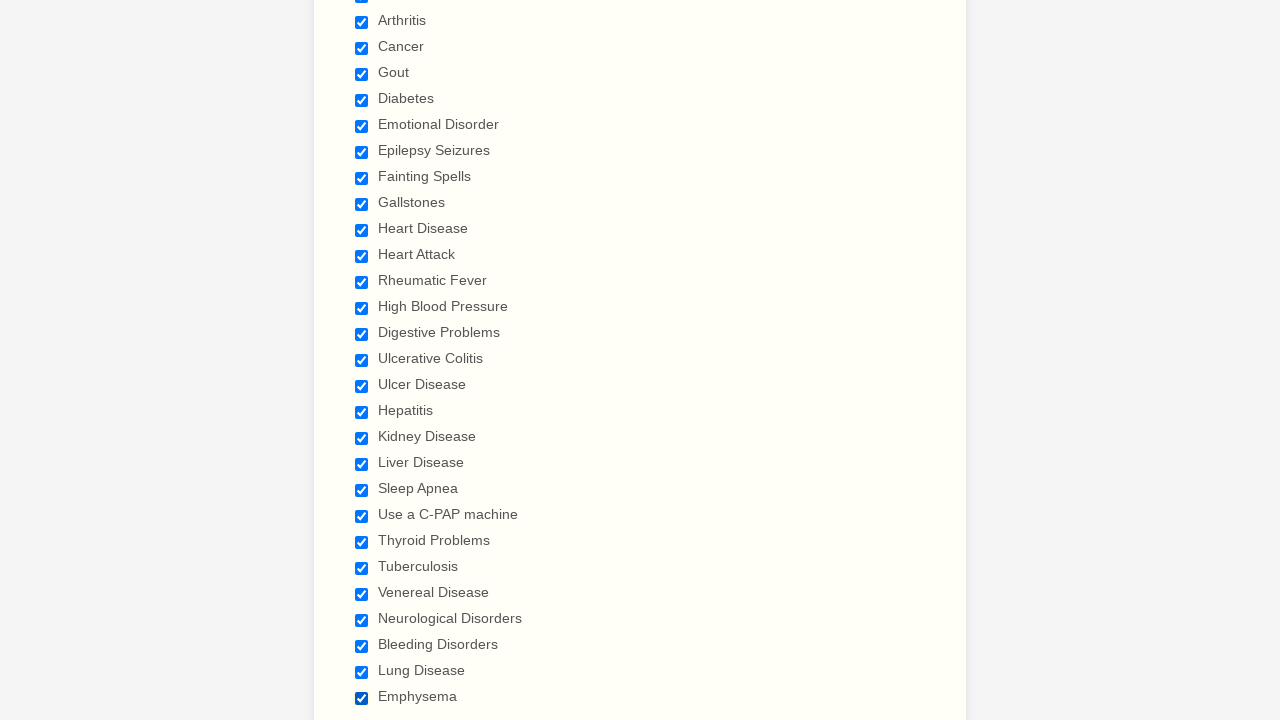

Verified checkbox at index 0 is checked
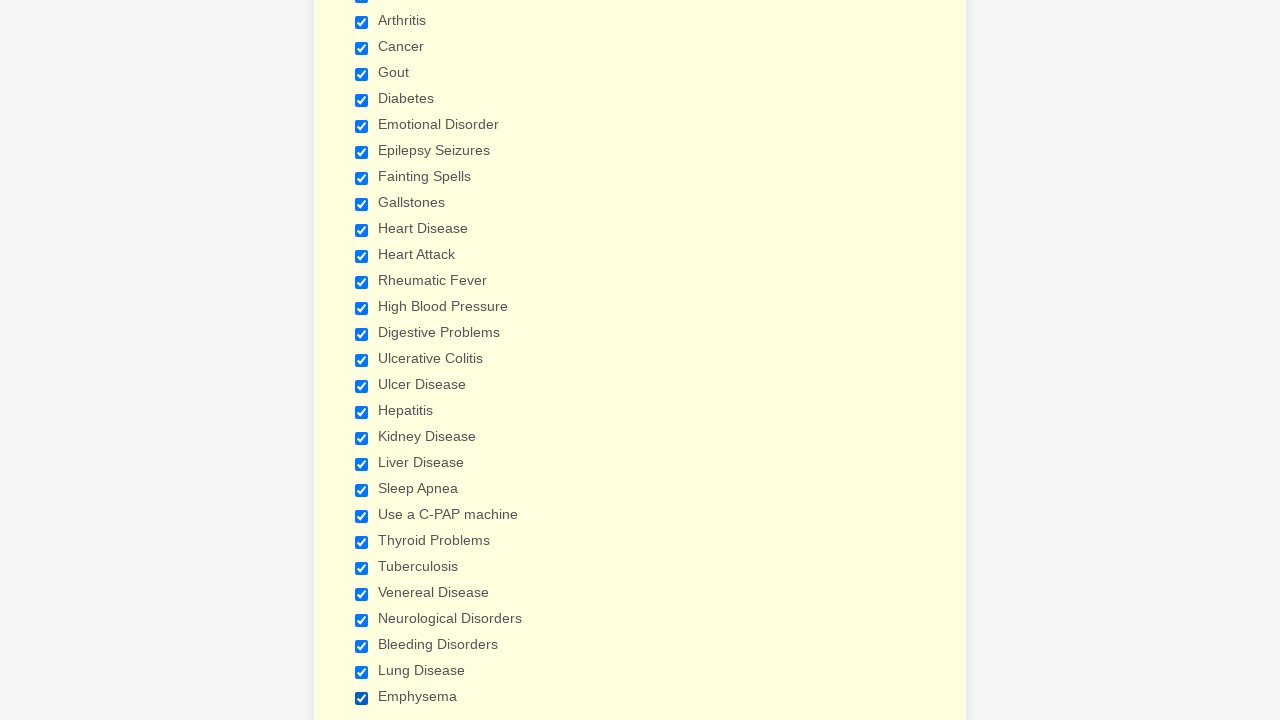

Verified checkbox at index 1 is checked
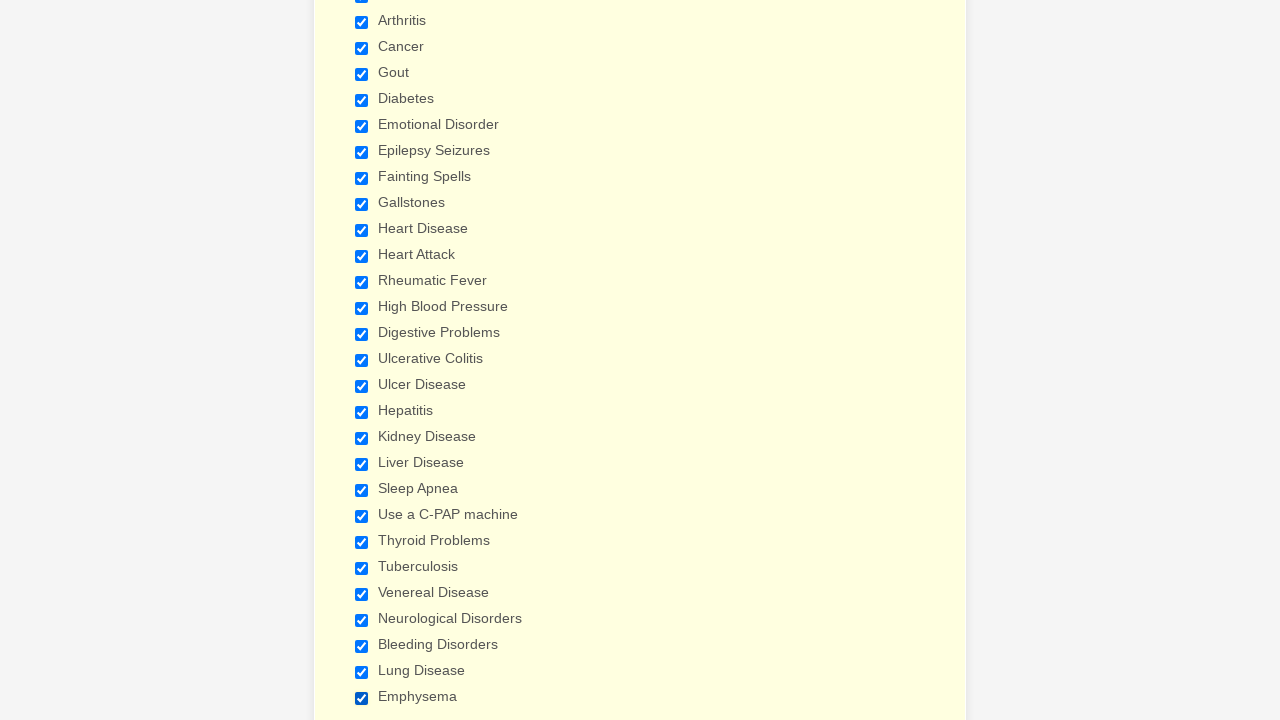

Verified checkbox at index 2 is checked
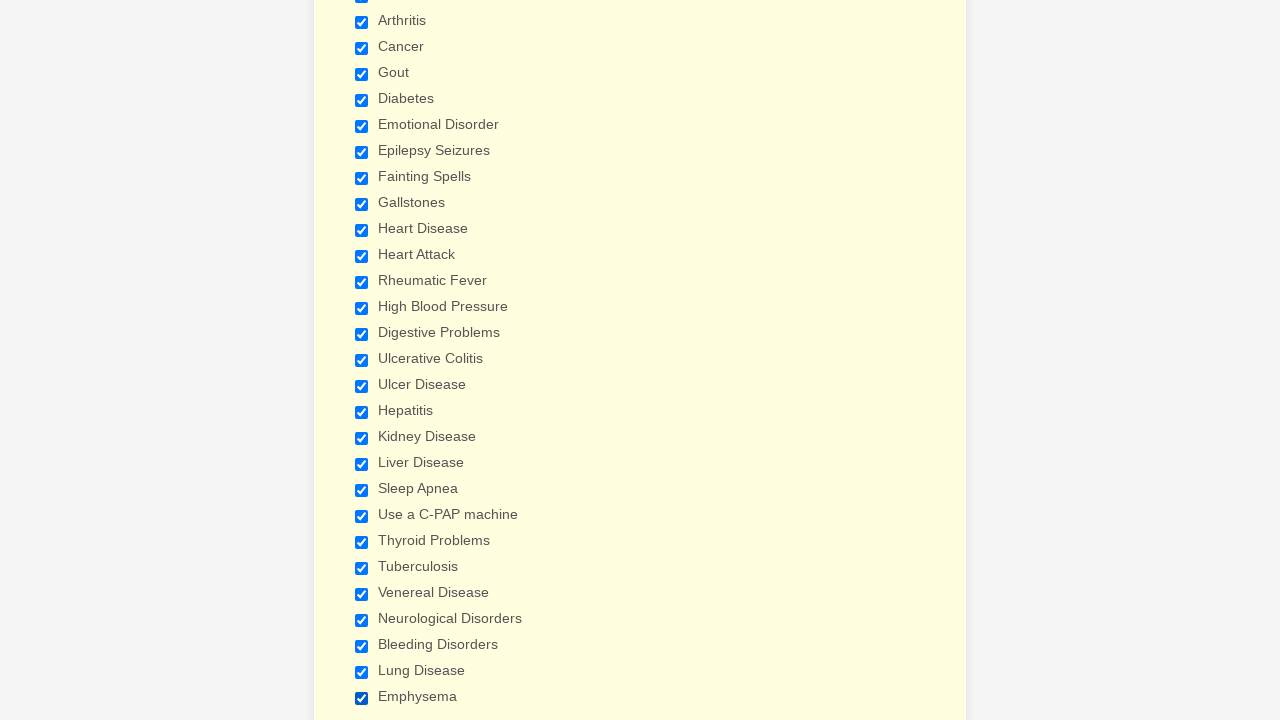

Verified checkbox at index 3 is checked
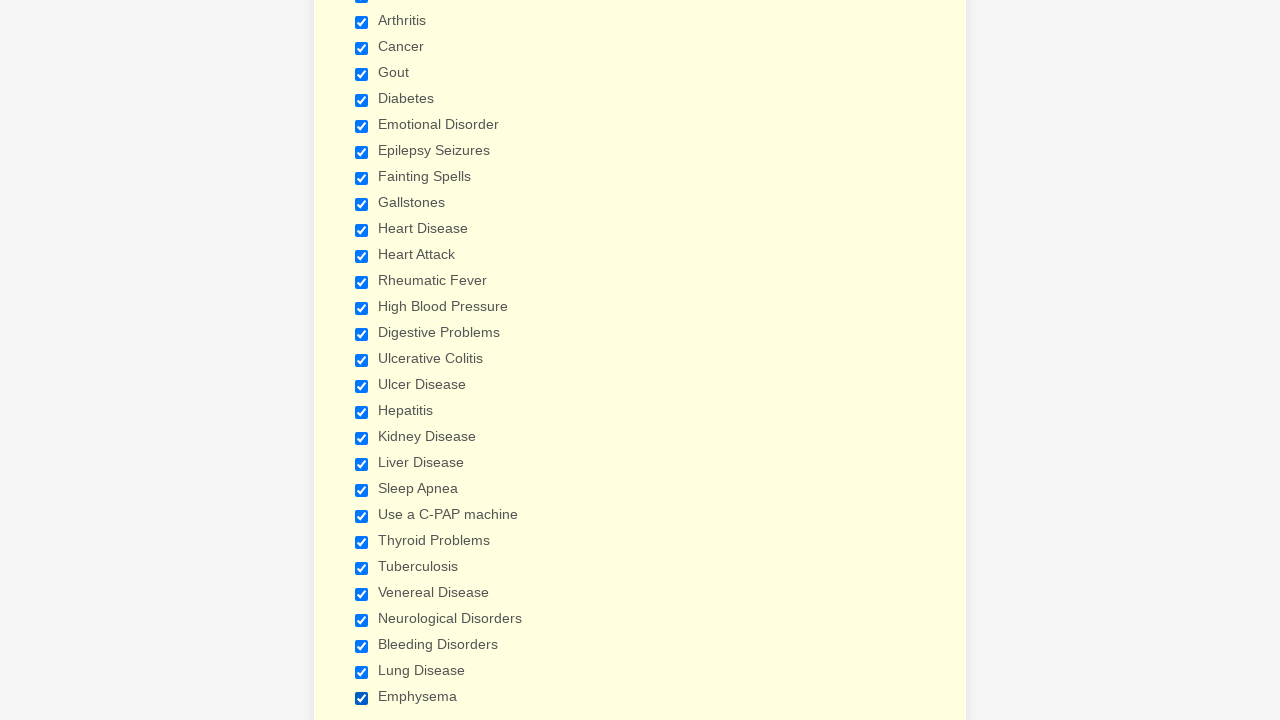

Verified checkbox at index 4 is checked
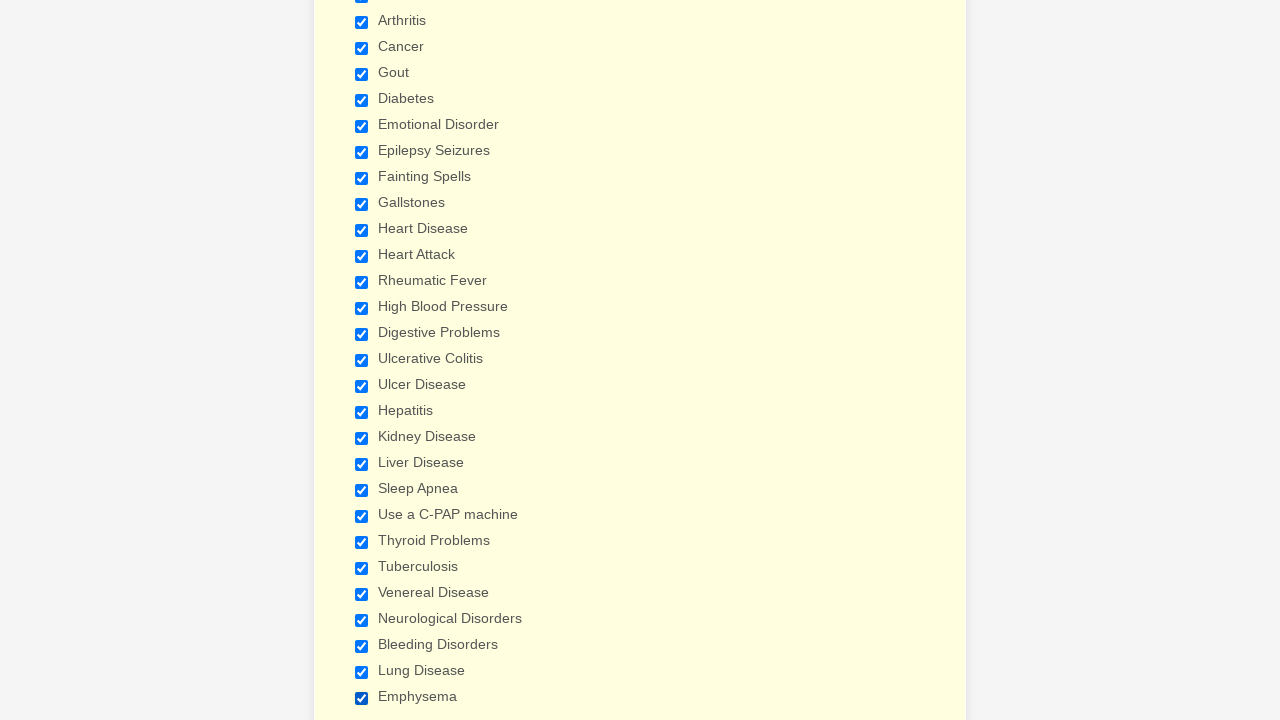

Verified checkbox at index 5 is checked
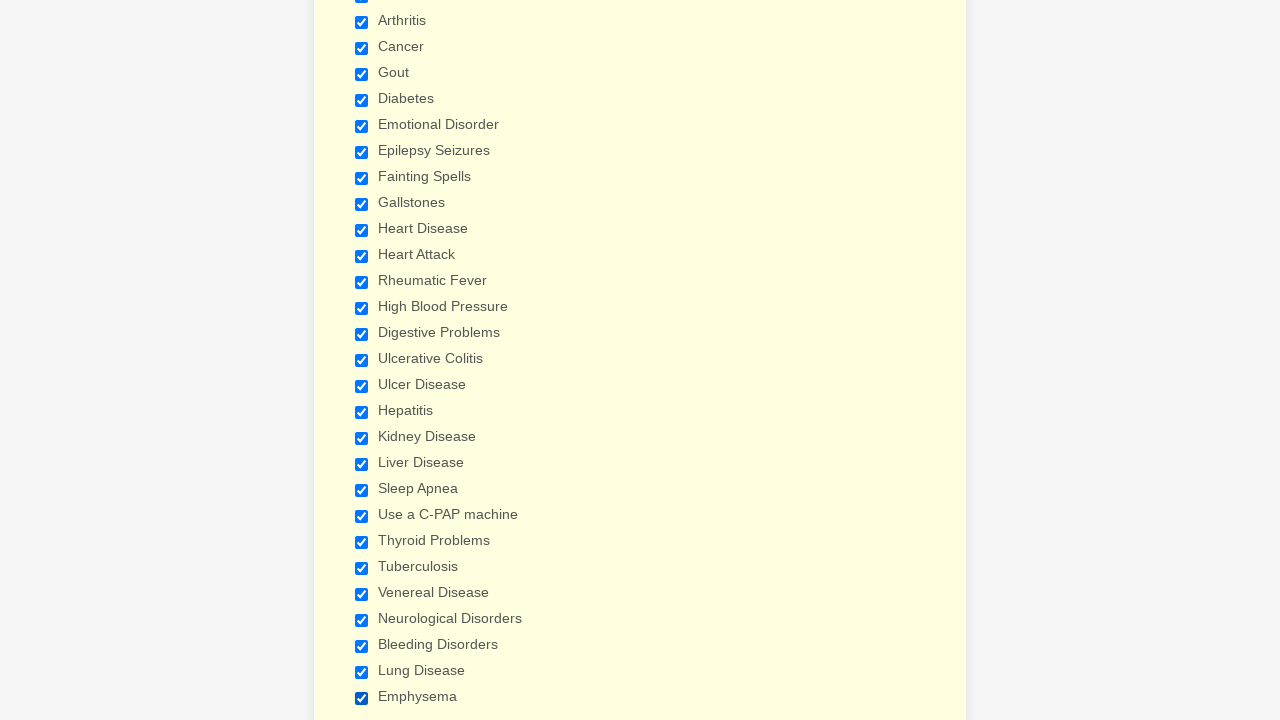

Verified checkbox at index 6 is checked
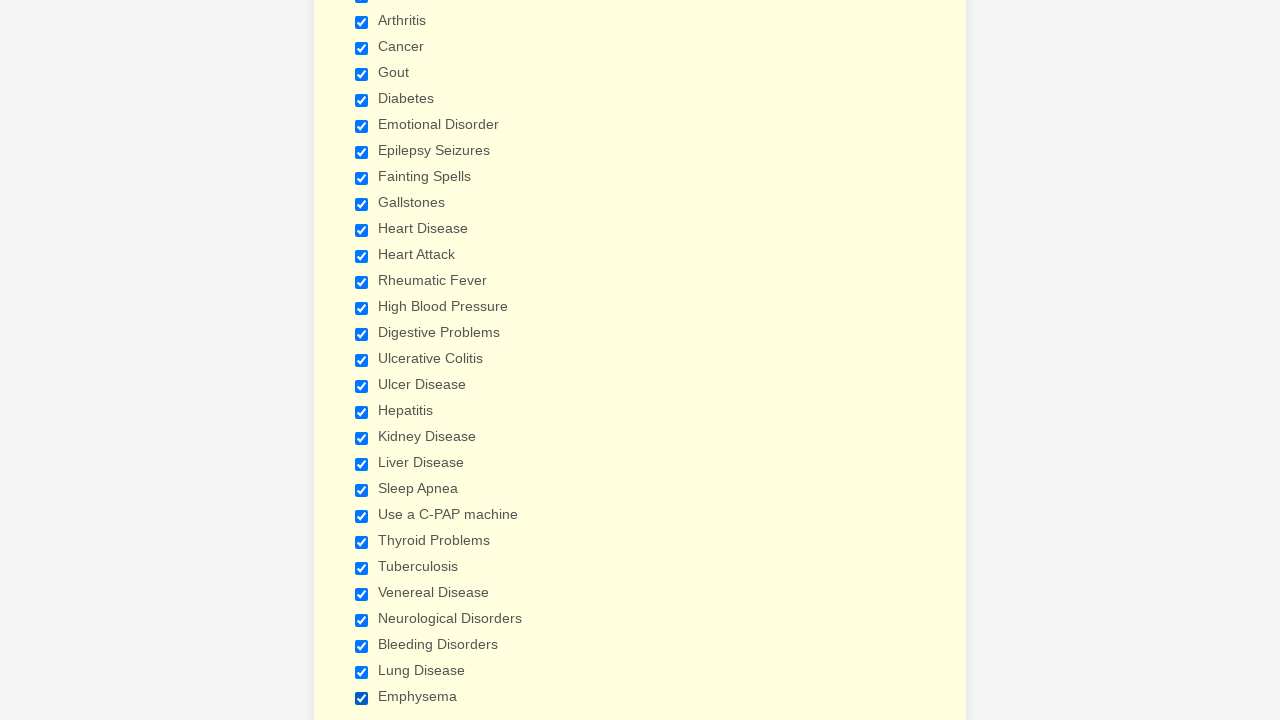

Verified checkbox at index 7 is checked
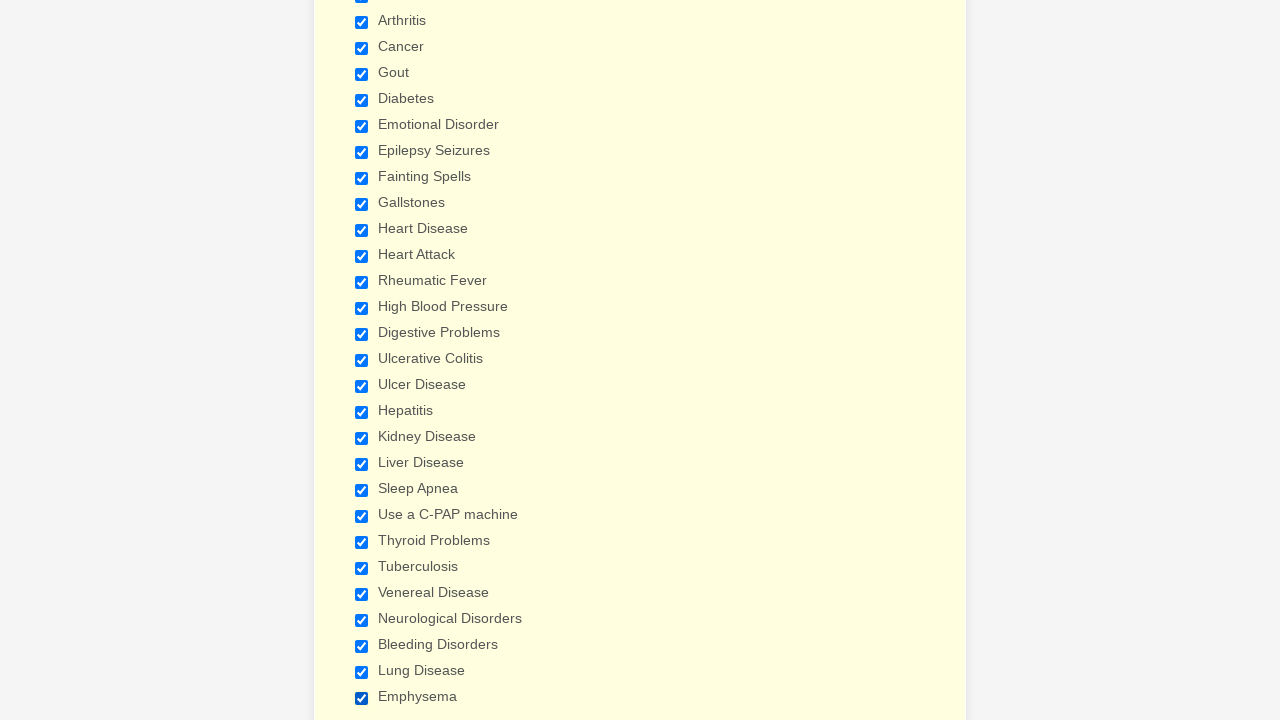

Verified checkbox at index 8 is checked
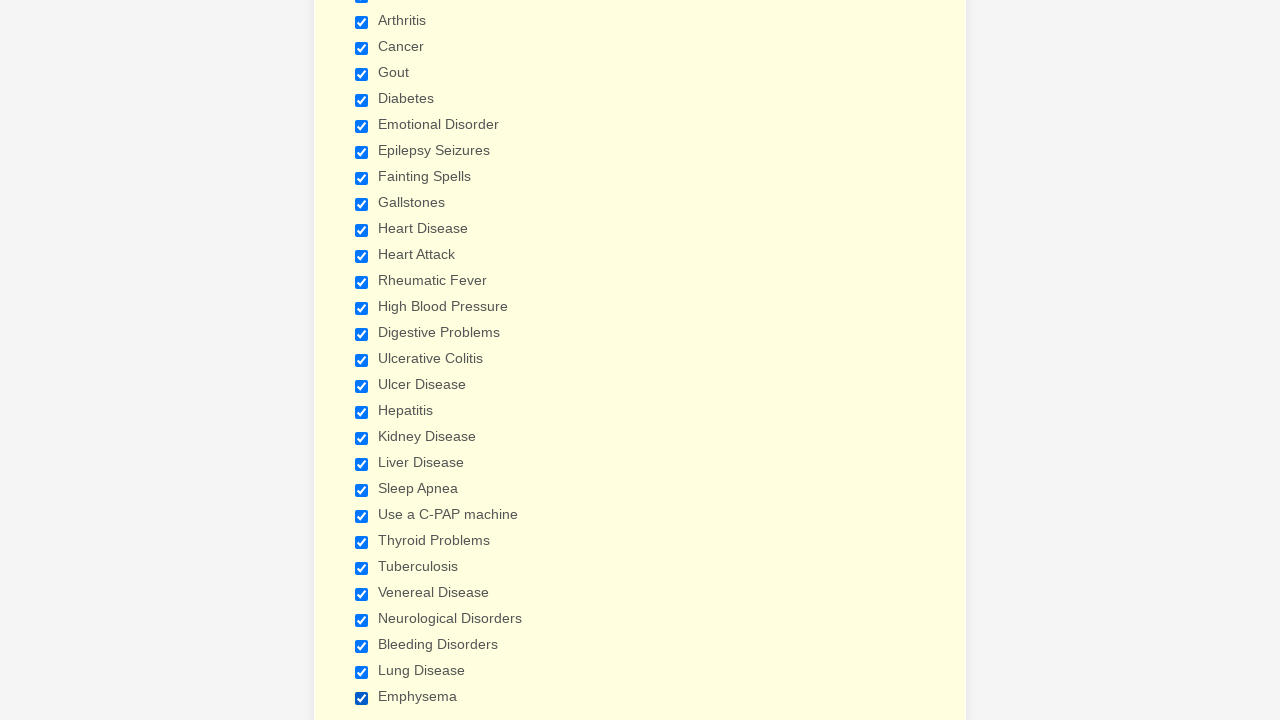

Verified checkbox at index 9 is checked
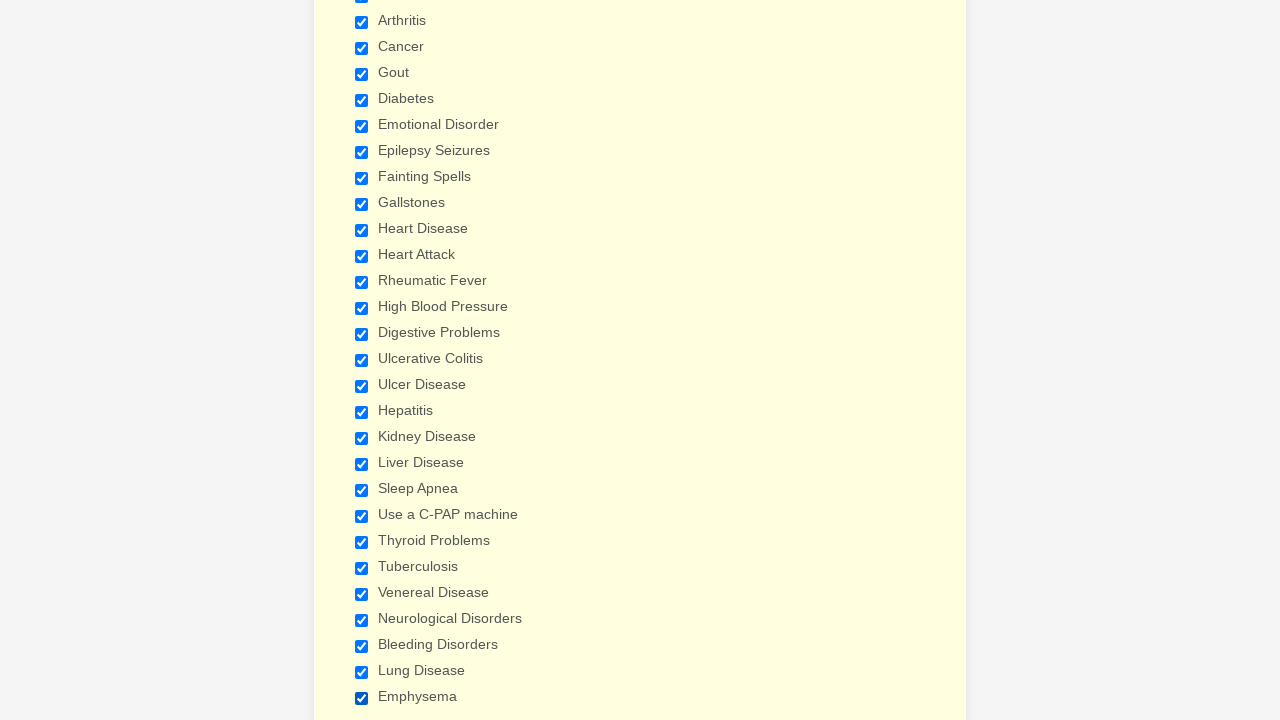

Verified checkbox at index 10 is checked
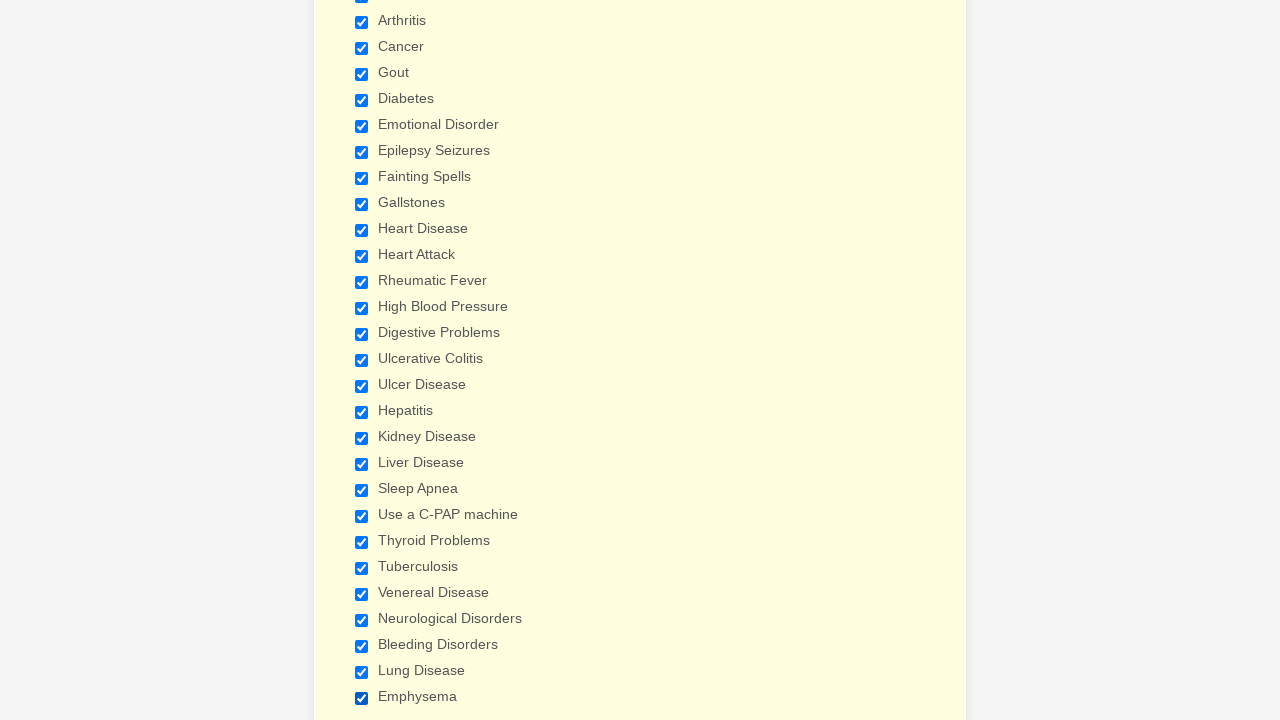

Verified checkbox at index 11 is checked
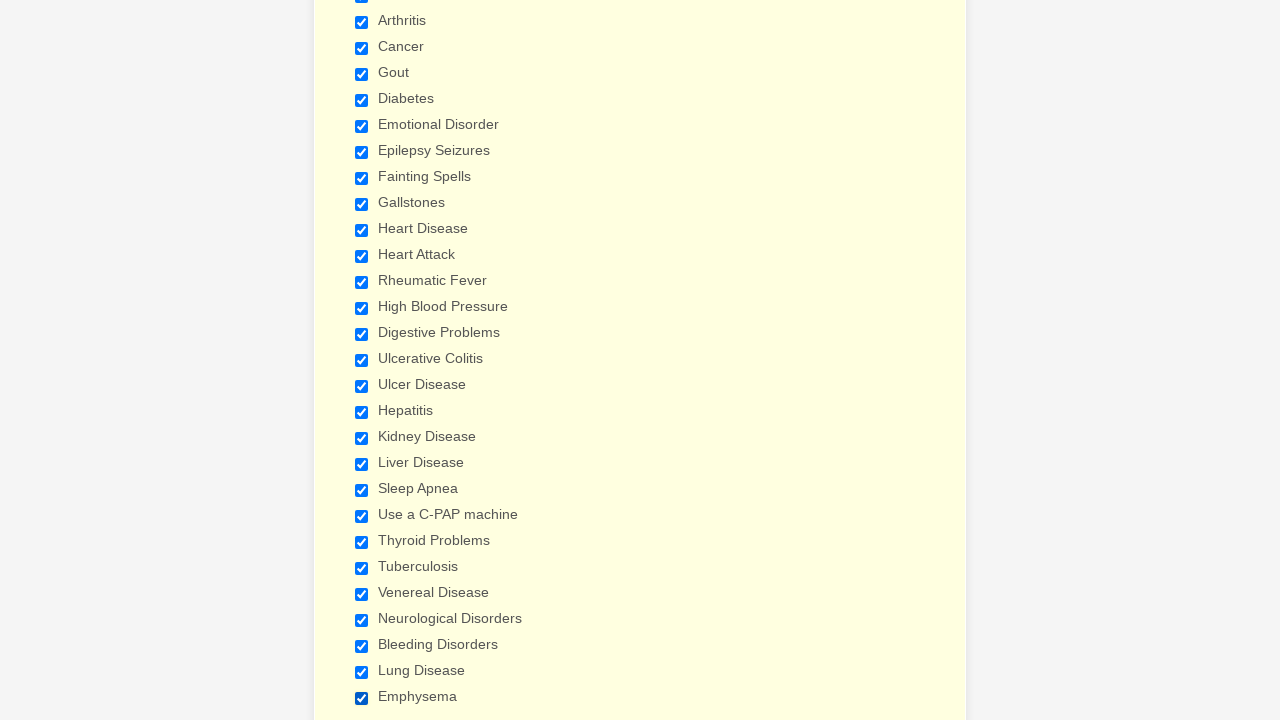

Verified checkbox at index 12 is checked
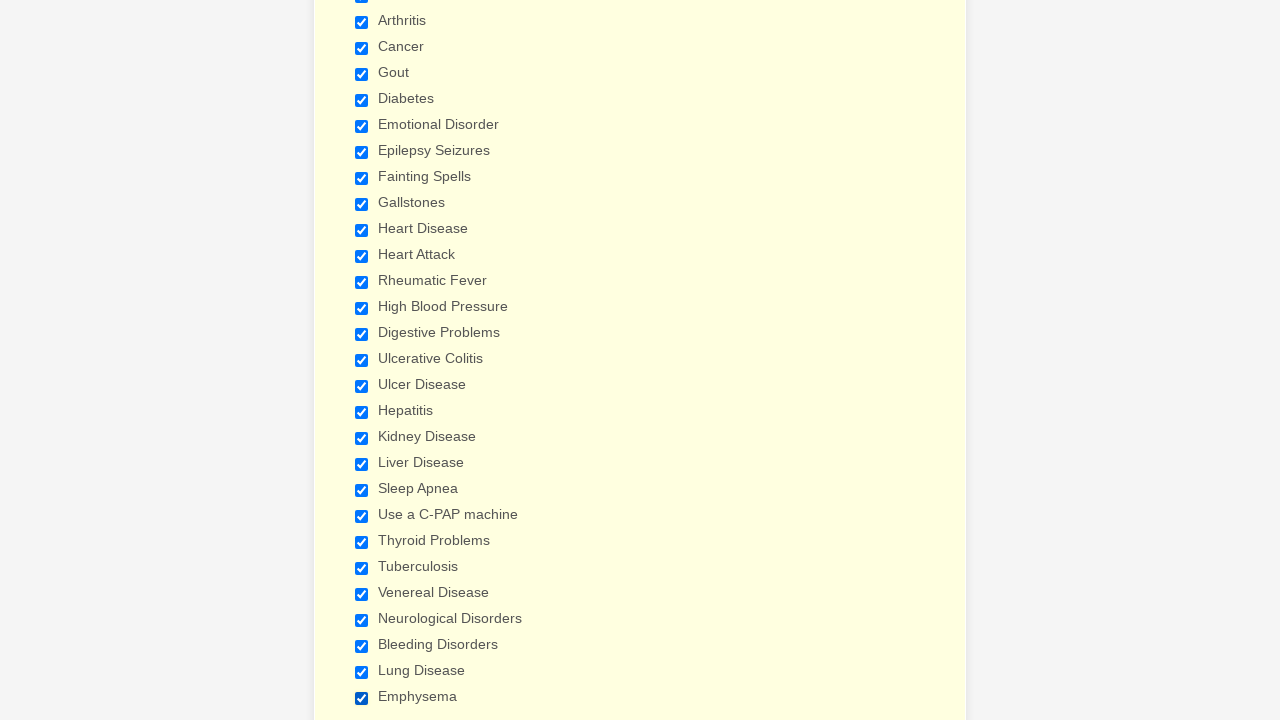

Verified checkbox at index 13 is checked
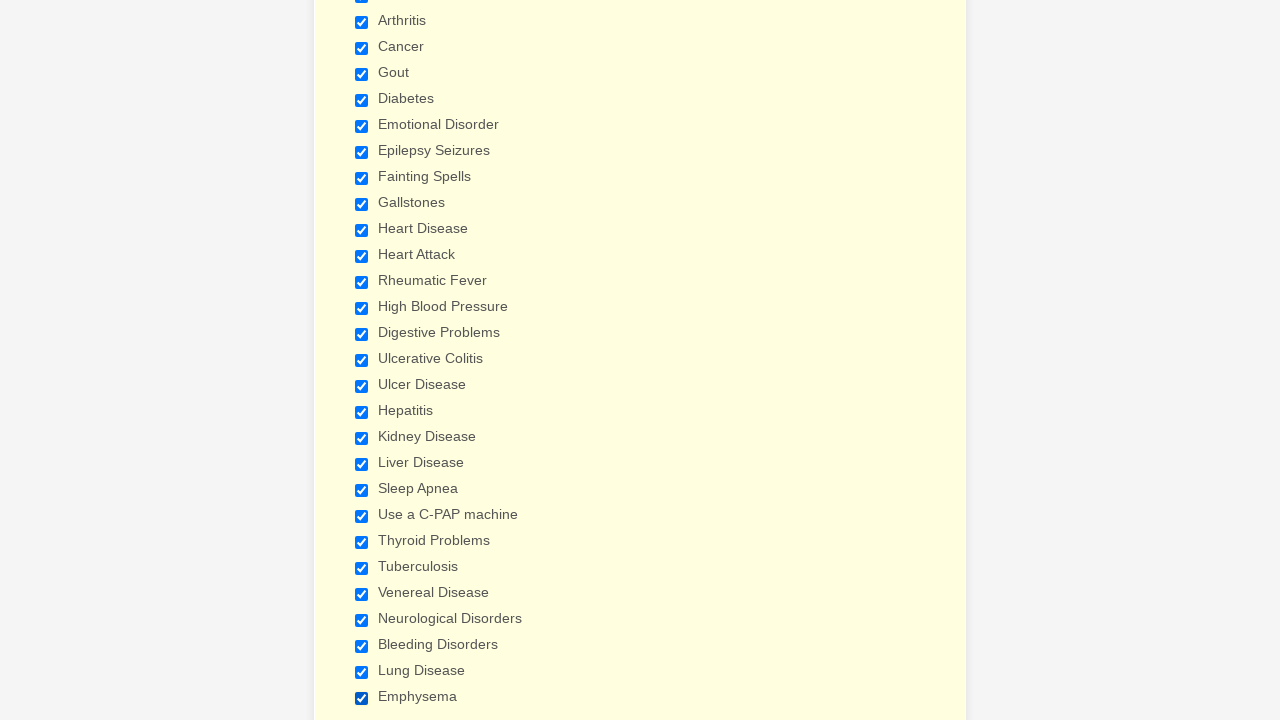

Verified checkbox at index 14 is checked
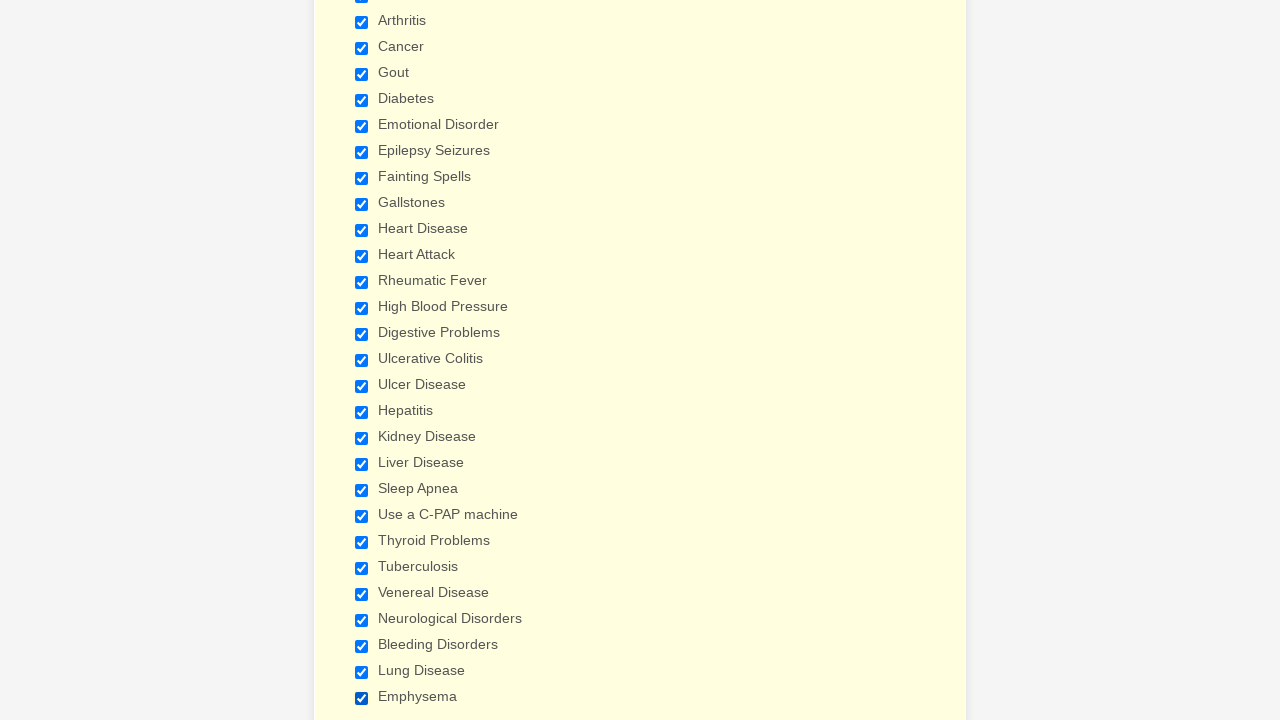

Verified checkbox at index 15 is checked
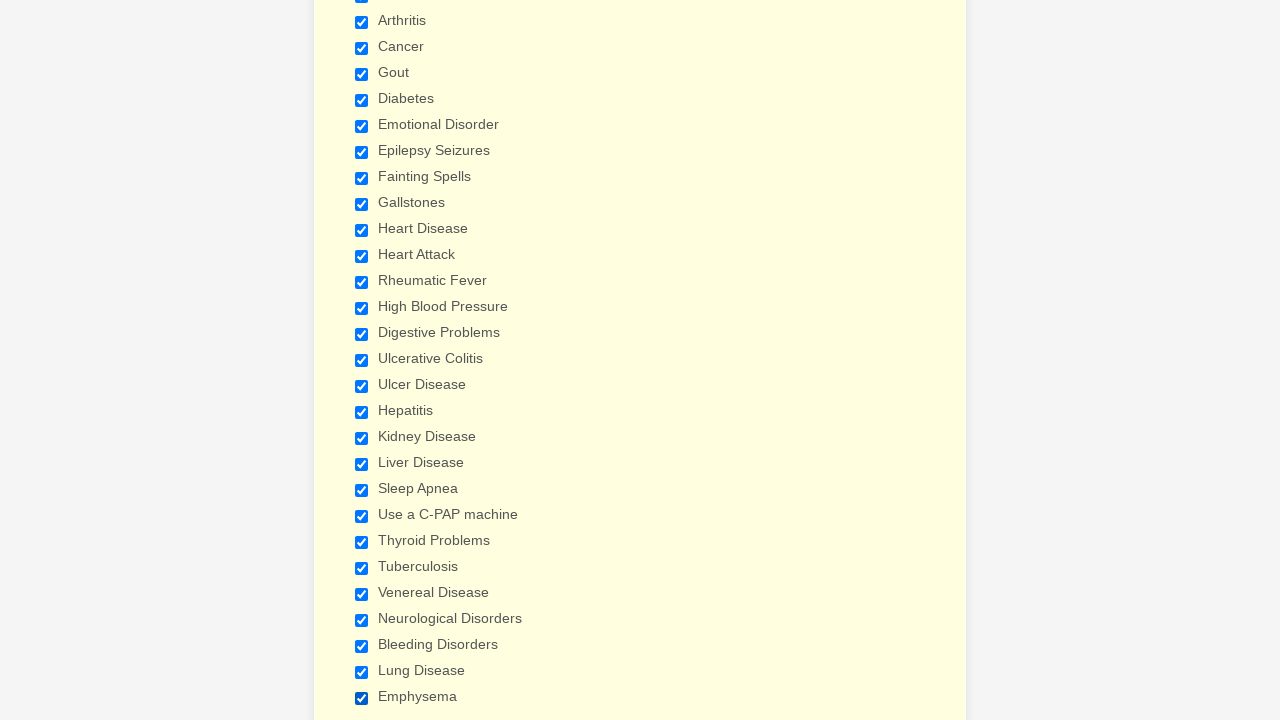

Verified checkbox at index 16 is checked
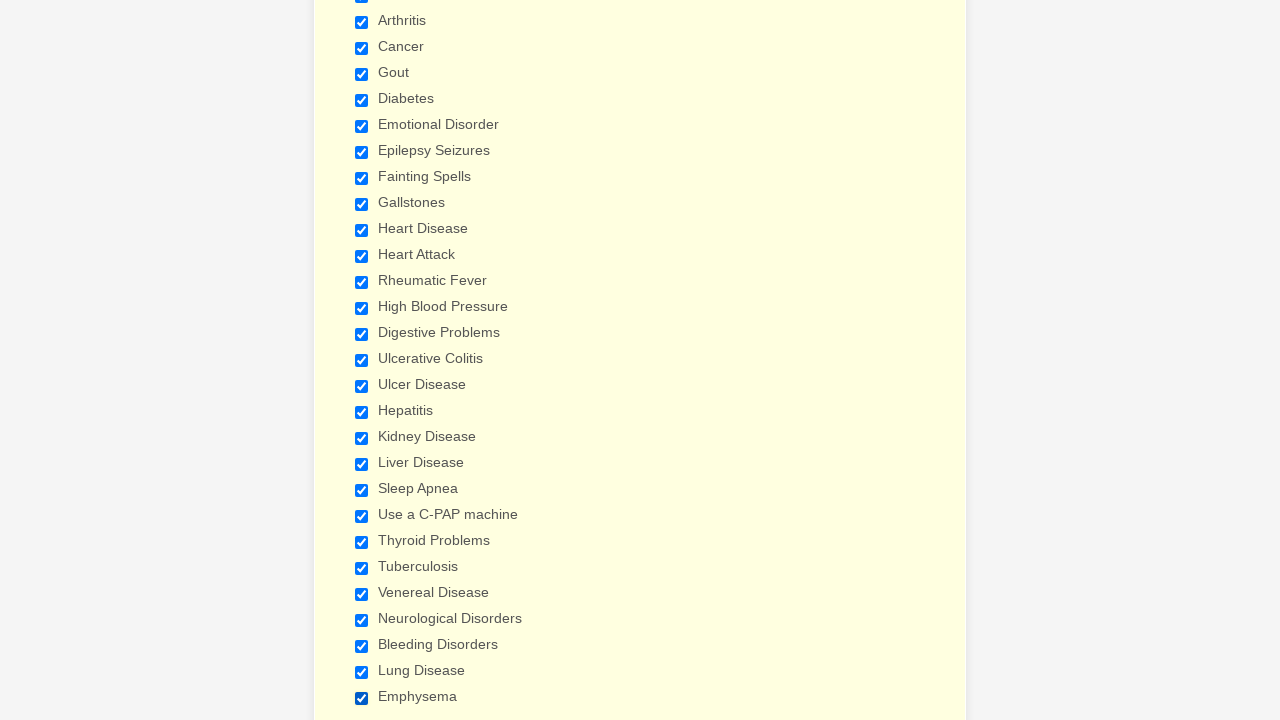

Verified checkbox at index 17 is checked
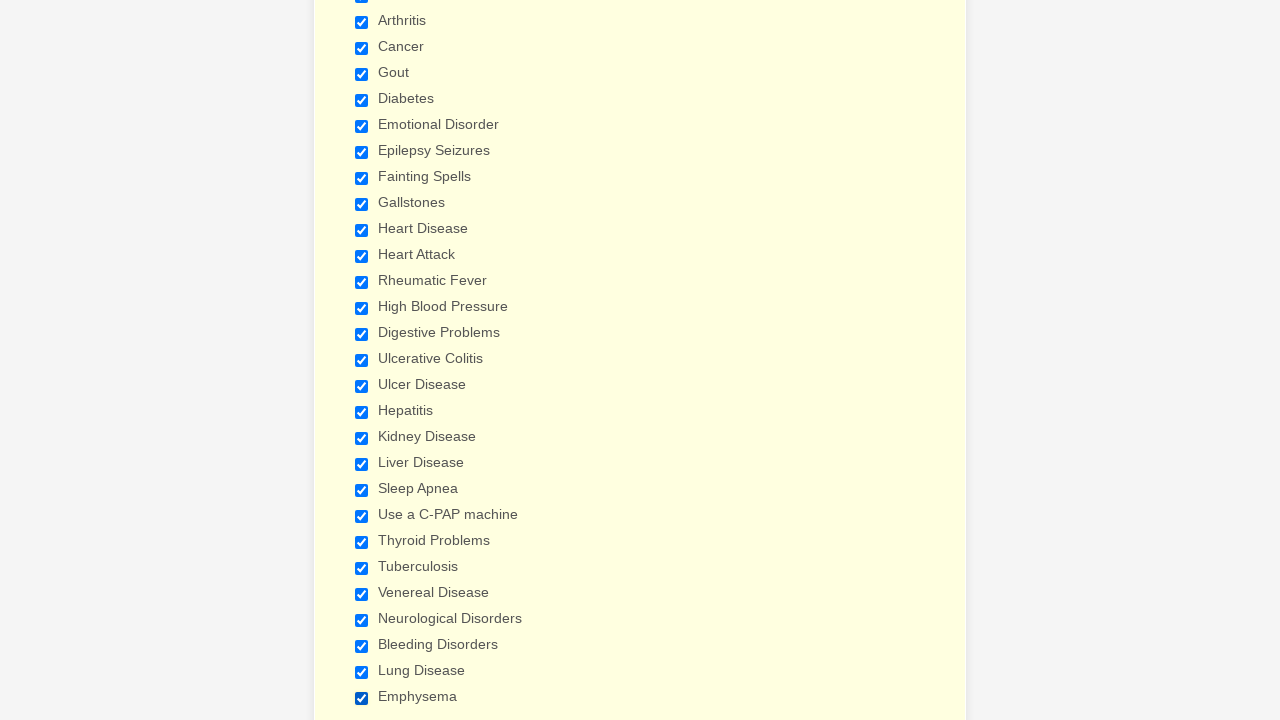

Verified checkbox at index 18 is checked
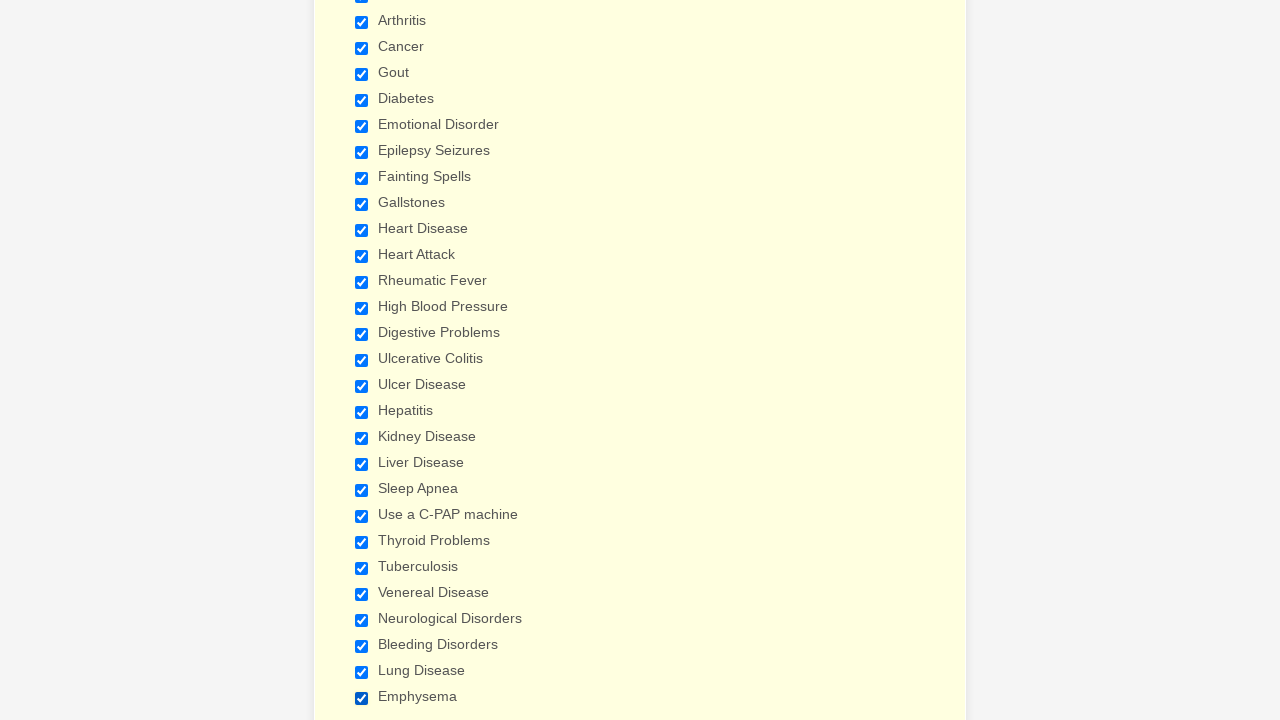

Verified checkbox at index 19 is checked
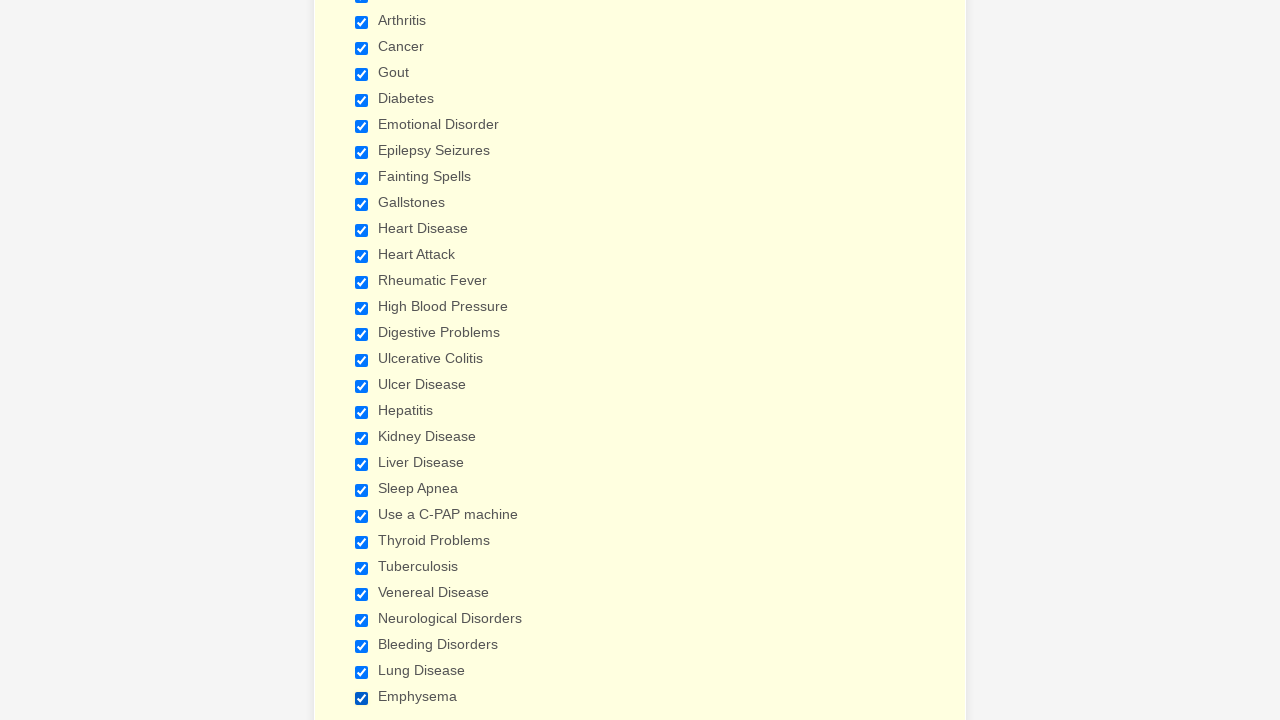

Verified checkbox at index 20 is checked
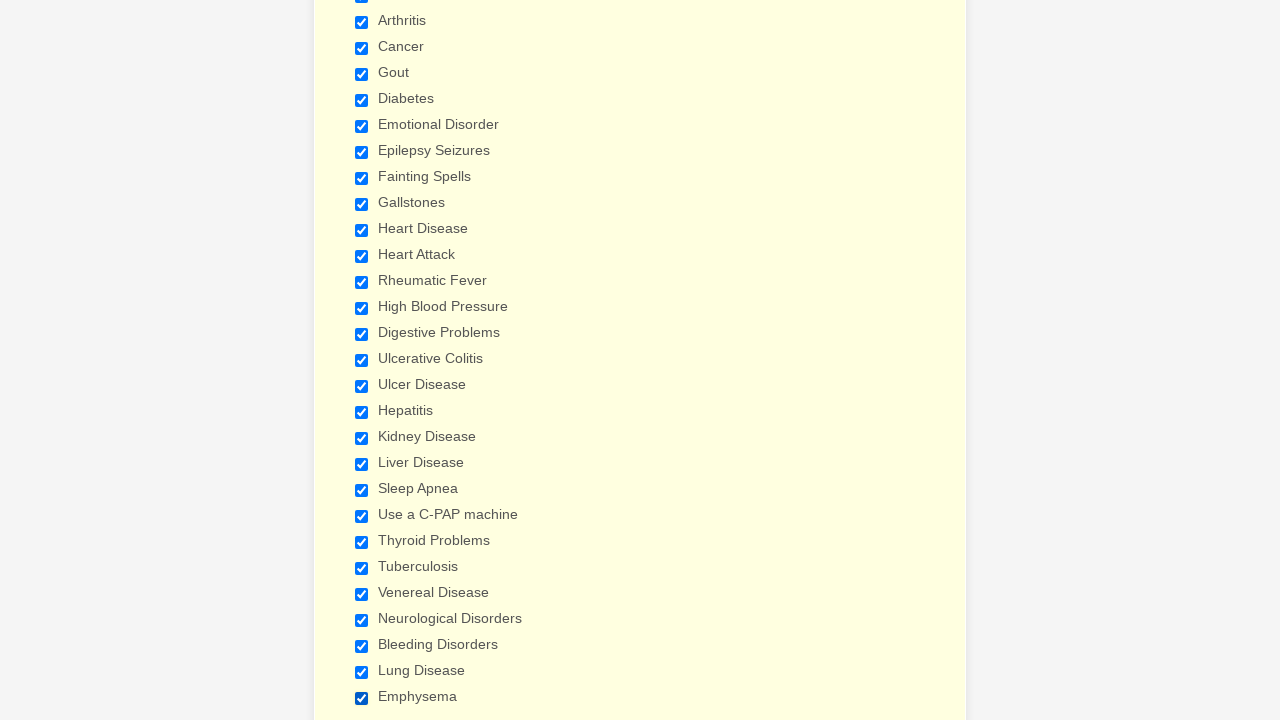

Verified checkbox at index 21 is checked
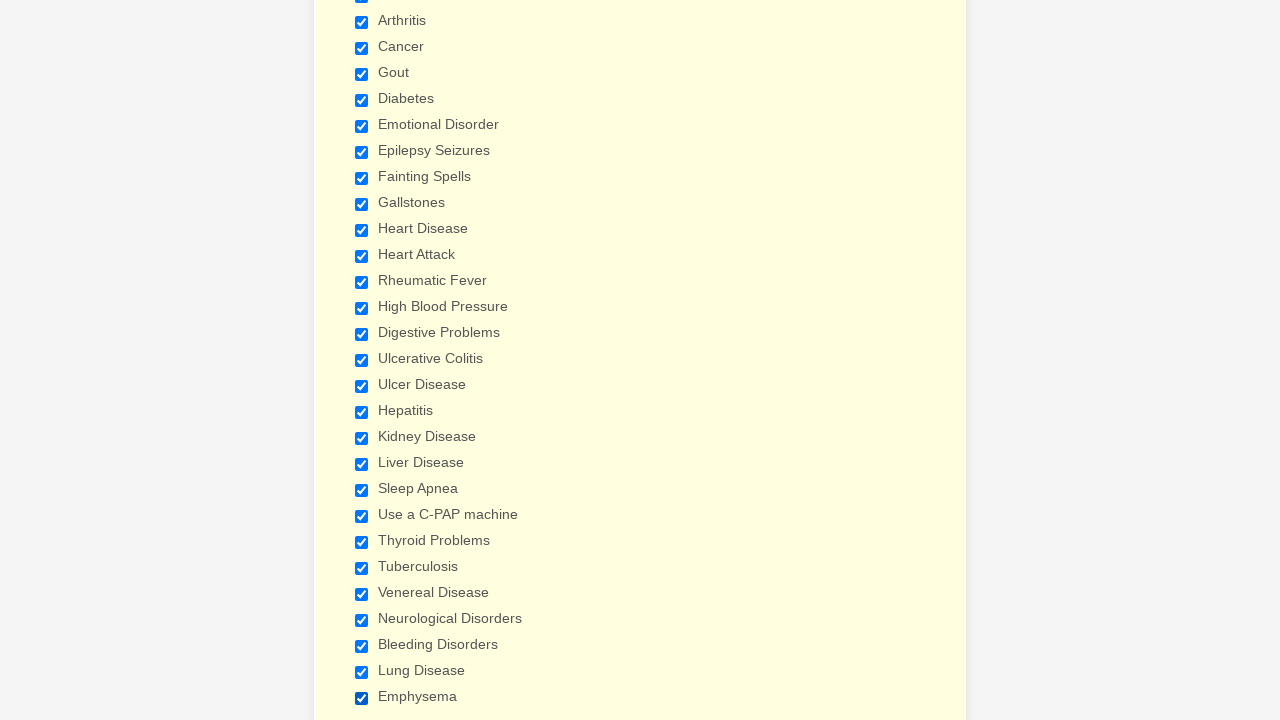

Verified checkbox at index 22 is checked
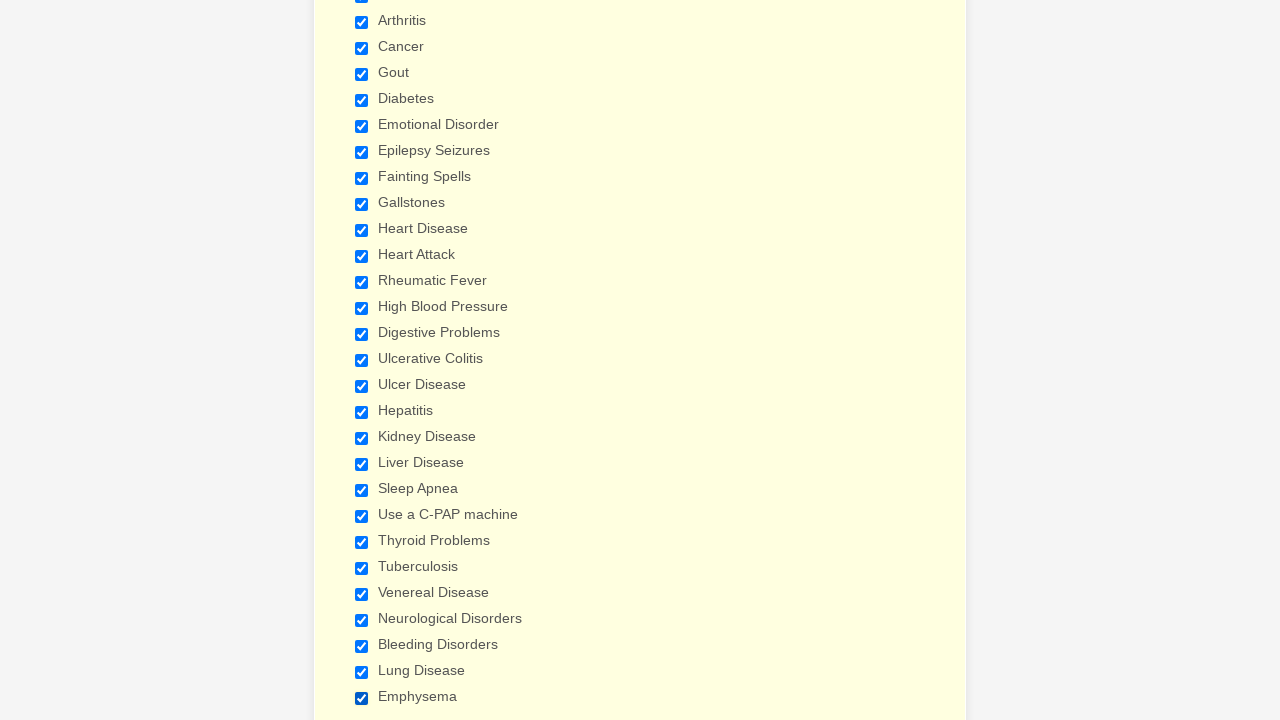

Verified checkbox at index 23 is checked
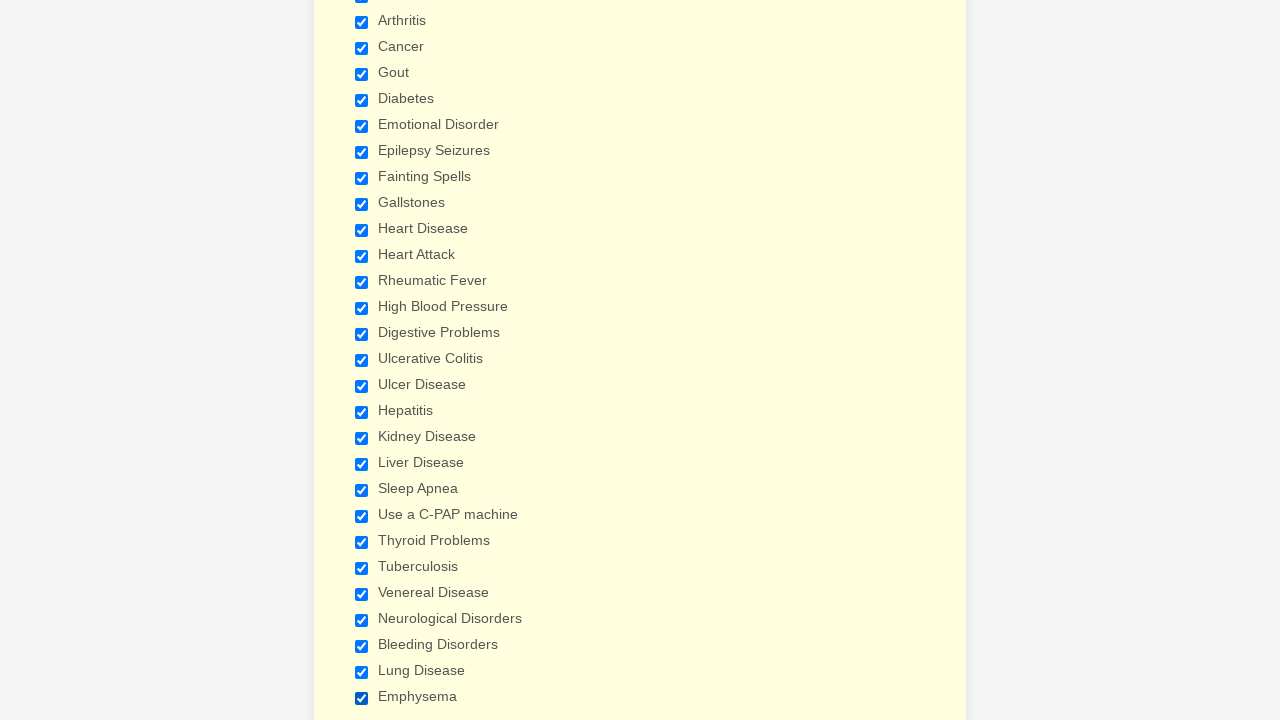

Verified checkbox at index 24 is checked
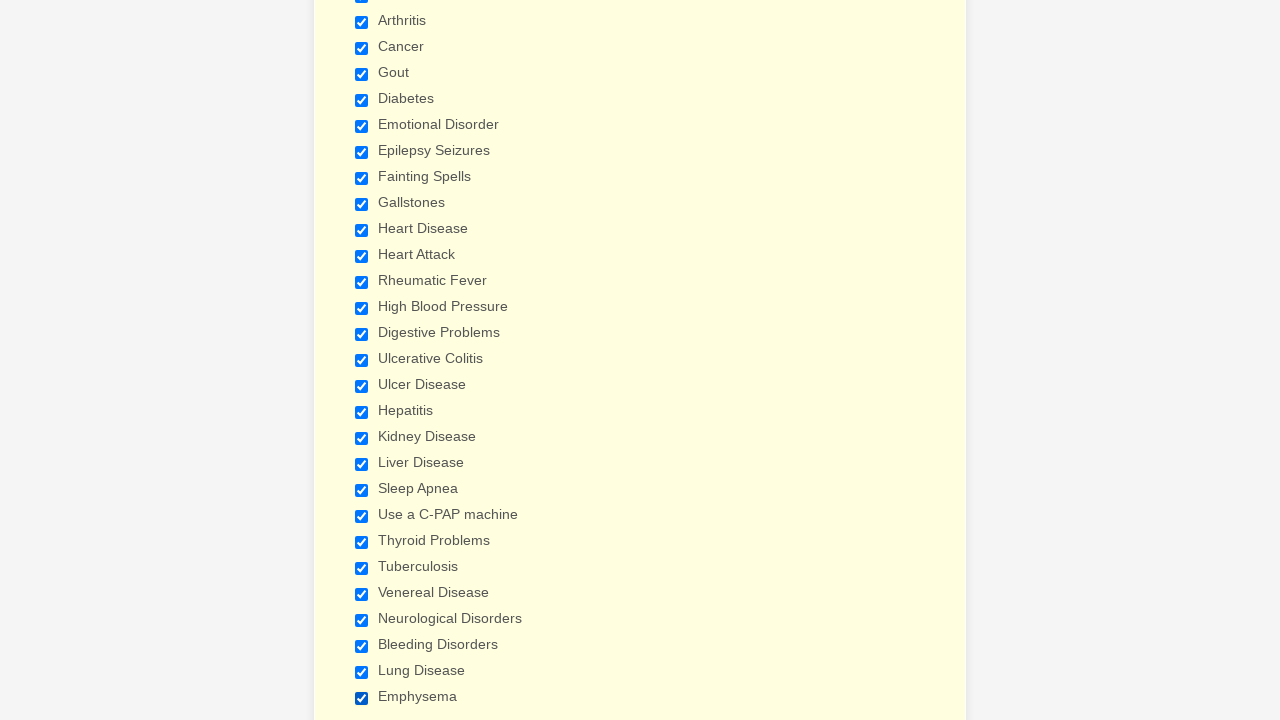

Verified checkbox at index 25 is checked
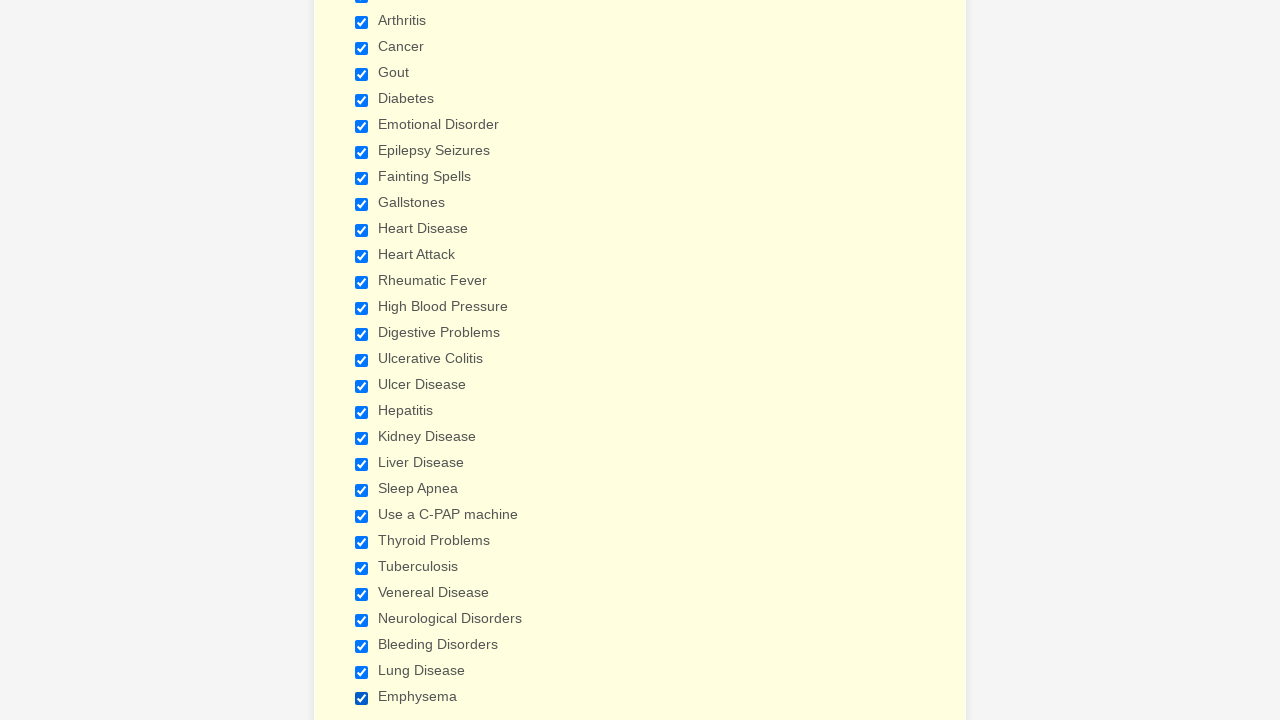

Verified checkbox at index 26 is checked
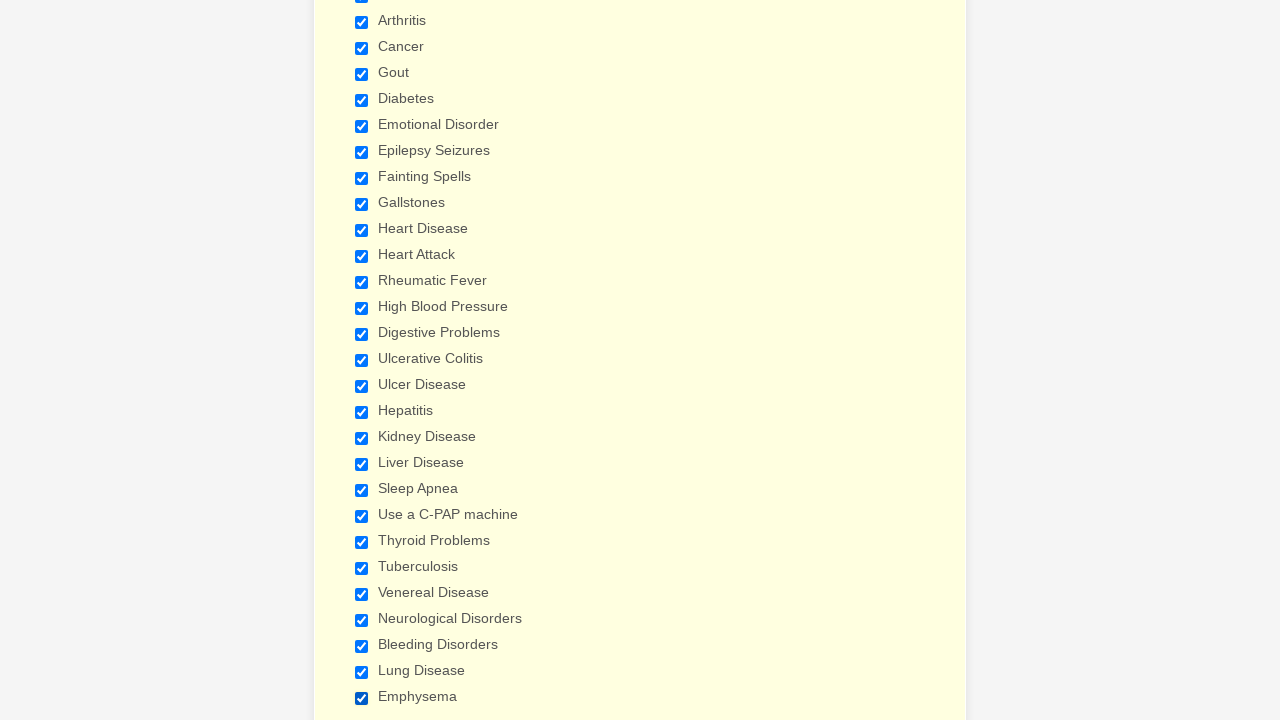

Verified checkbox at index 27 is checked
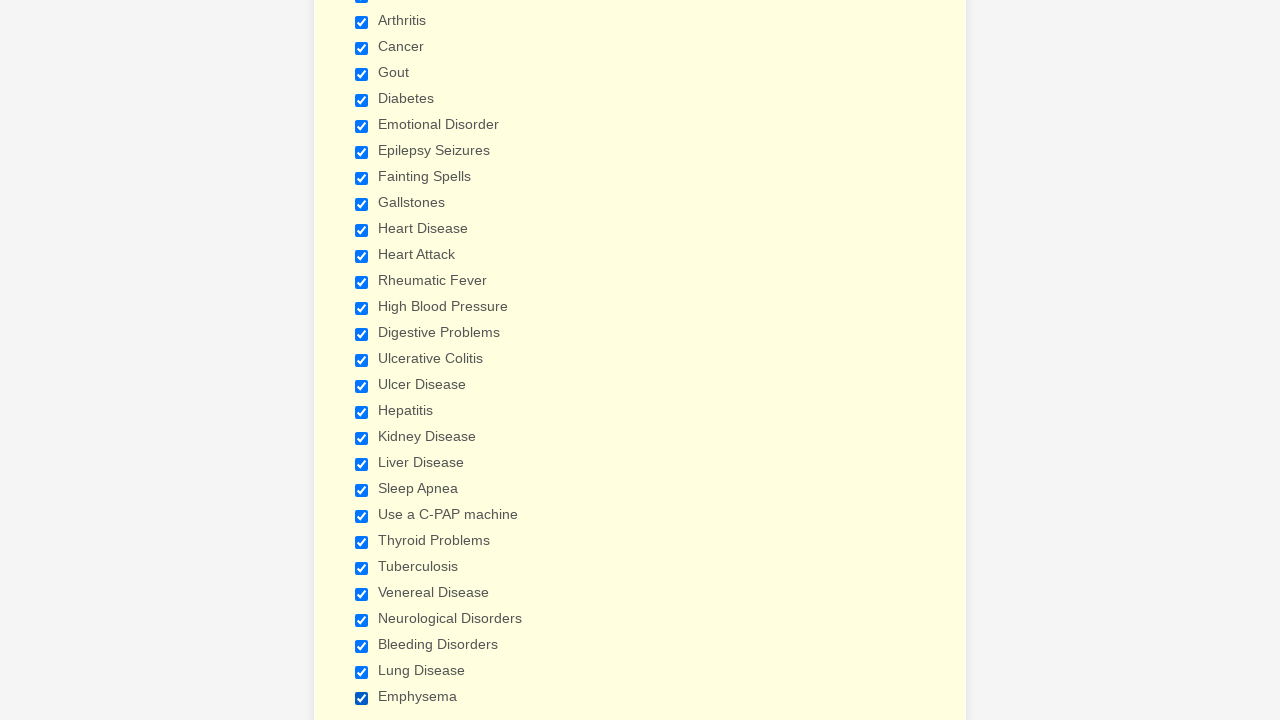

Verified checkbox at index 28 is checked
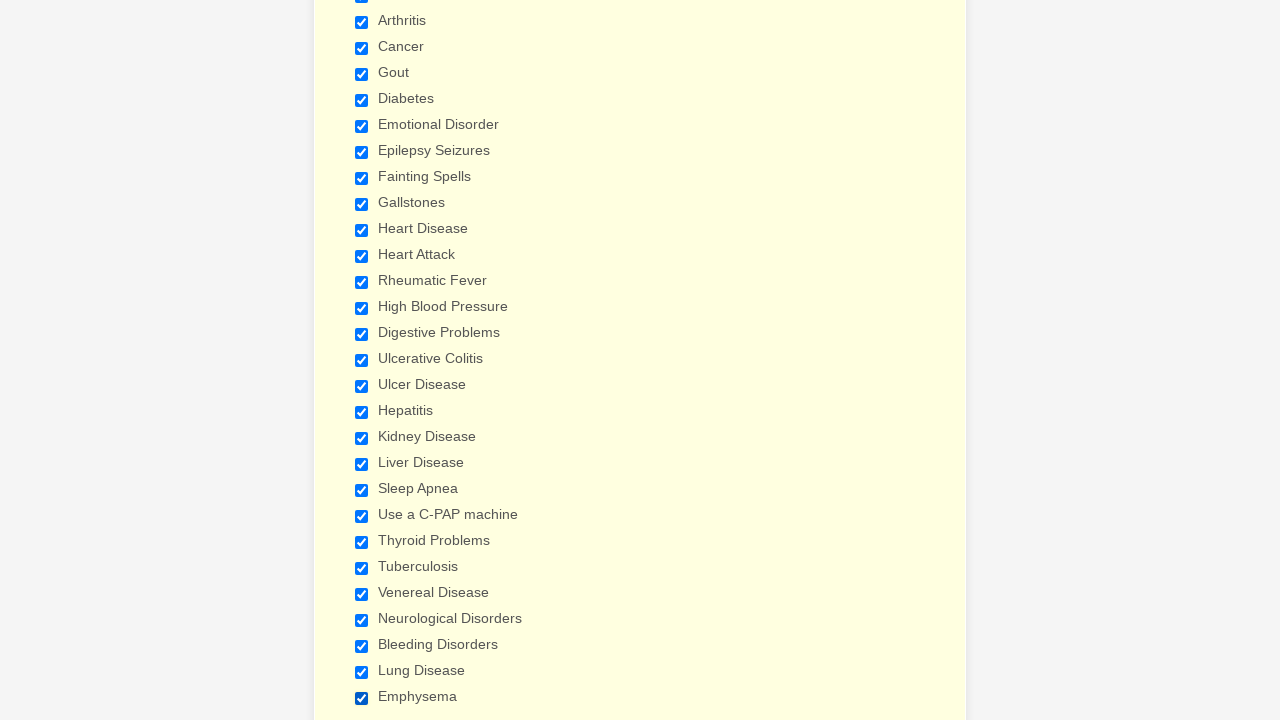

Refreshed the page
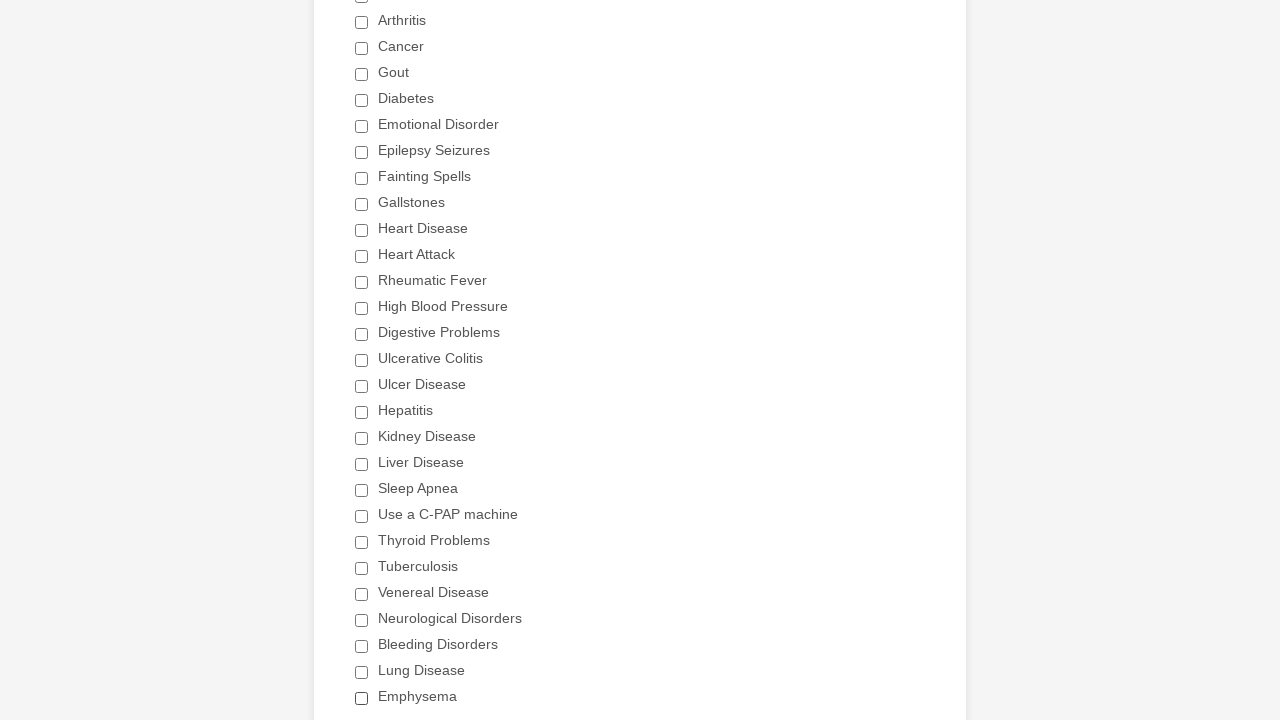

Re-located all checkboxes after page refresh
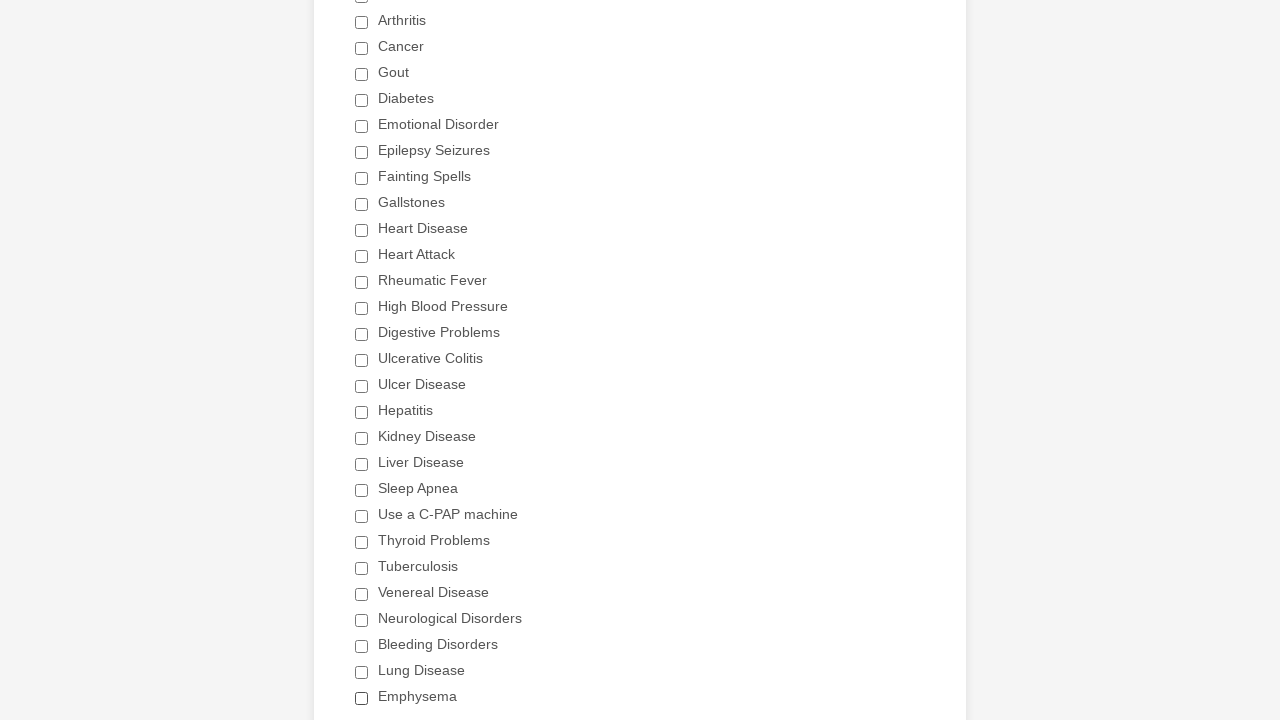

Clicked 'Heart Attack' checkbox to select it at (362, 256) on div.form-single-column input[type='checkbox'] >> nth=11
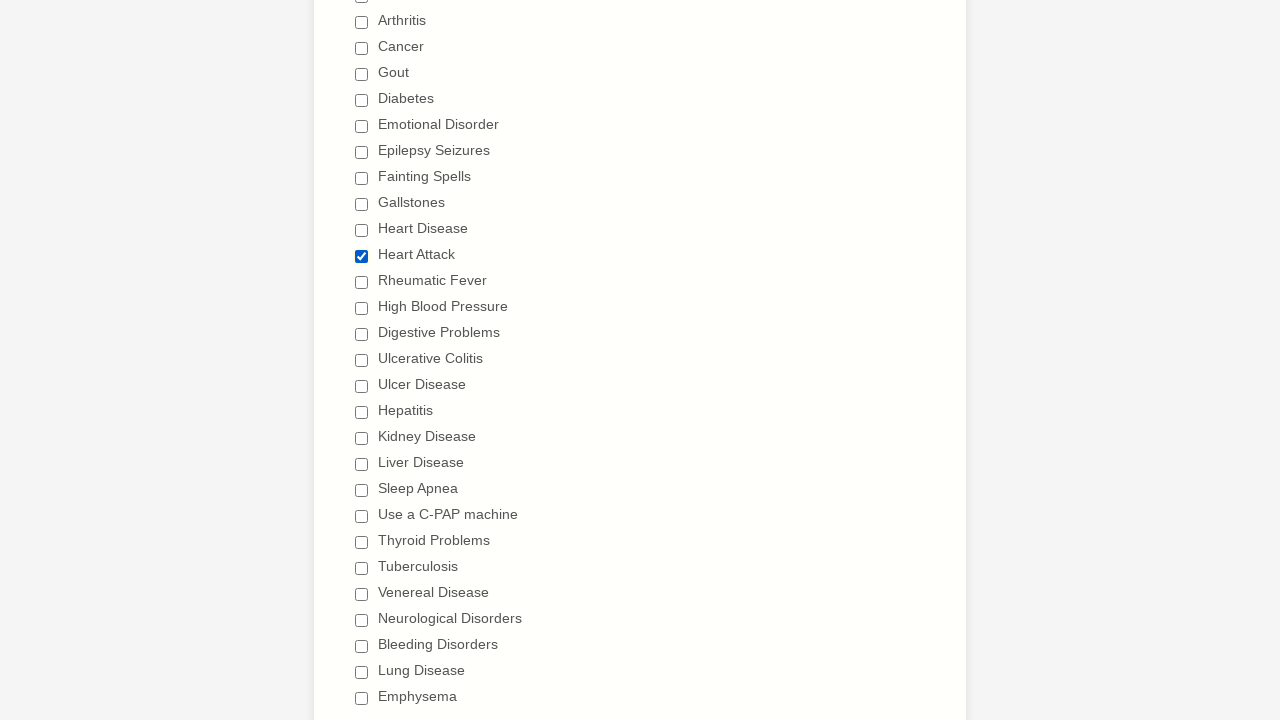

Verified checkbox at index 0 (not 'Heart Attack') is unchecked
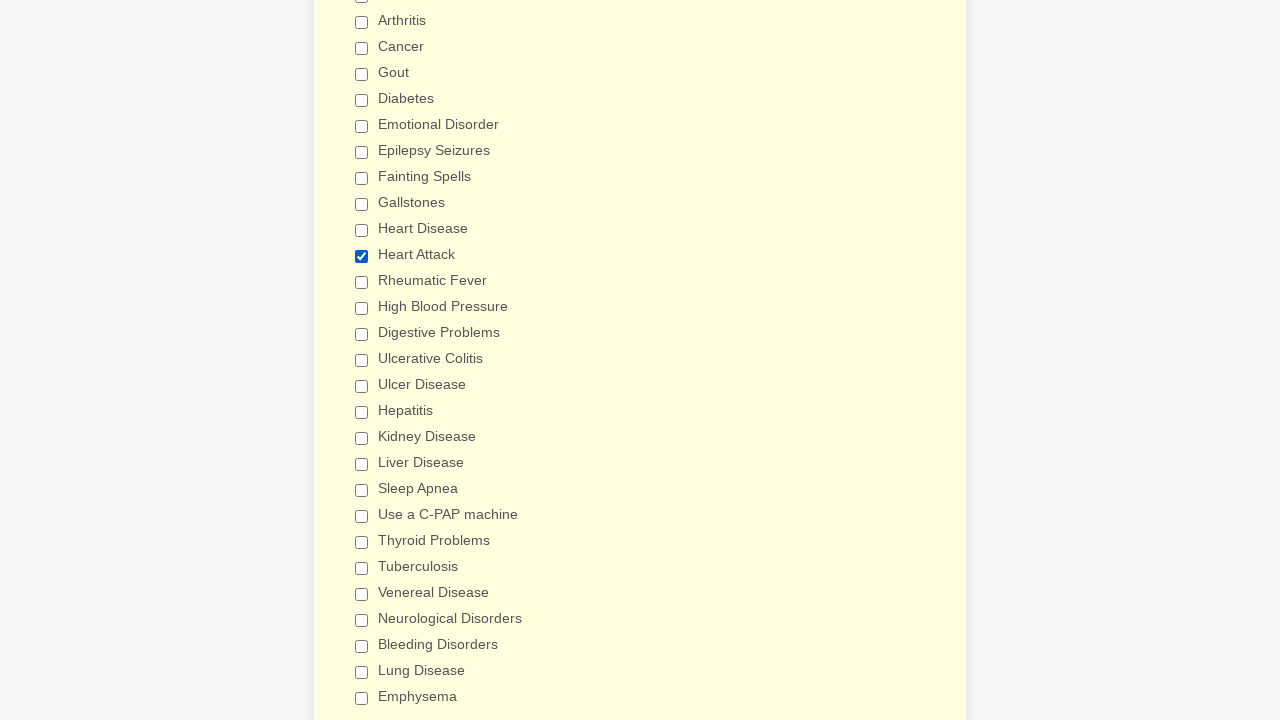

Verified checkbox at index 1 (not 'Heart Attack') is unchecked
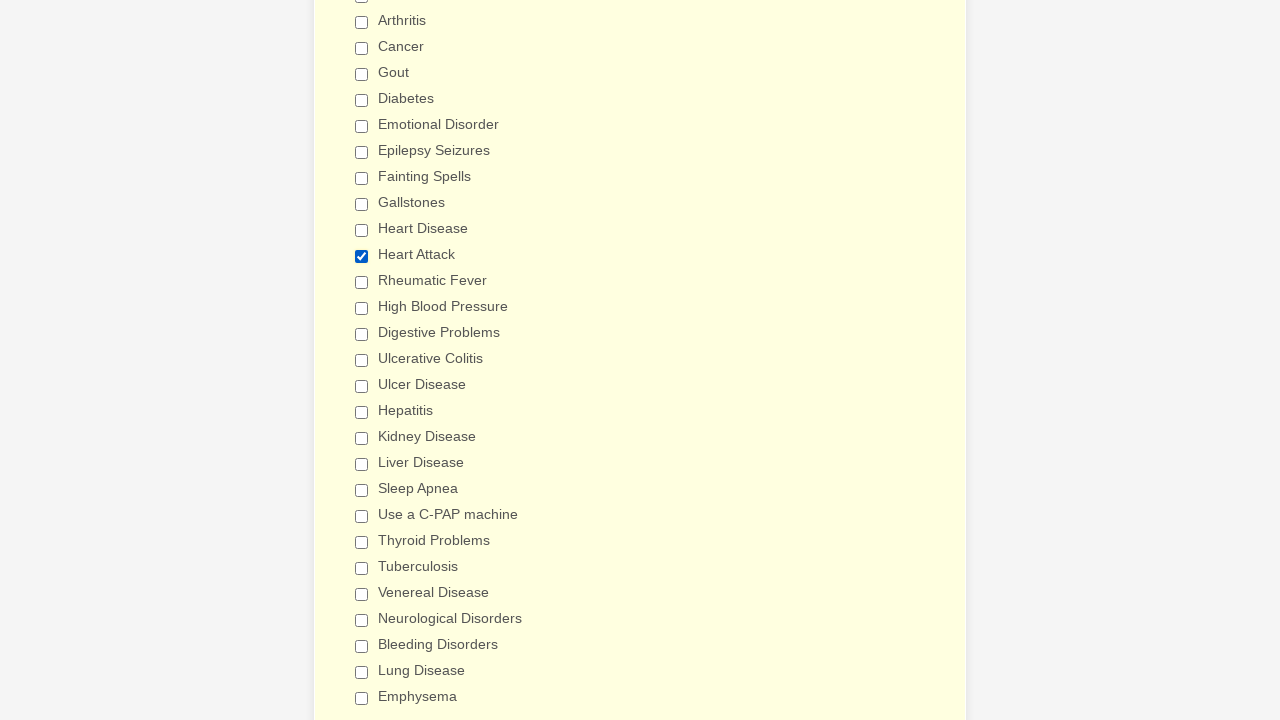

Verified checkbox at index 2 (not 'Heart Attack') is unchecked
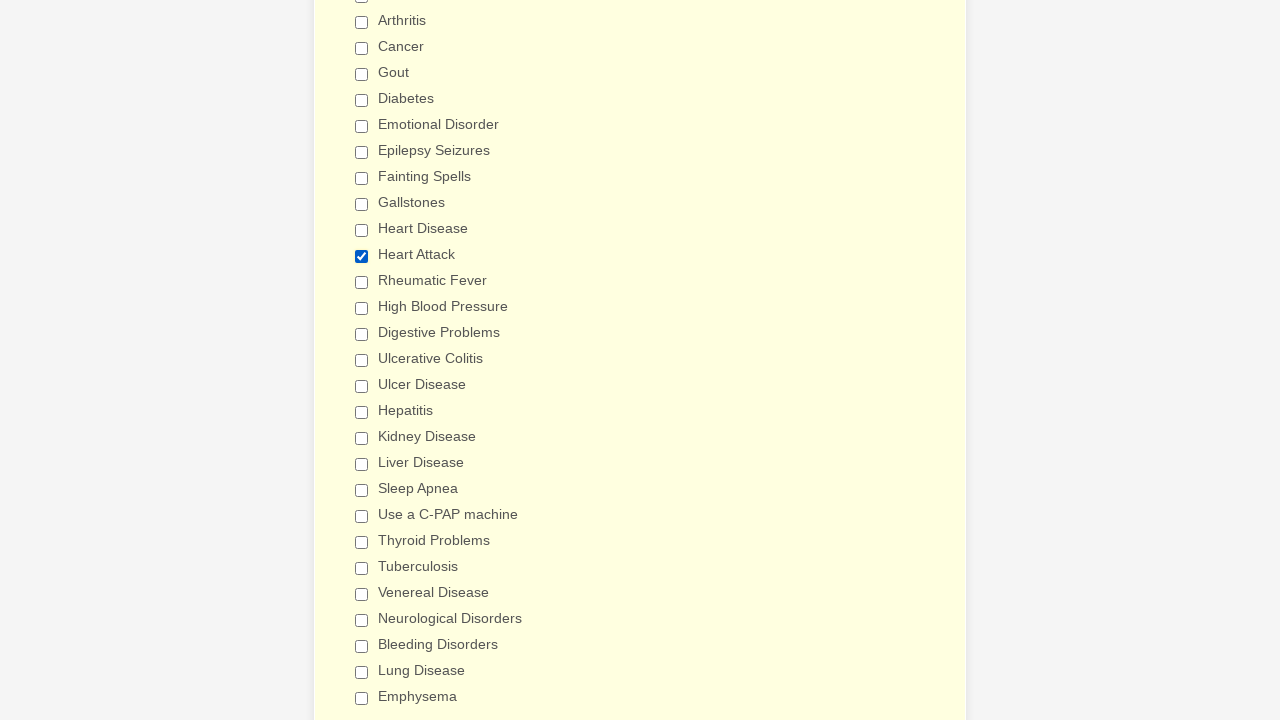

Verified checkbox at index 3 (not 'Heart Attack') is unchecked
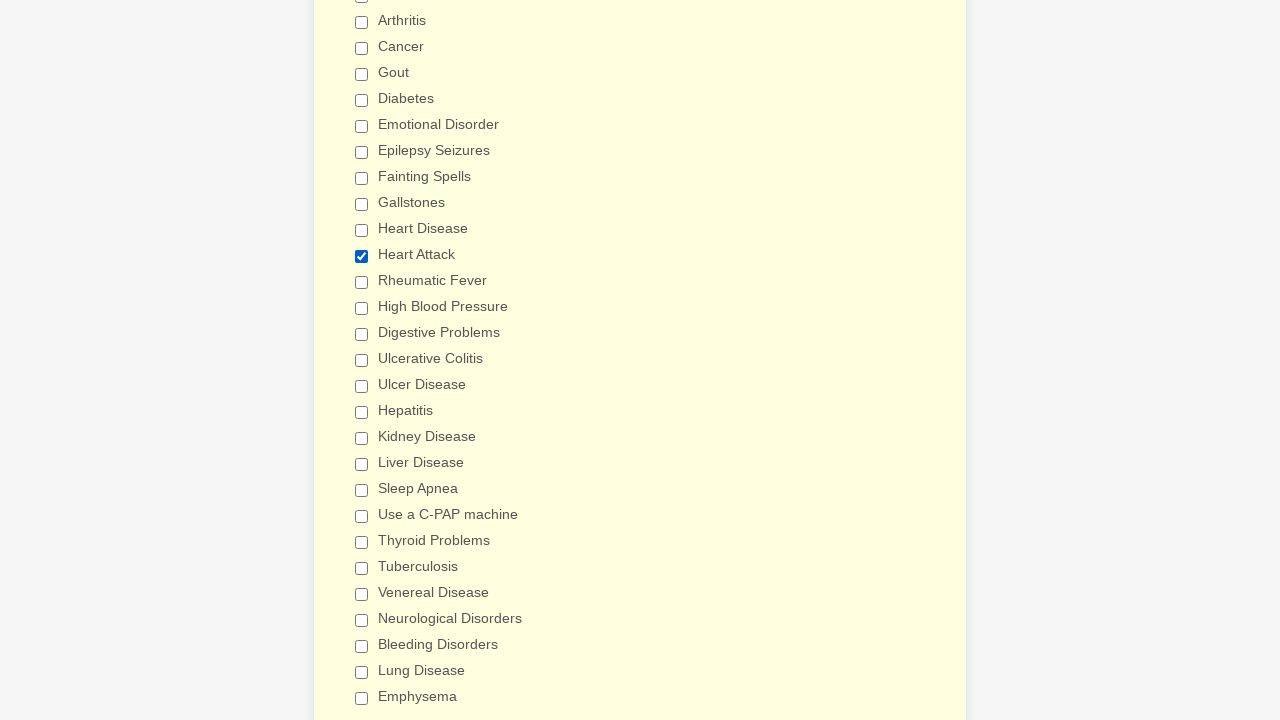

Verified checkbox at index 4 (not 'Heart Attack') is unchecked
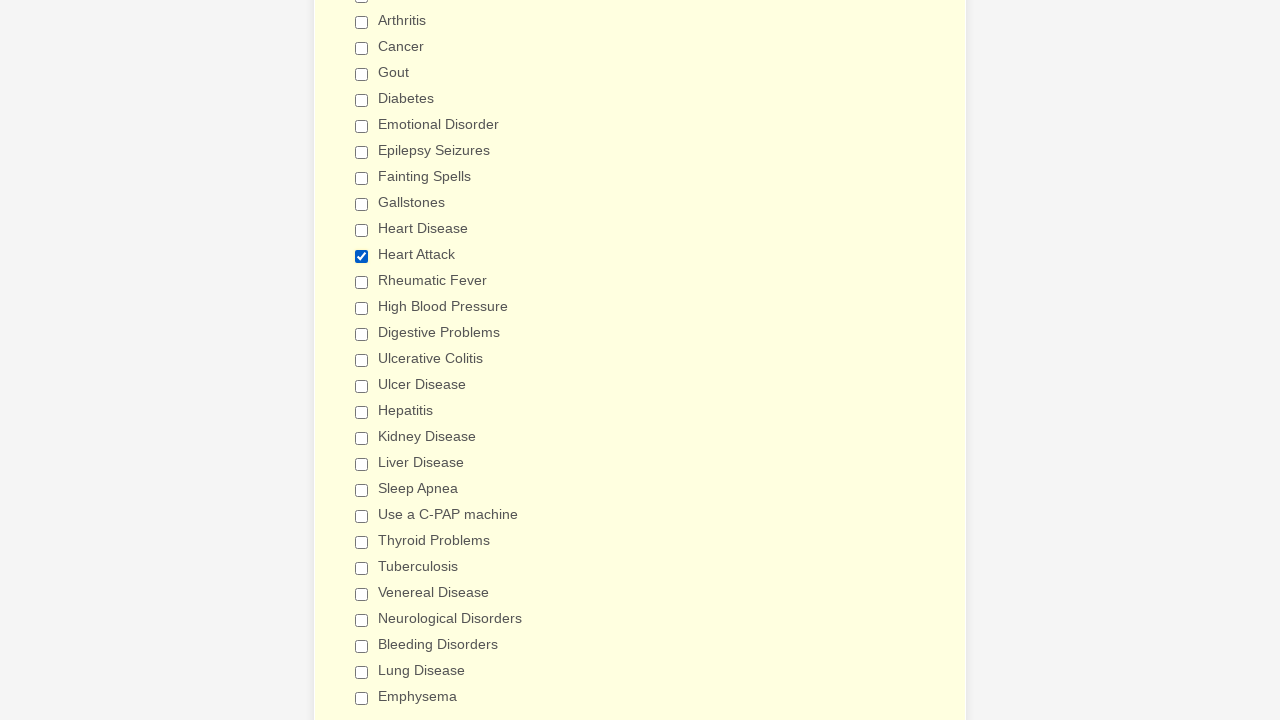

Verified checkbox at index 5 (not 'Heart Attack') is unchecked
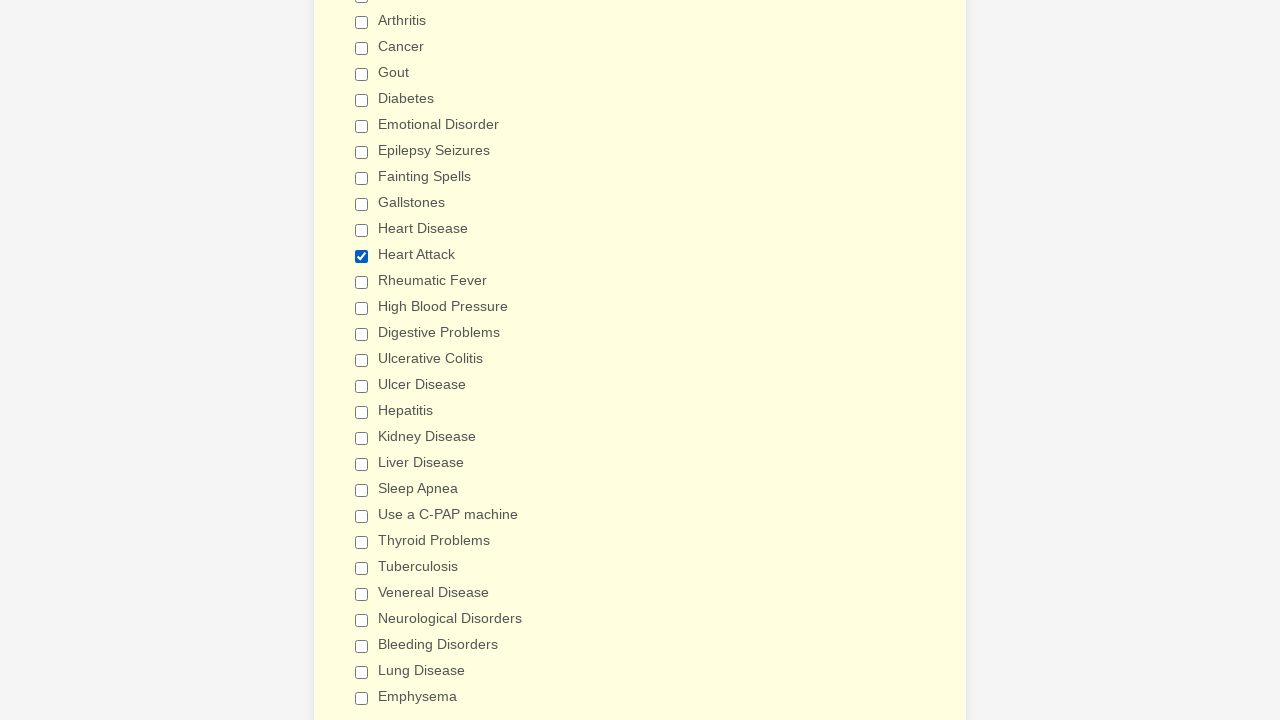

Verified checkbox at index 6 (not 'Heart Attack') is unchecked
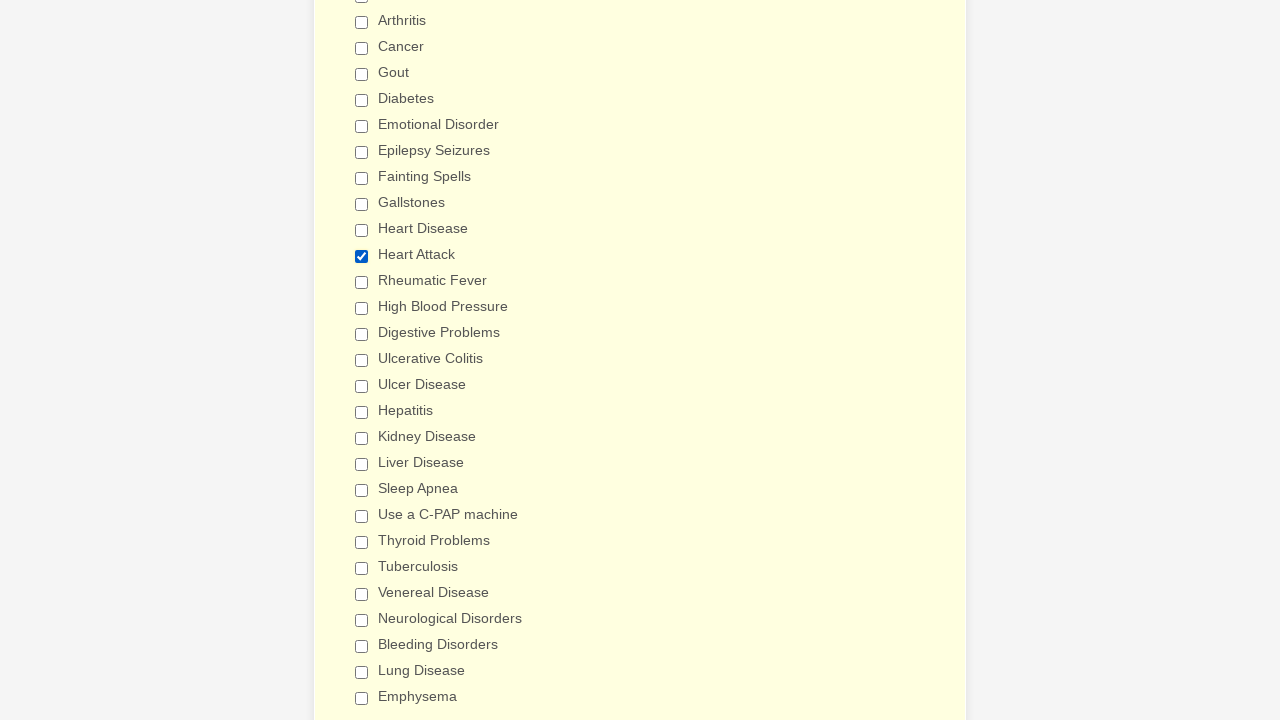

Verified checkbox at index 7 (not 'Heart Attack') is unchecked
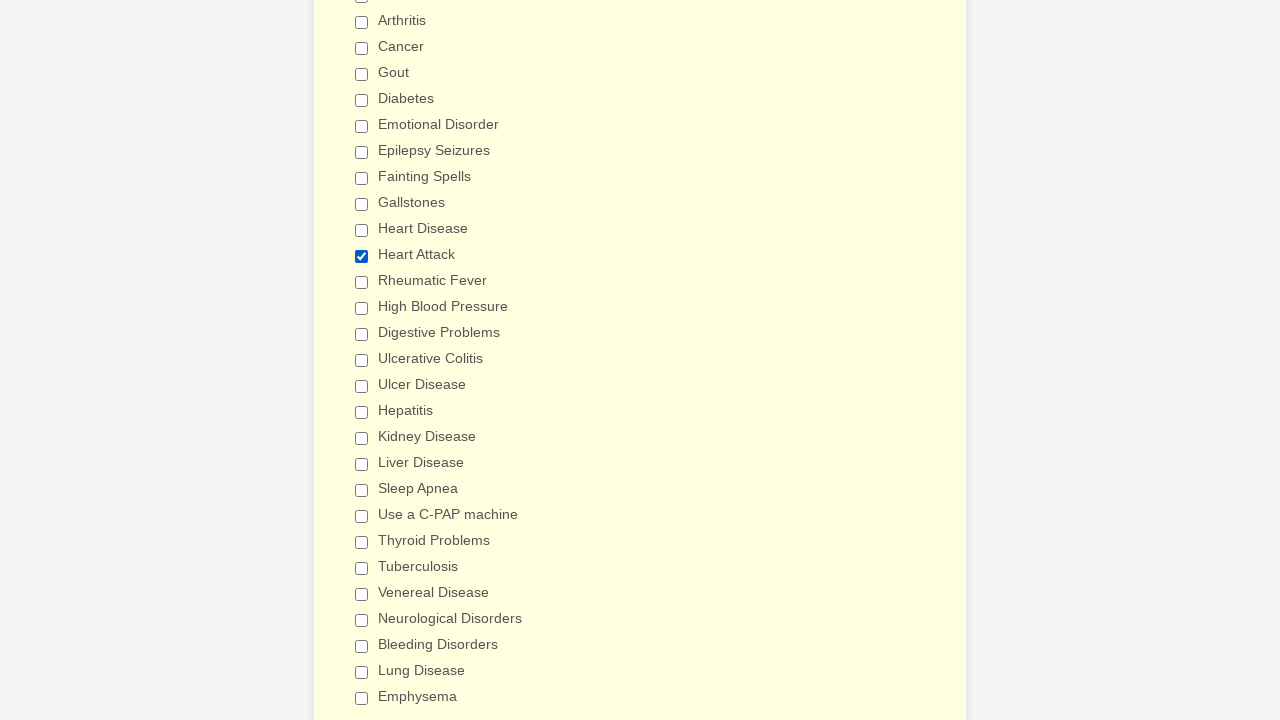

Verified checkbox at index 8 (not 'Heart Attack') is unchecked
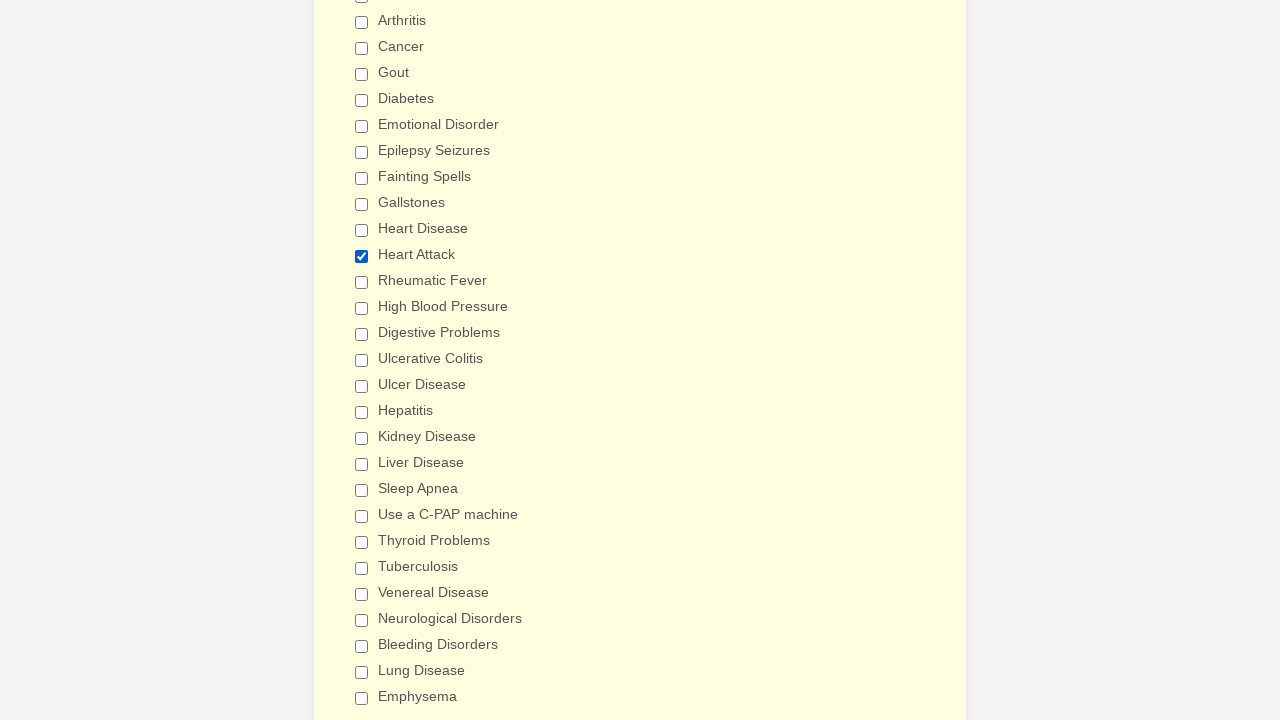

Verified checkbox at index 9 (not 'Heart Attack') is unchecked
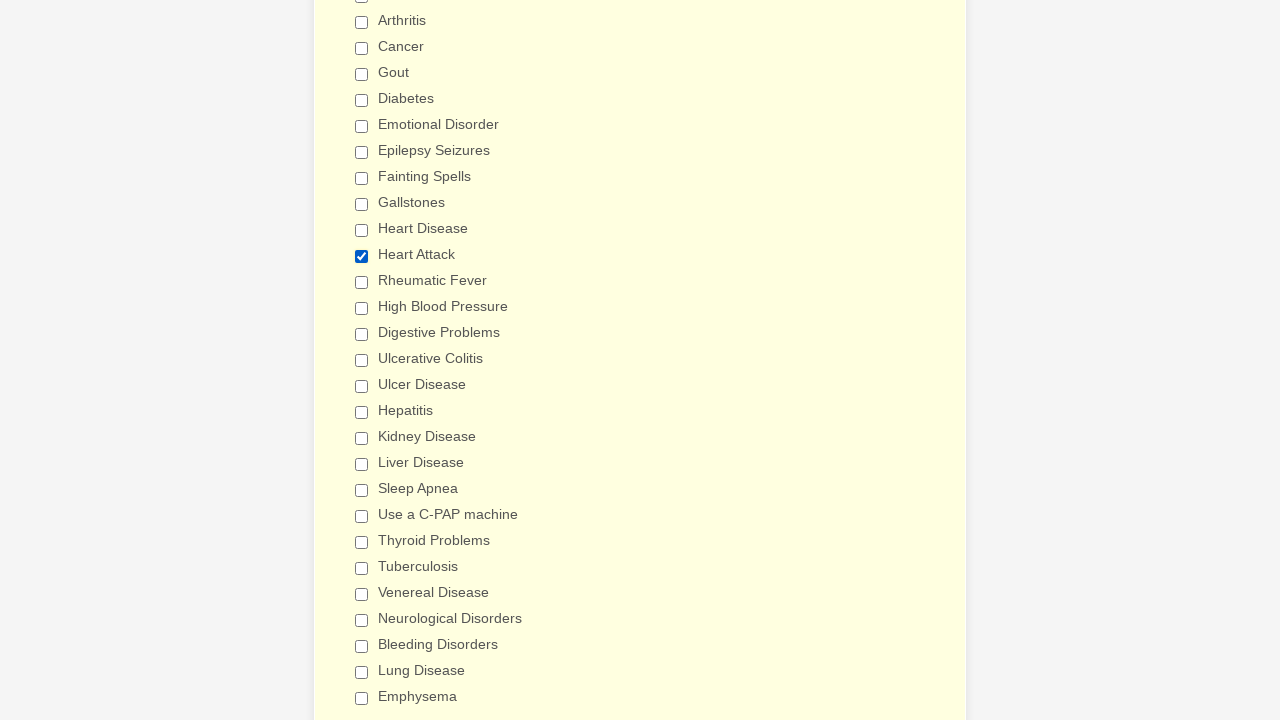

Verified checkbox at index 10 (not 'Heart Attack') is unchecked
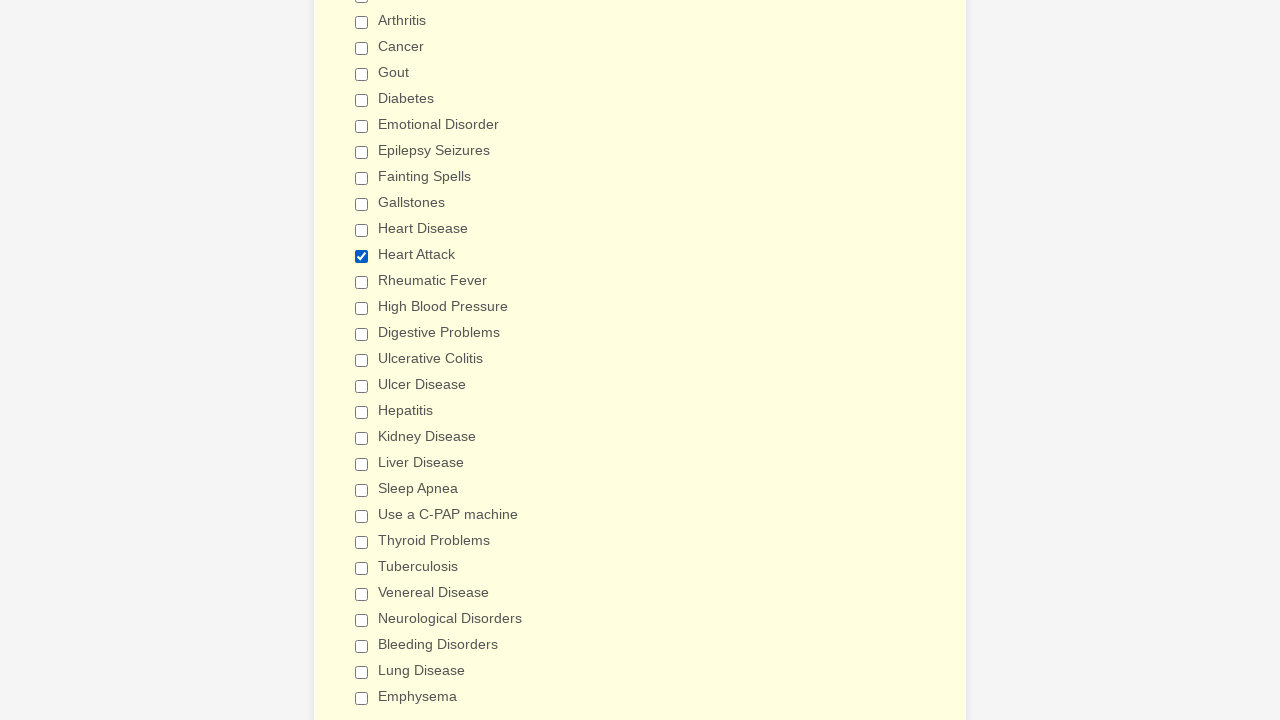

Verified 'Heart Attack' checkbox is checked
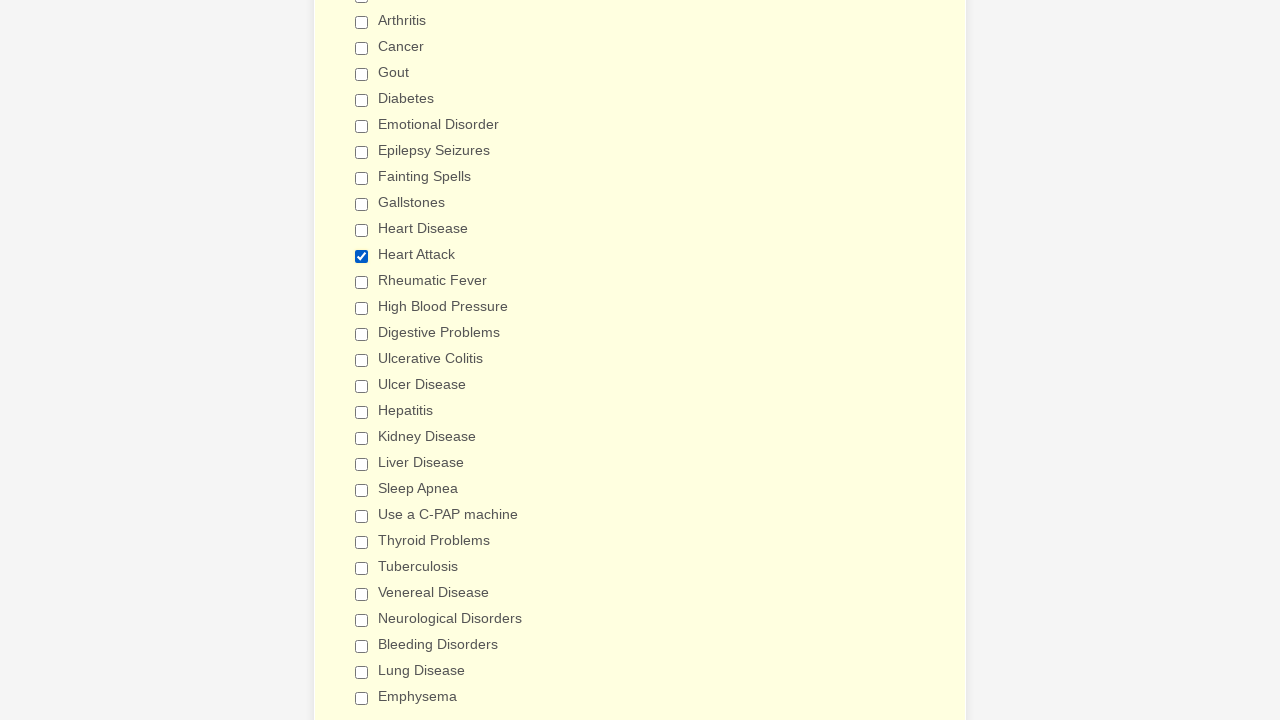

Verified checkbox at index 12 (not 'Heart Attack') is unchecked
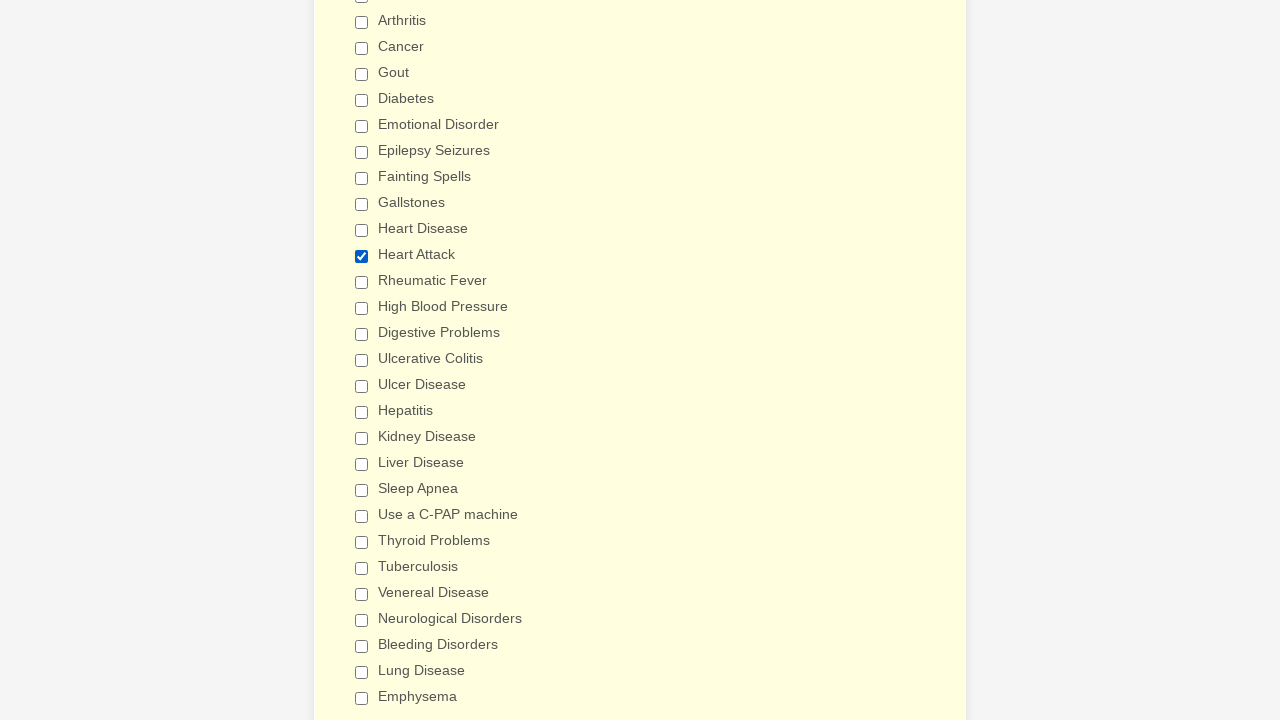

Verified checkbox at index 13 (not 'Heart Attack') is unchecked
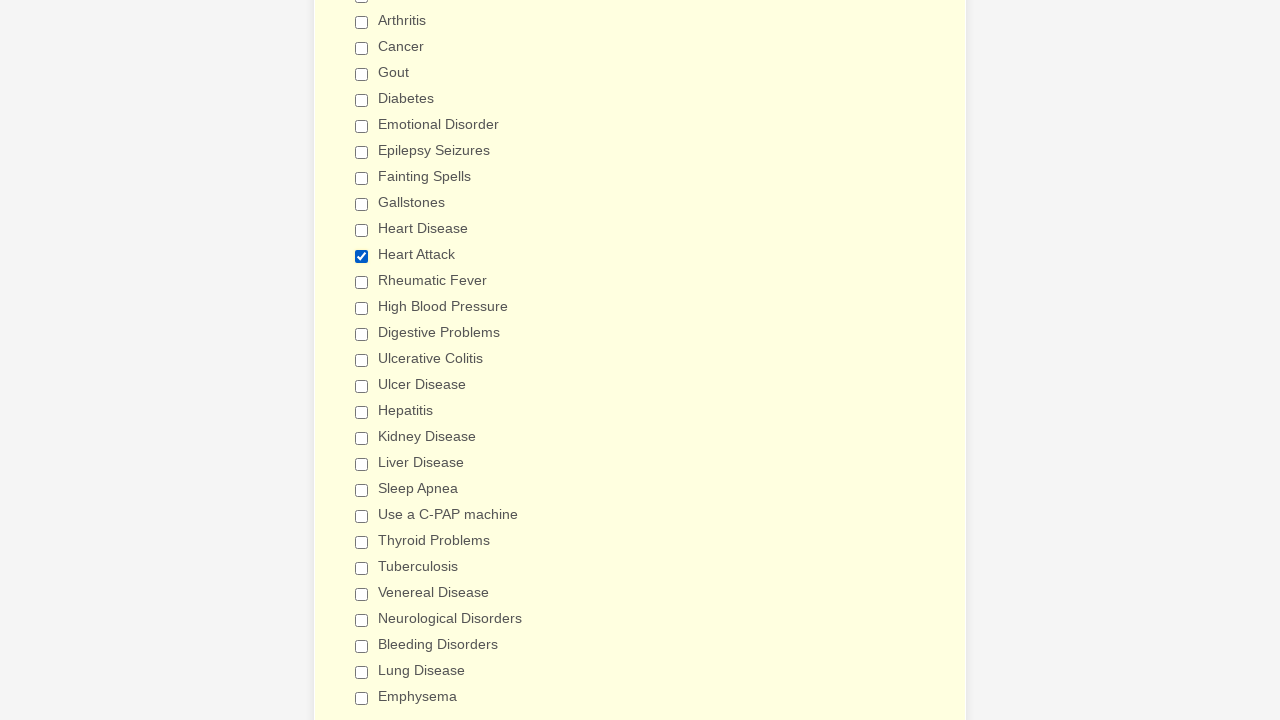

Verified checkbox at index 14 (not 'Heart Attack') is unchecked
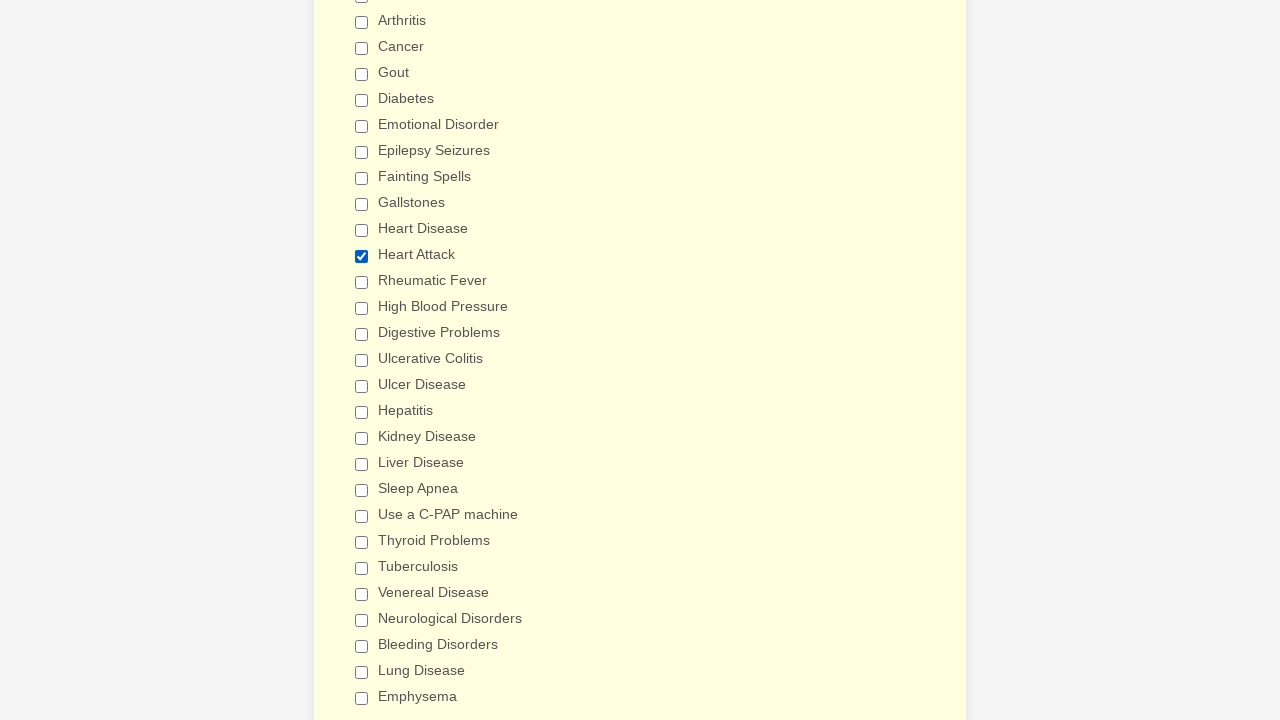

Verified checkbox at index 15 (not 'Heart Attack') is unchecked
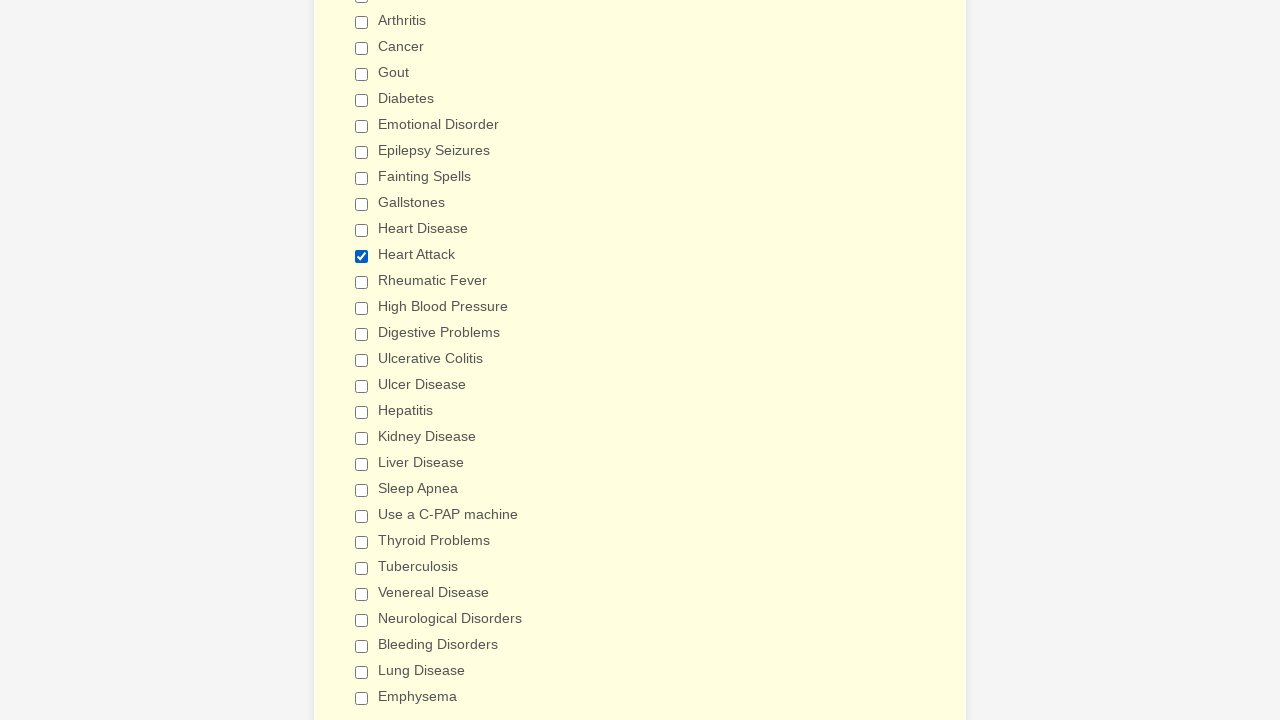

Verified checkbox at index 16 (not 'Heart Attack') is unchecked
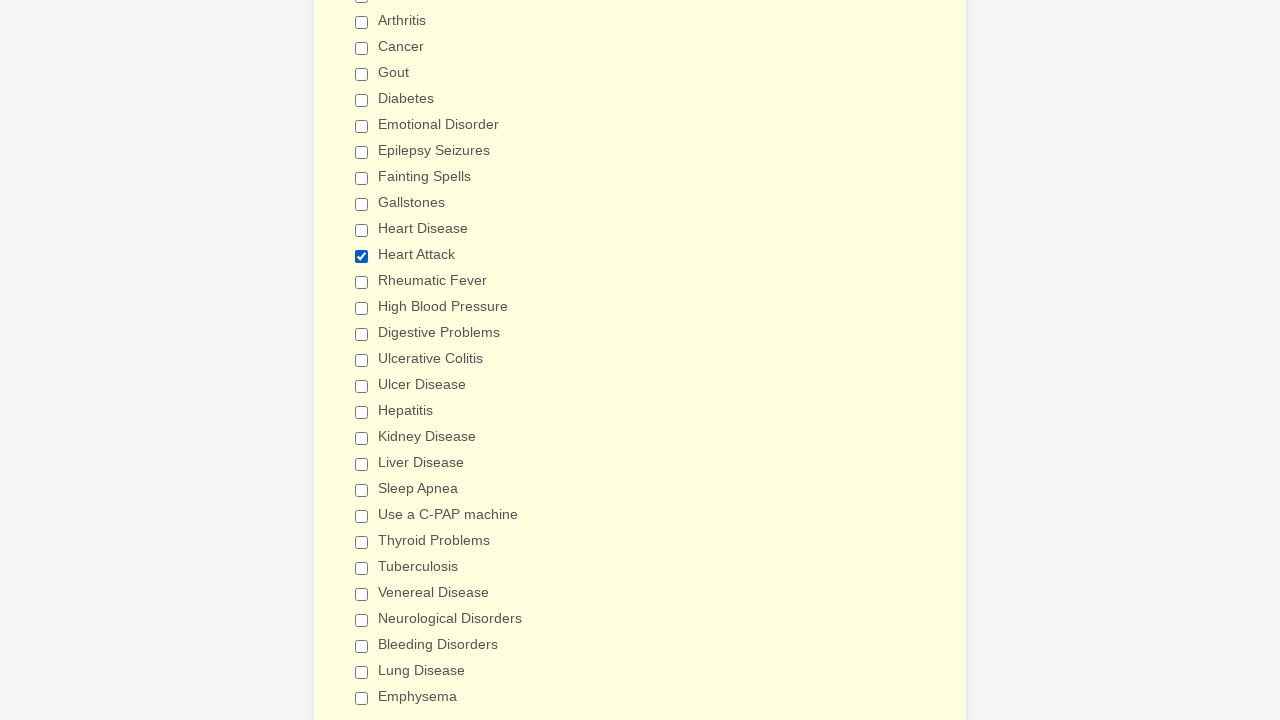

Verified checkbox at index 17 (not 'Heart Attack') is unchecked
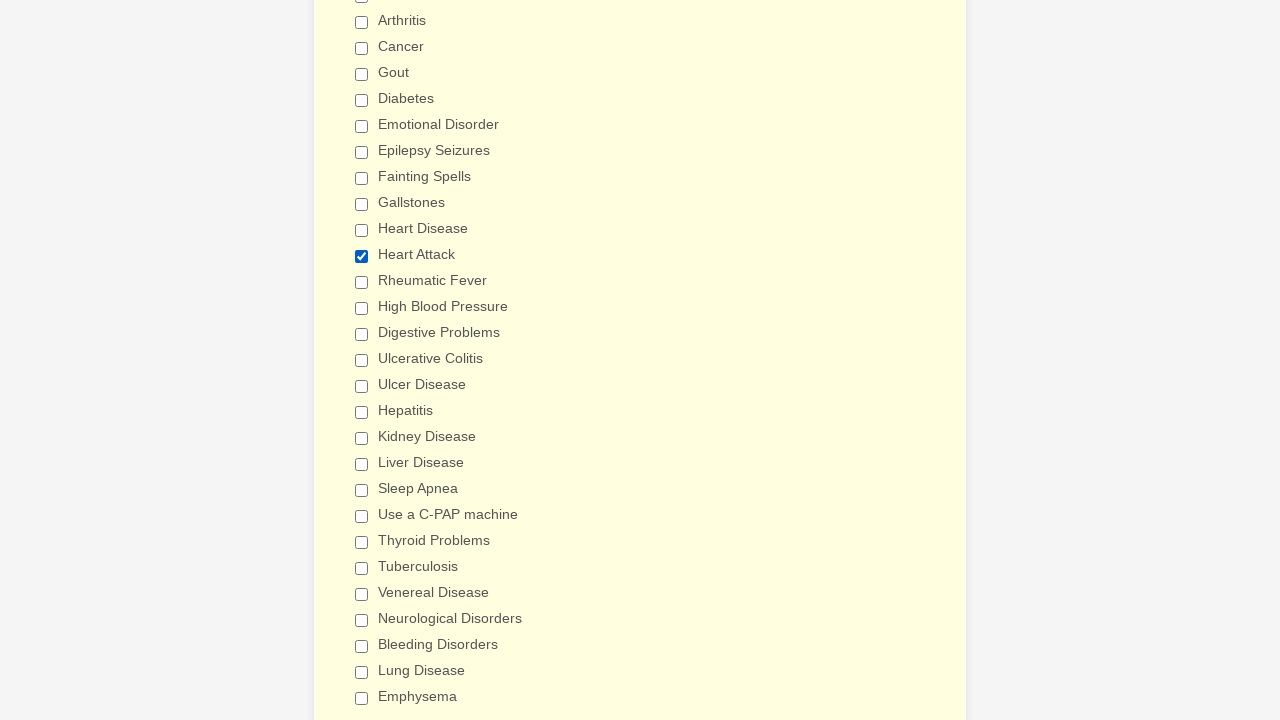

Verified checkbox at index 18 (not 'Heart Attack') is unchecked
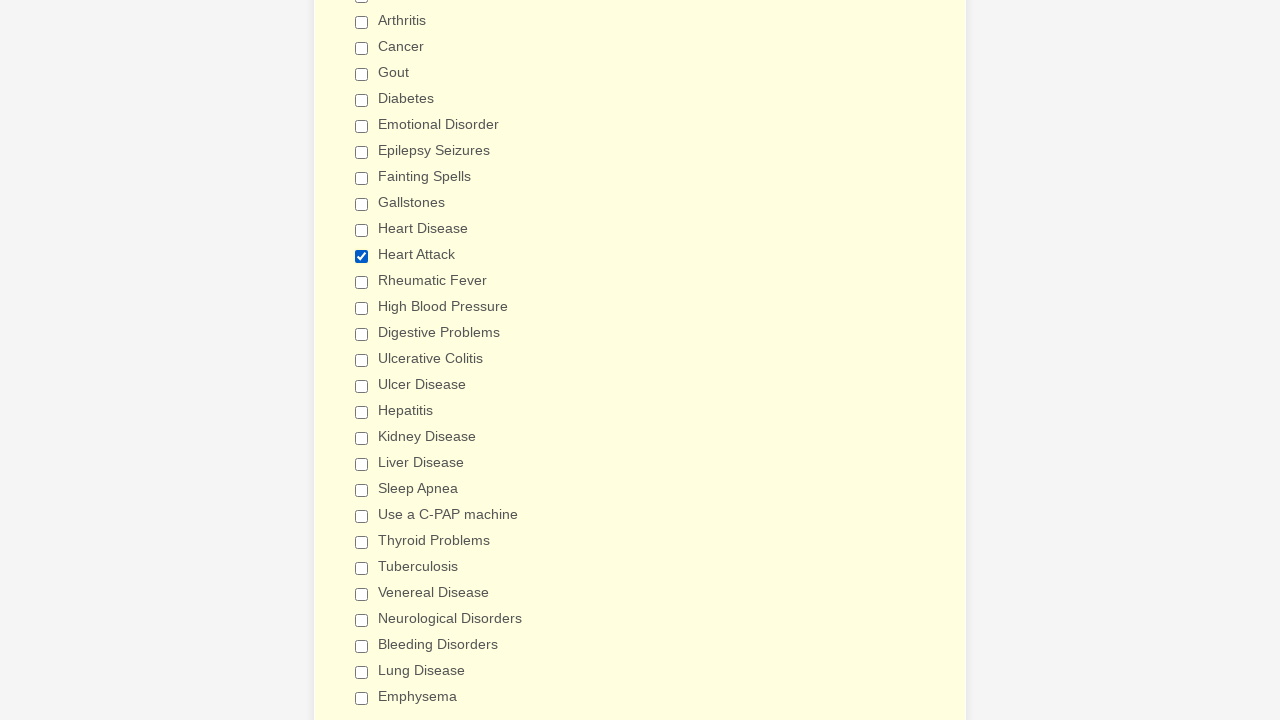

Verified checkbox at index 19 (not 'Heart Attack') is unchecked
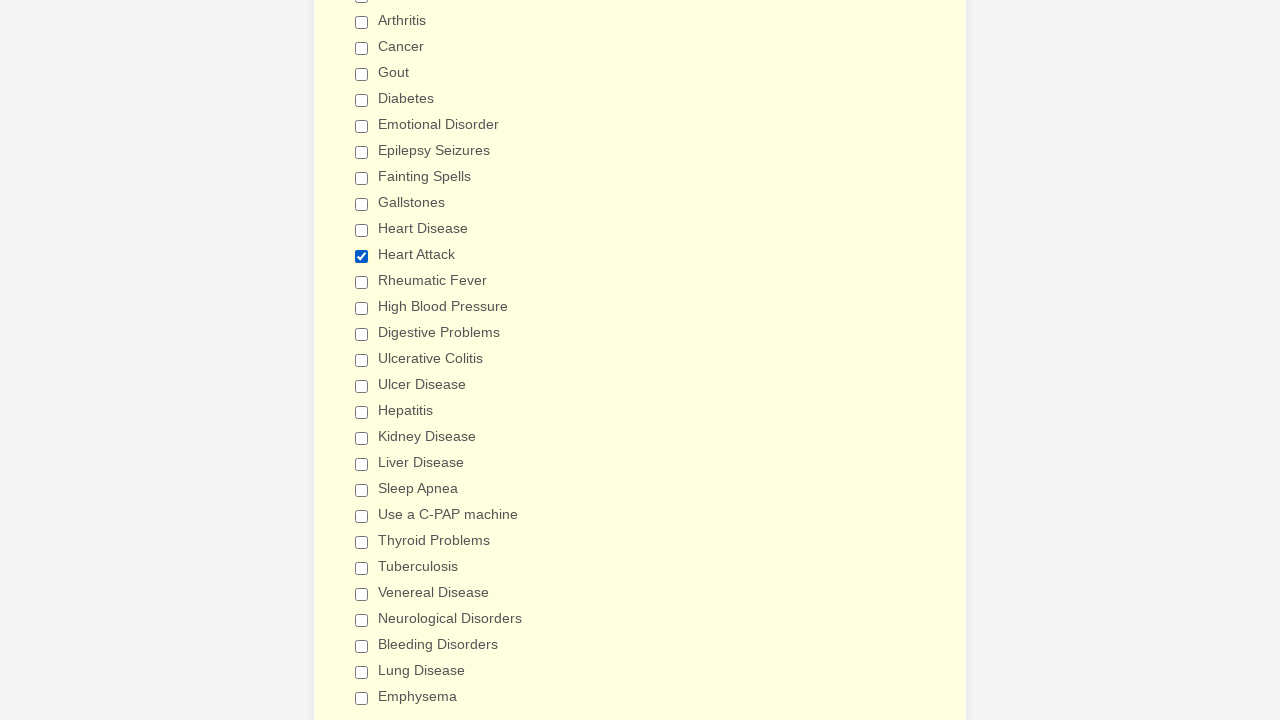

Verified checkbox at index 20 (not 'Heart Attack') is unchecked
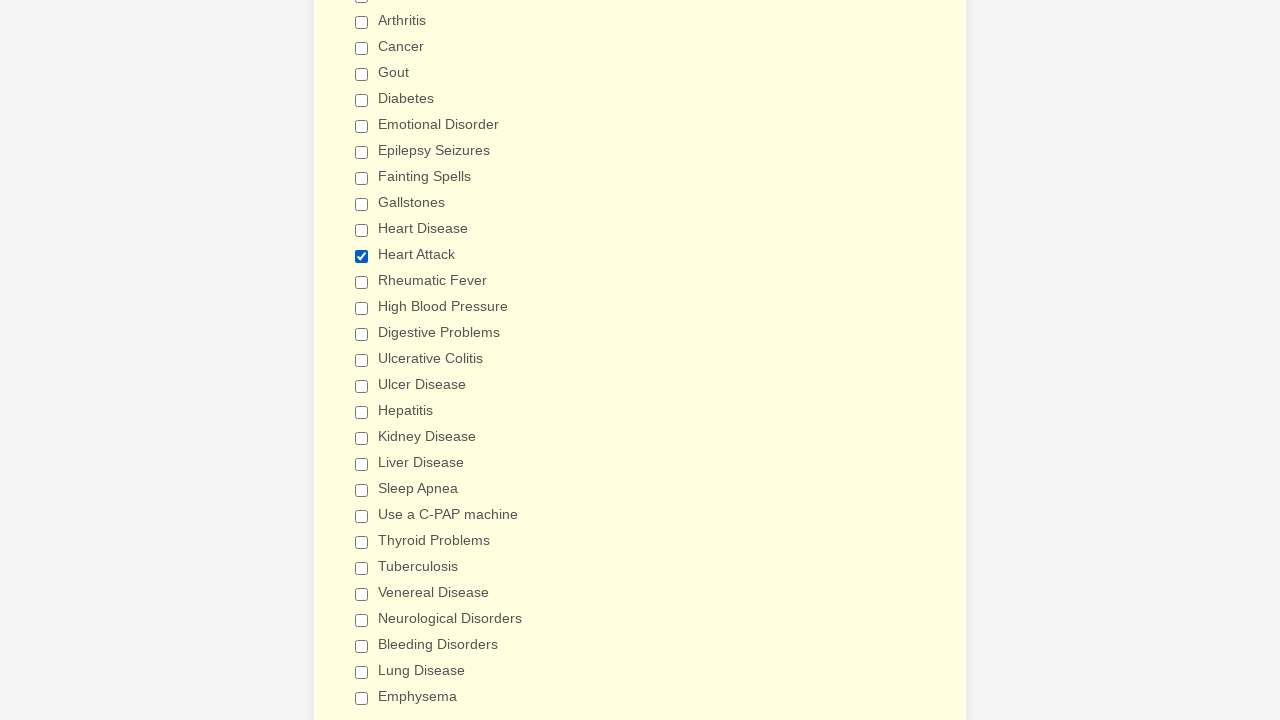

Verified checkbox at index 21 (not 'Heart Attack') is unchecked
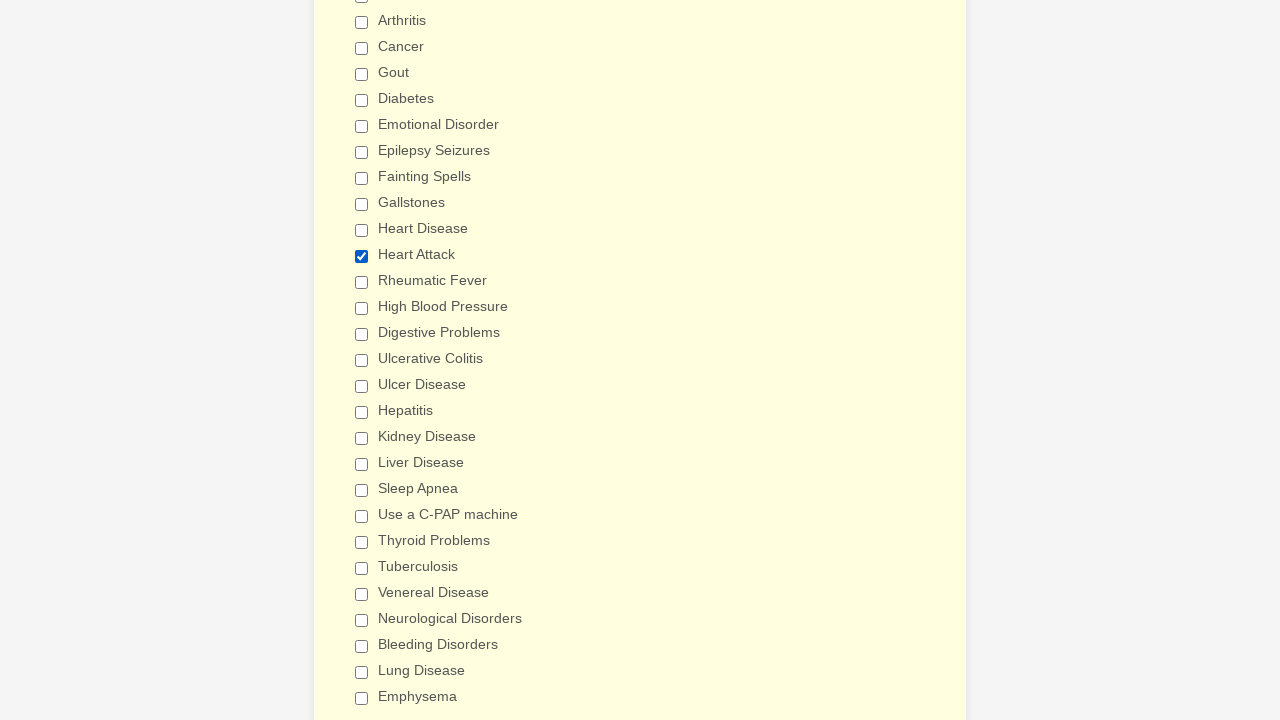

Verified checkbox at index 22 (not 'Heart Attack') is unchecked
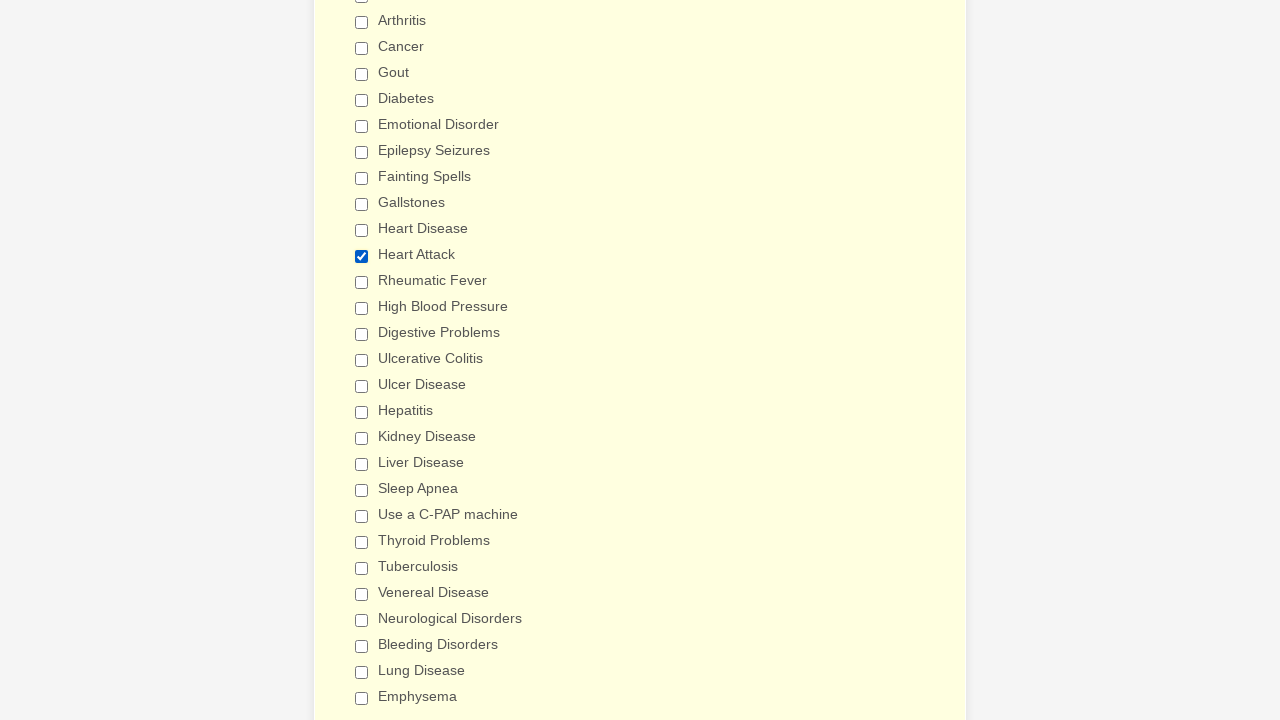

Verified checkbox at index 23 (not 'Heart Attack') is unchecked
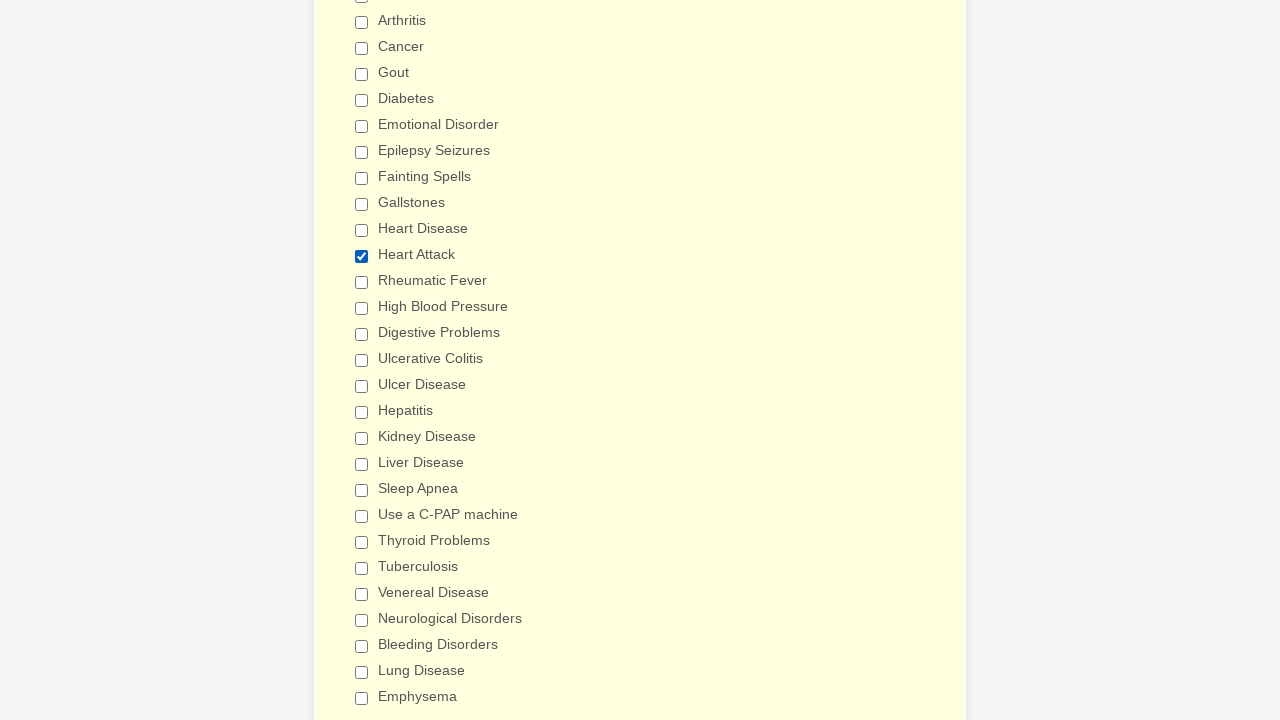

Verified checkbox at index 24 (not 'Heart Attack') is unchecked
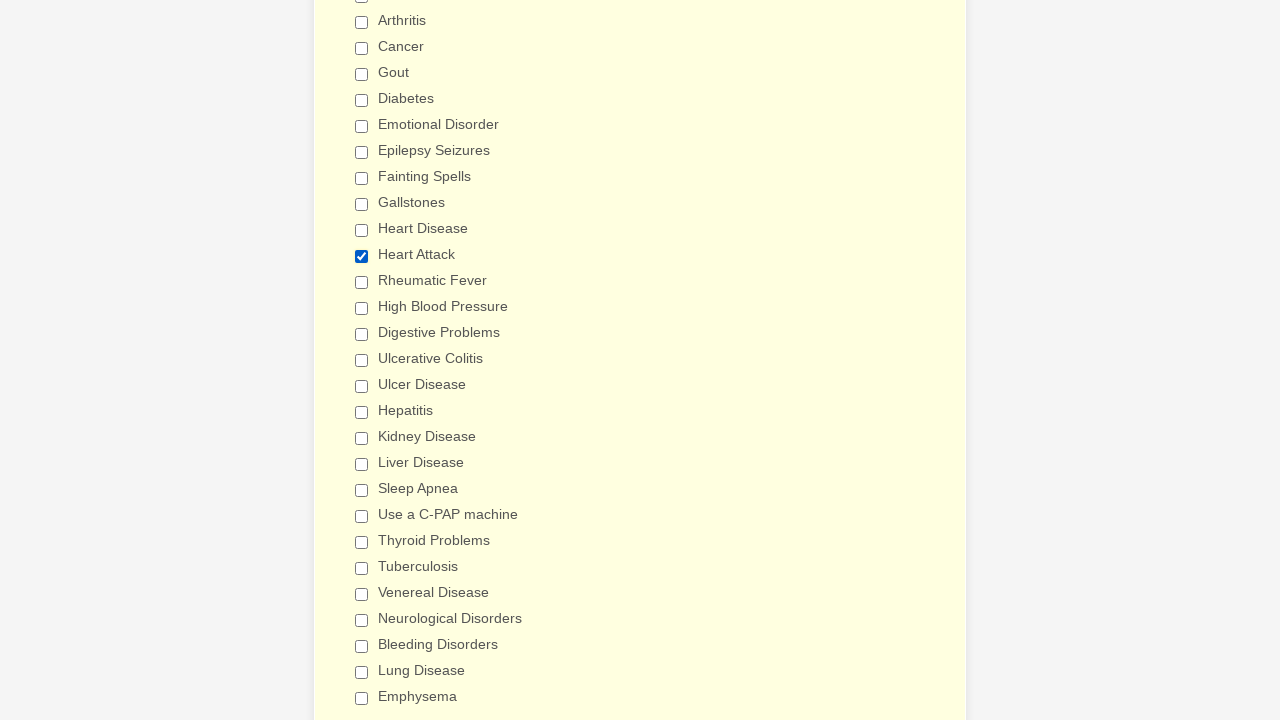

Verified checkbox at index 25 (not 'Heart Attack') is unchecked
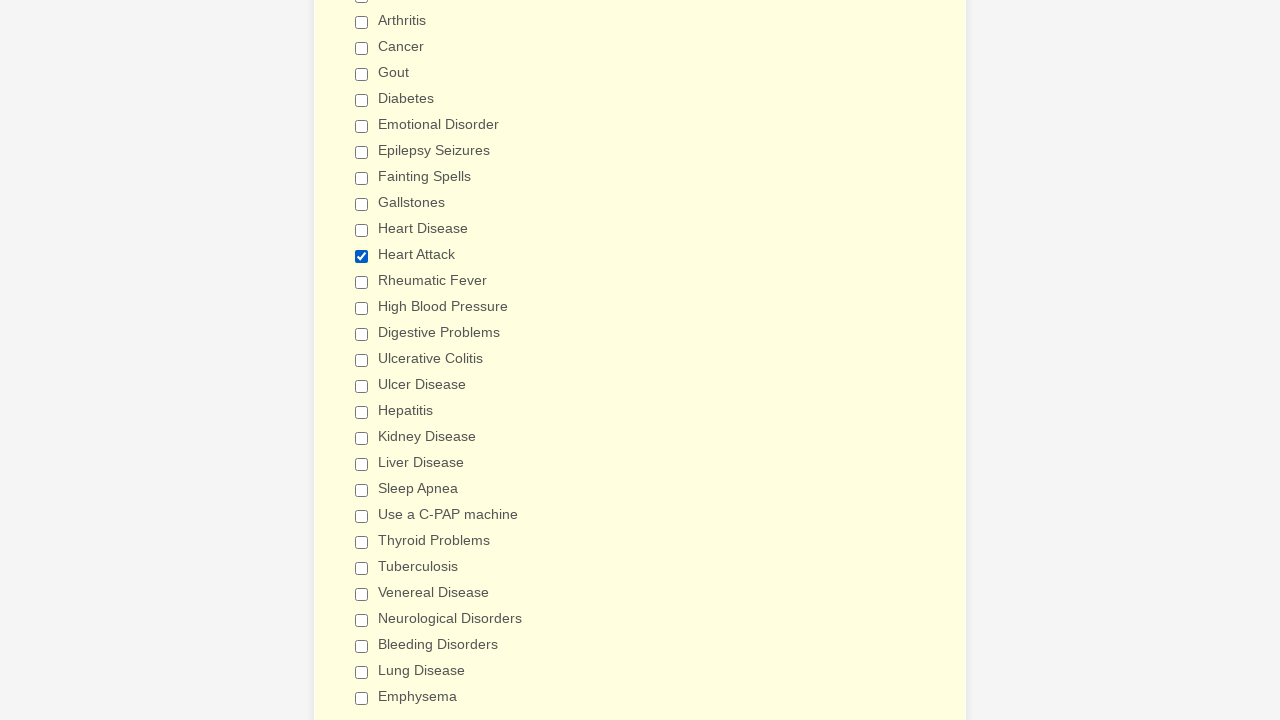

Verified checkbox at index 26 (not 'Heart Attack') is unchecked
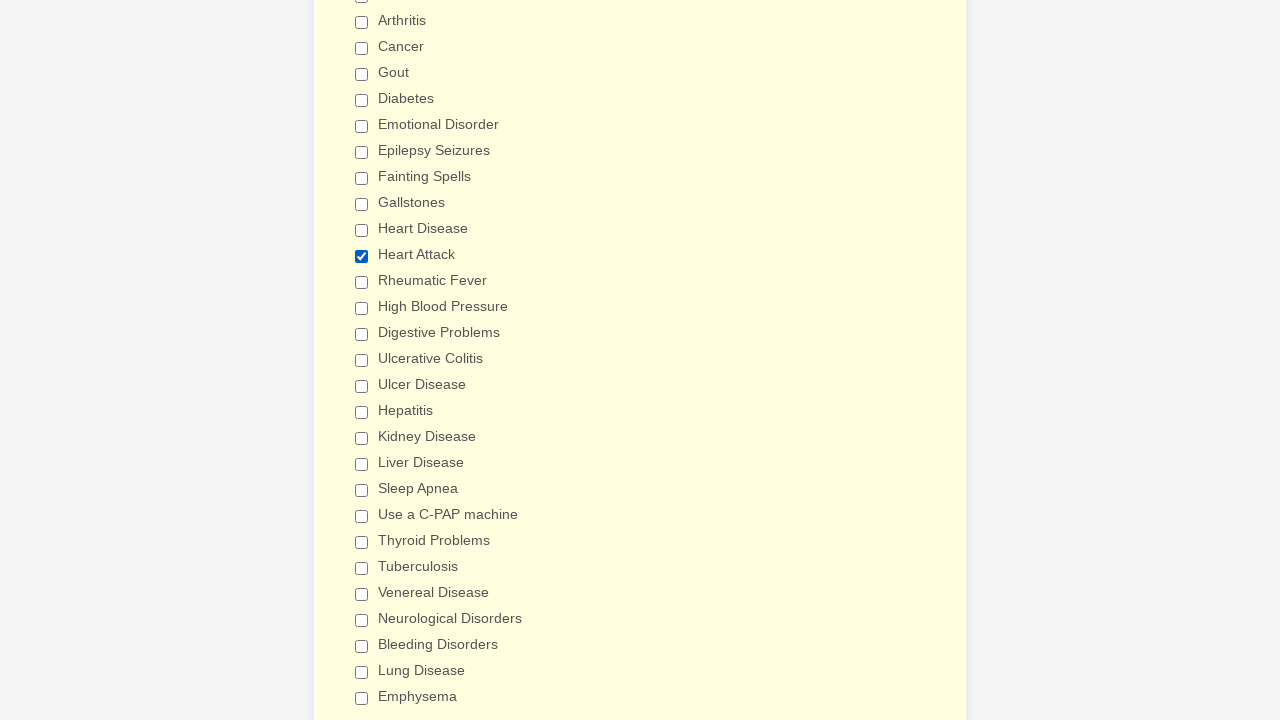

Verified checkbox at index 27 (not 'Heart Attack') is unchecked
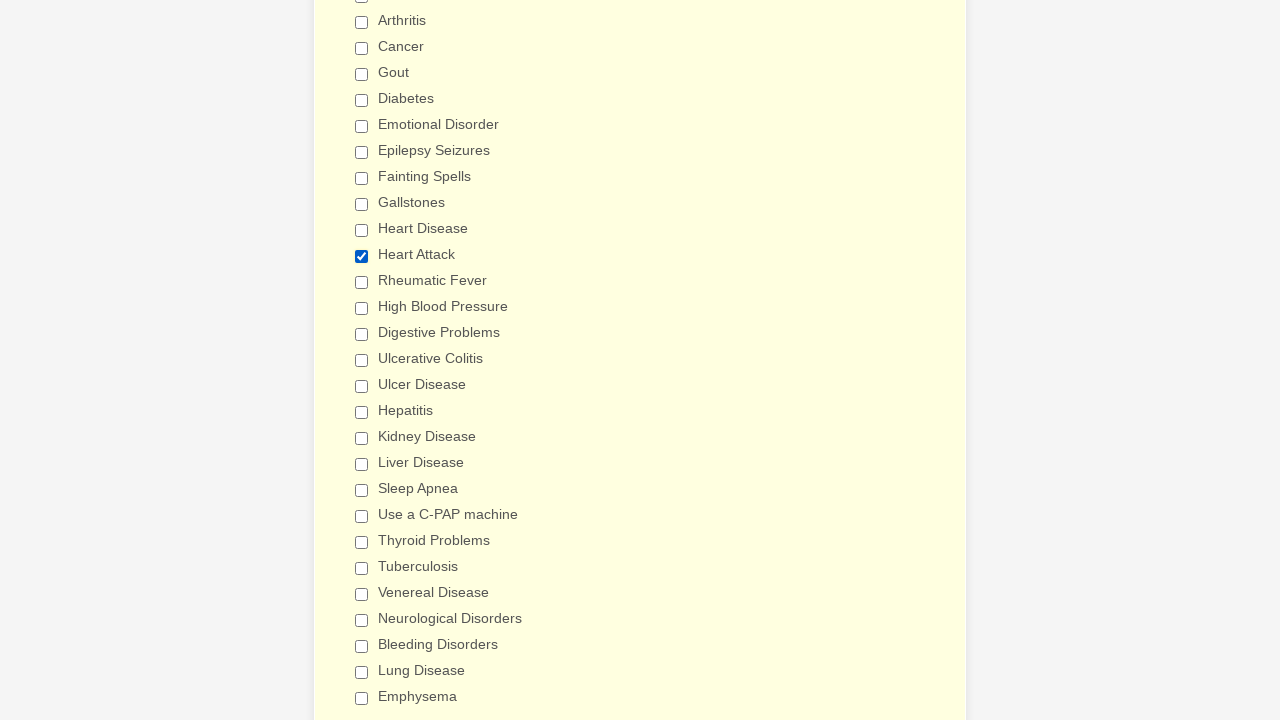

Verified checkbox at index 28 (not 'Heart Attack') is unchecked
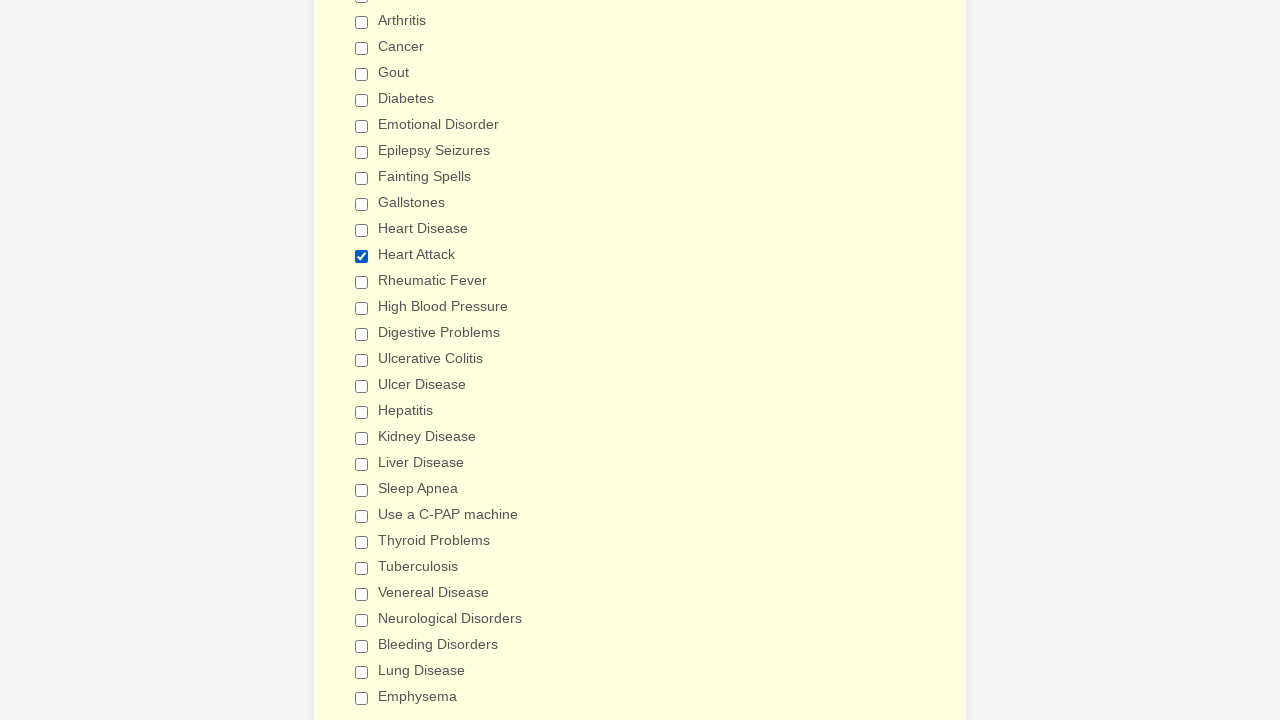

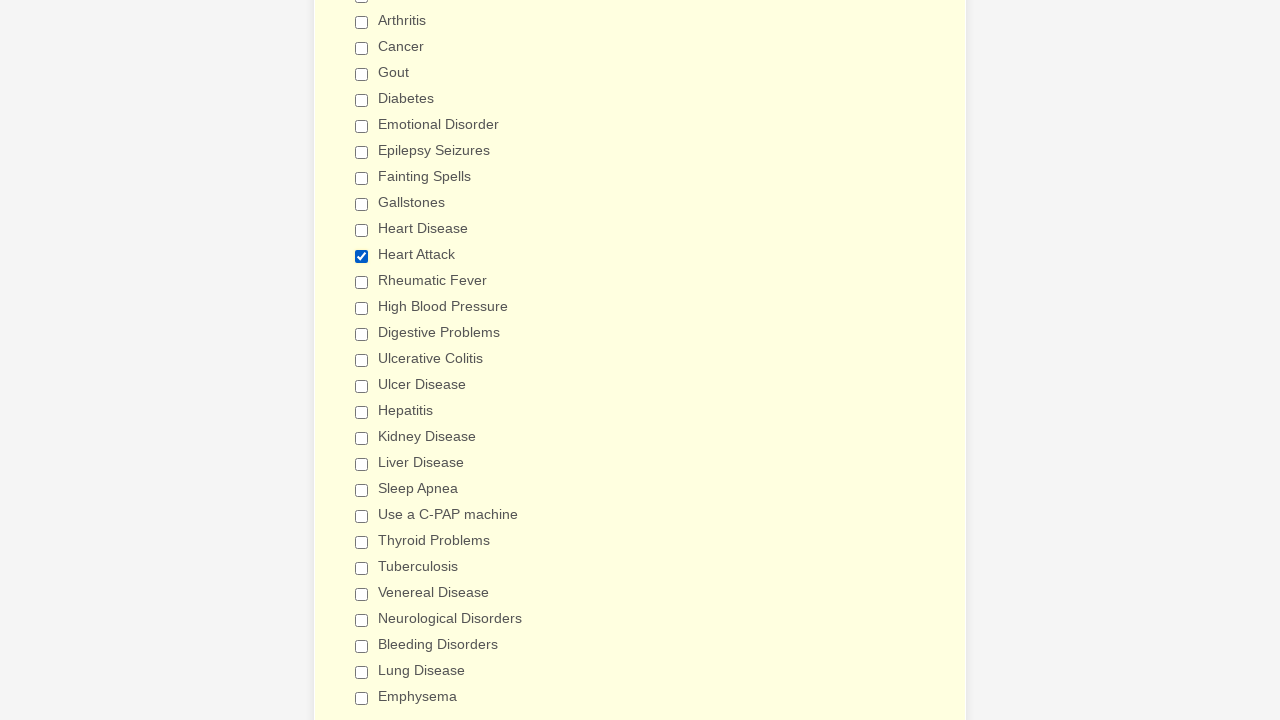